Tests filling a large form with multiple input fields by entering the same text in all input elements and submitting.

Starting URL: http://suninjuly.github.io/huge_form.html

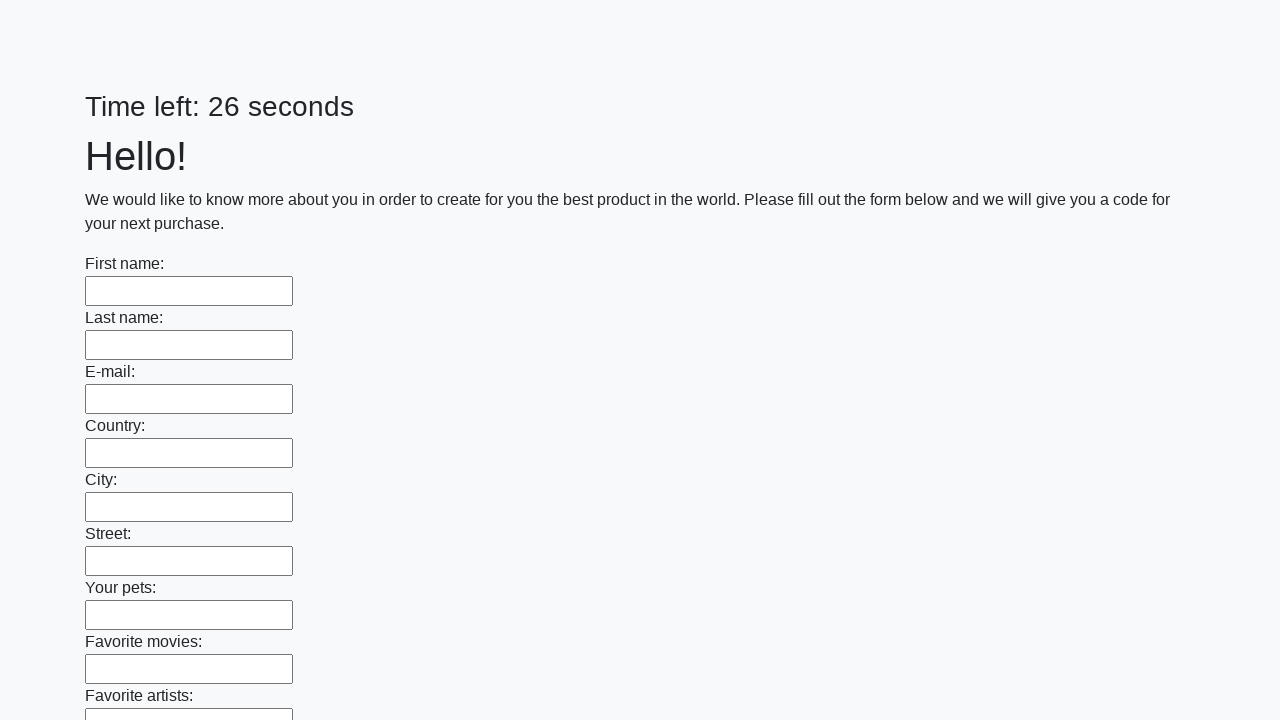

Located all input fields on the huge form
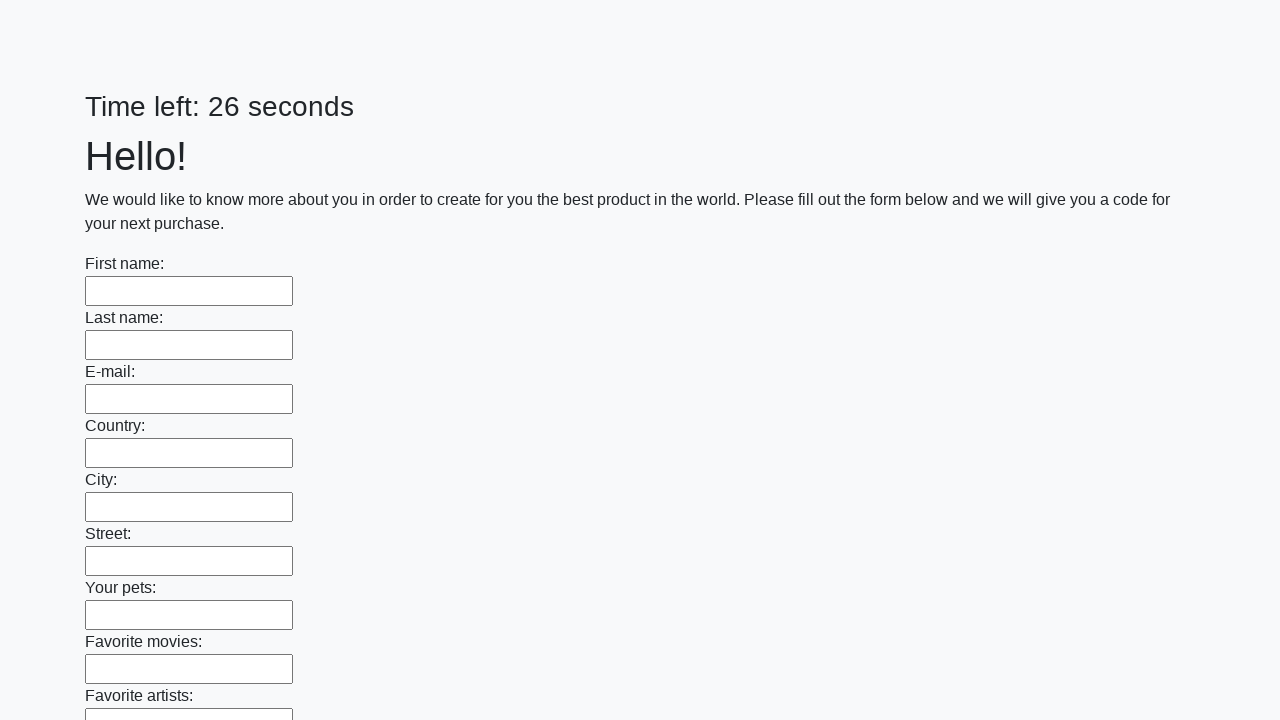

Filled input field with 'My answer' on input >> nth=0
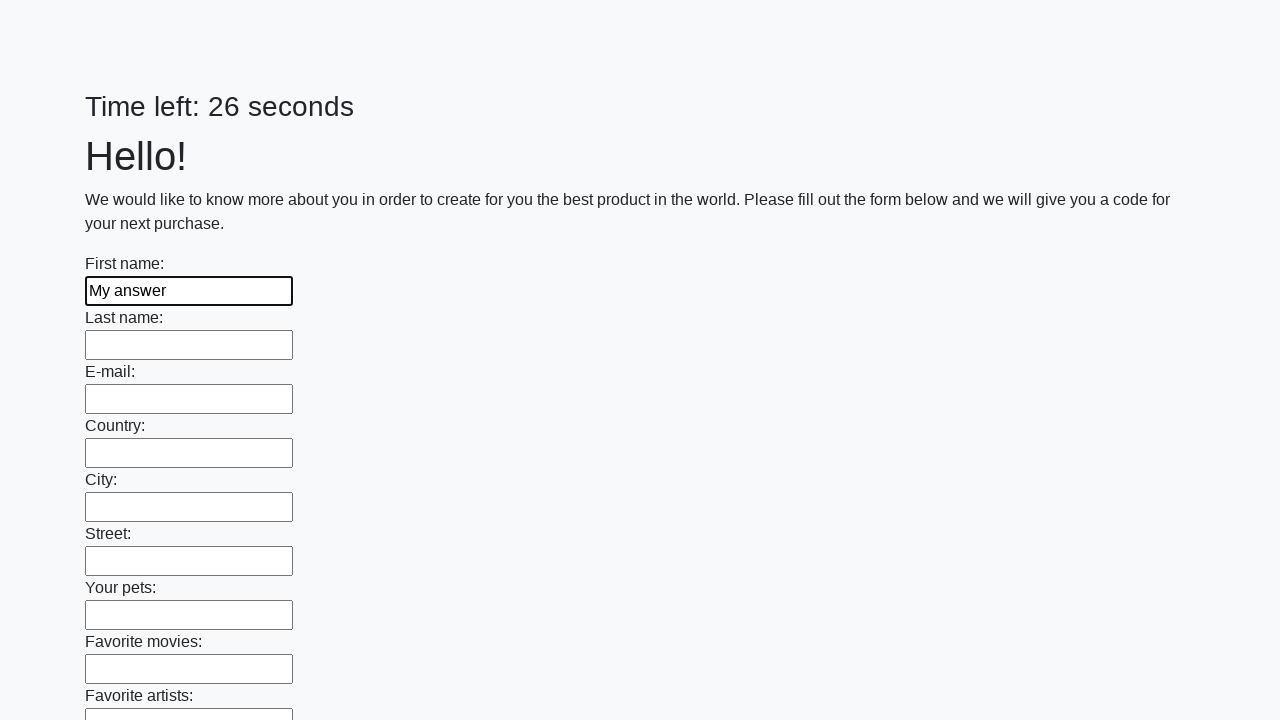

Filled input field with 'My answer' on input >> nth=1
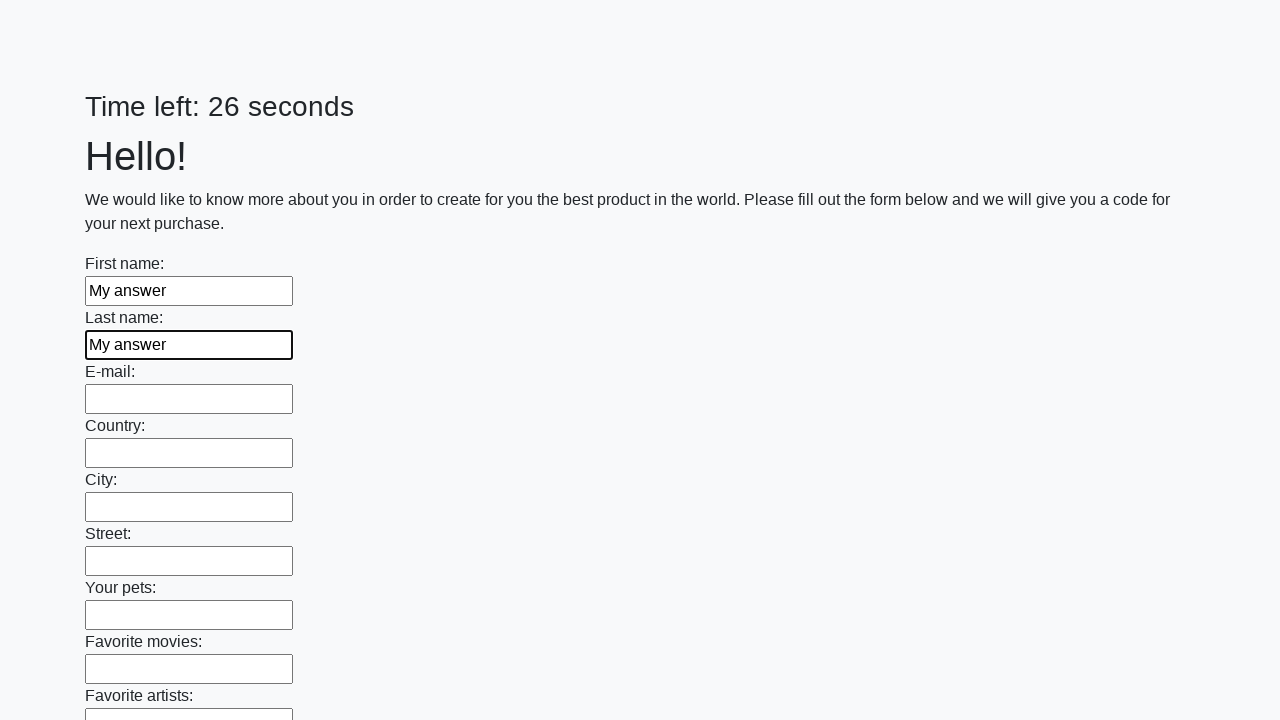

Filled input field with 'My answer' on input >> nth=2
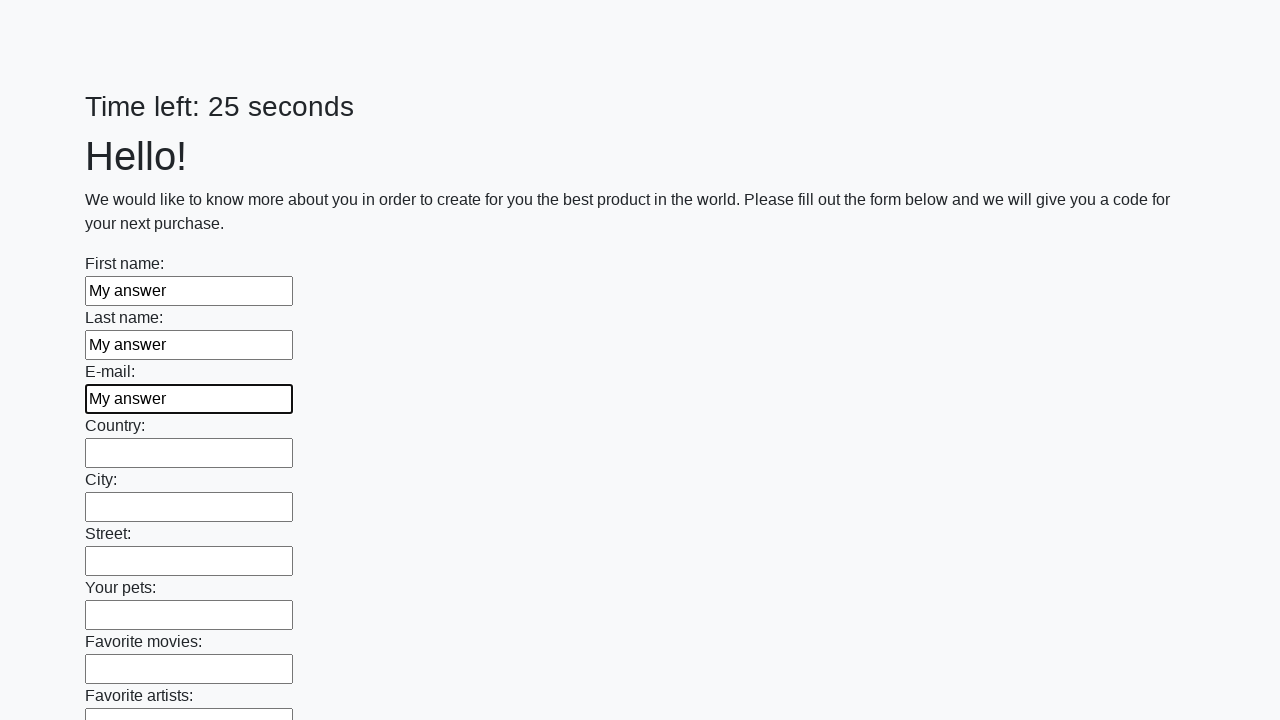

Filled input field with 'My answer' on input >> nth=3
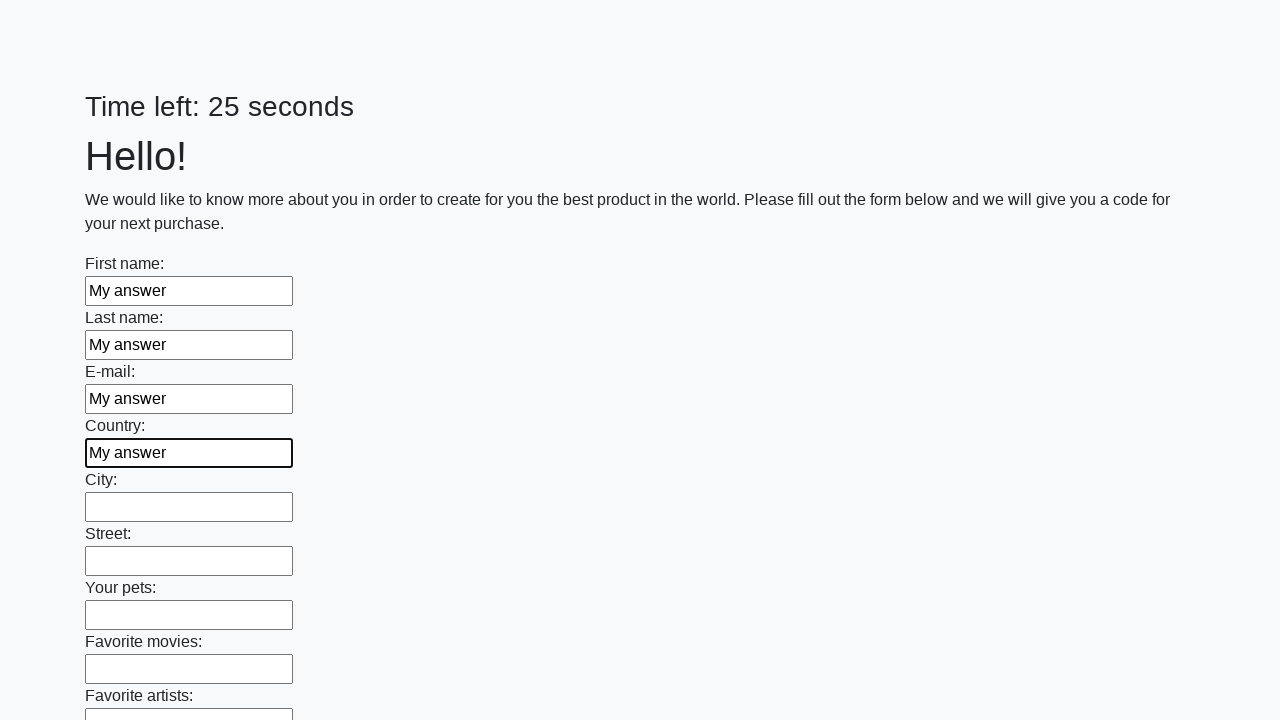

Filled input field with 'My answer' on input >> nth=4
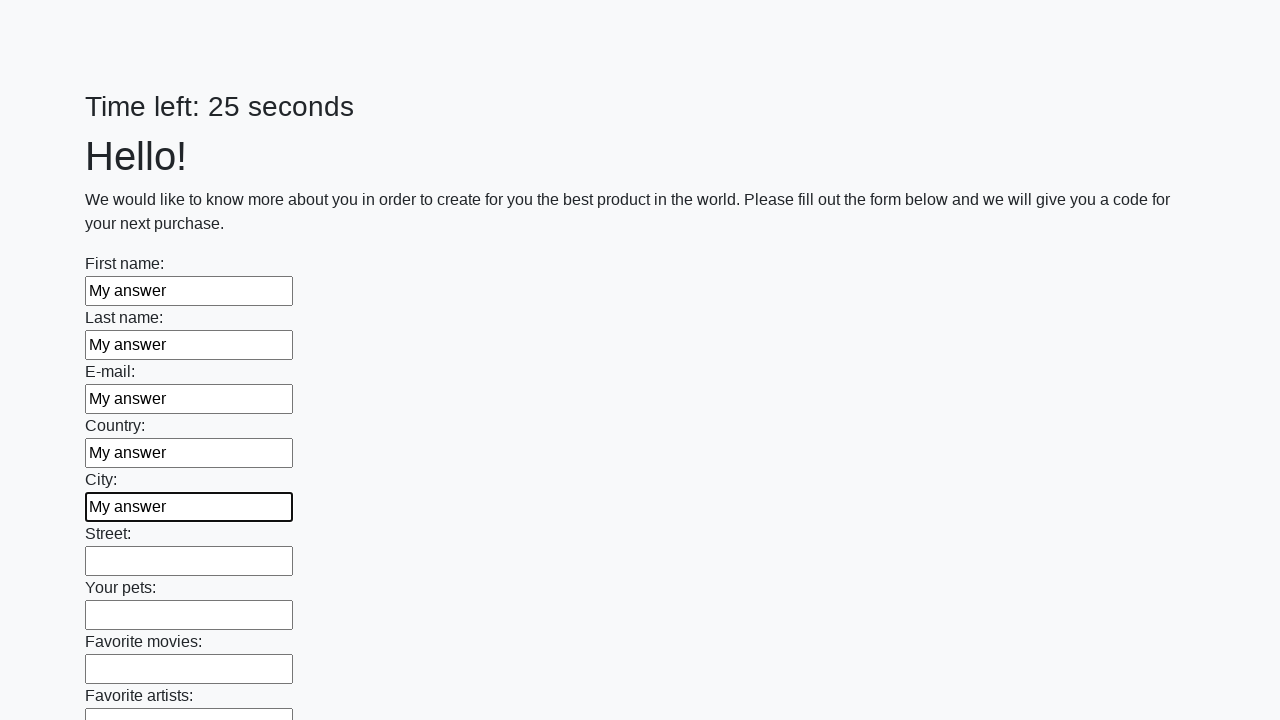

Filled input field with 'My answer' on input >> nth=5
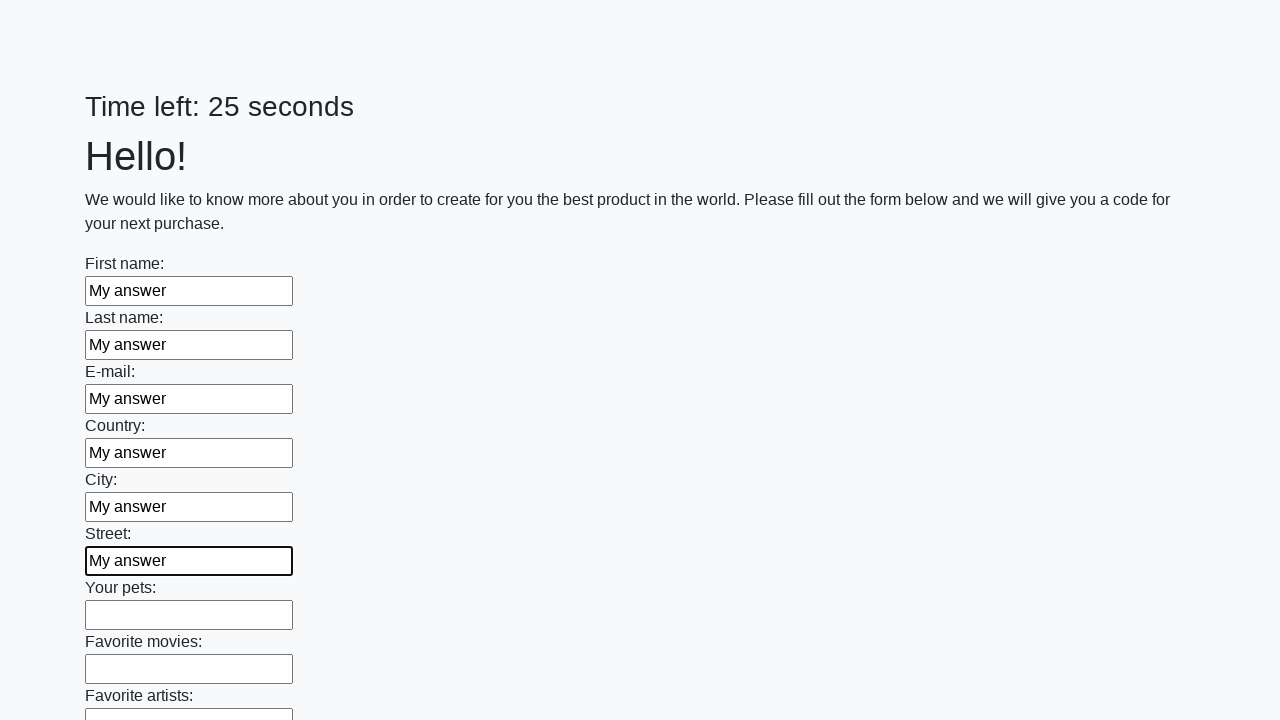

Filled input field with 'My answer' on input >> nth=6
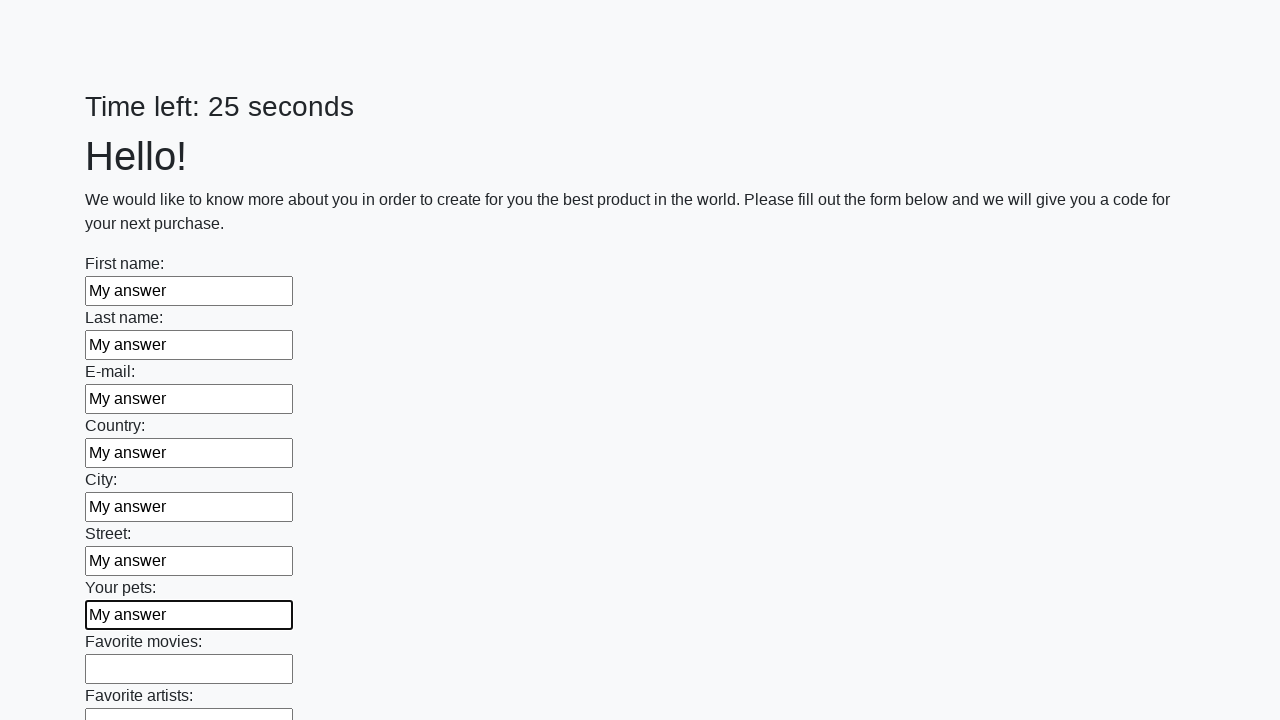

Filled input field with 'My answer' on input >> nth=7
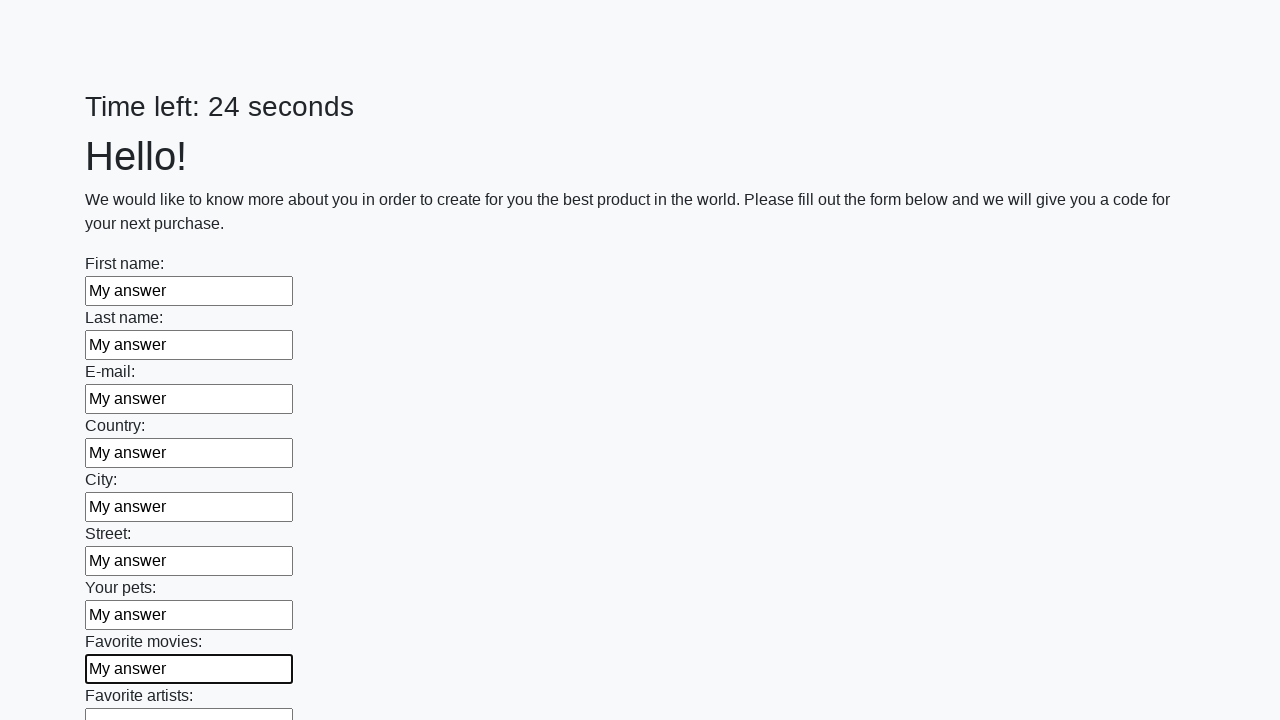

Filled input field with 'My answer' on input >> nth=8
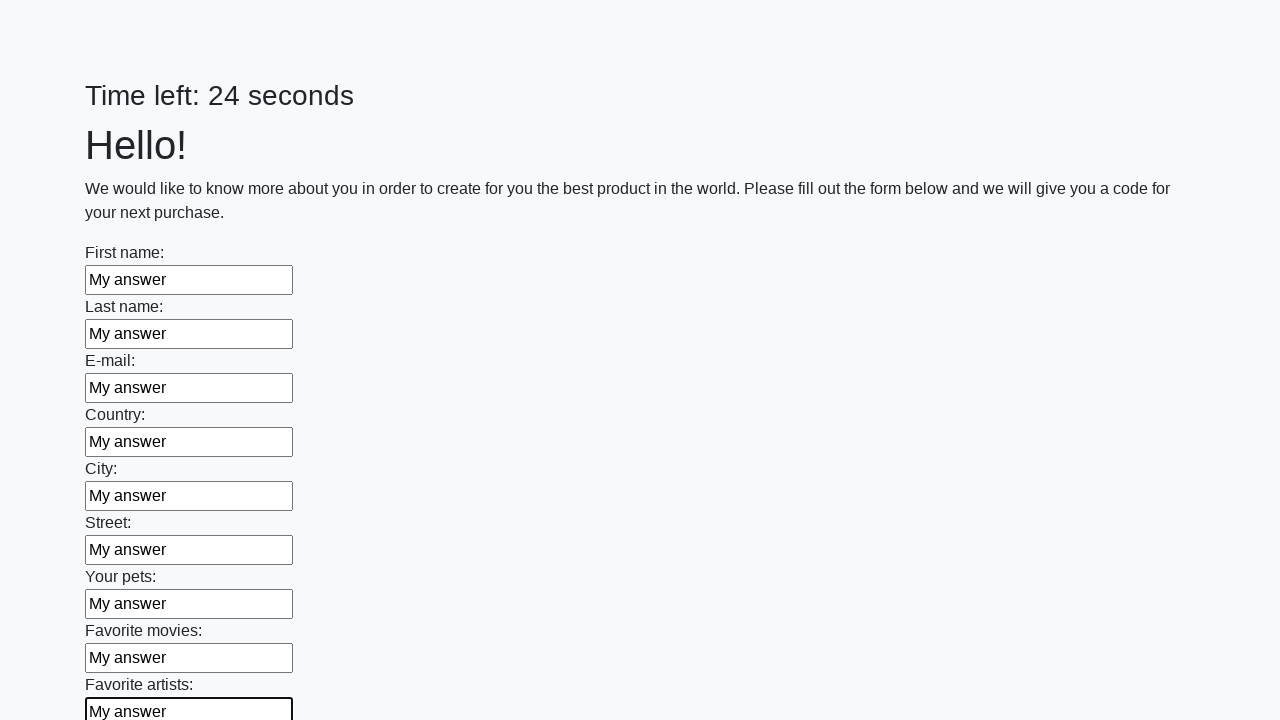

Filled input field with 'My answer' on input >> nth=9
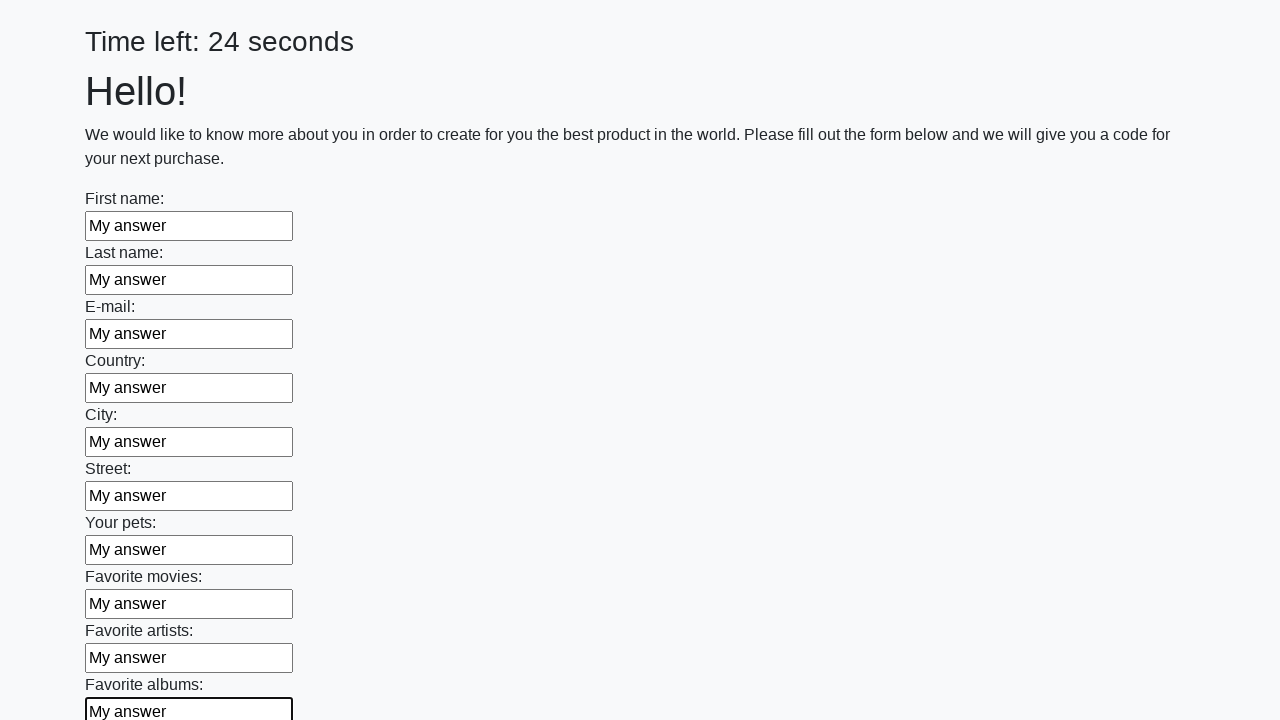

Filled input field with 'My answer' on input >> nth=10
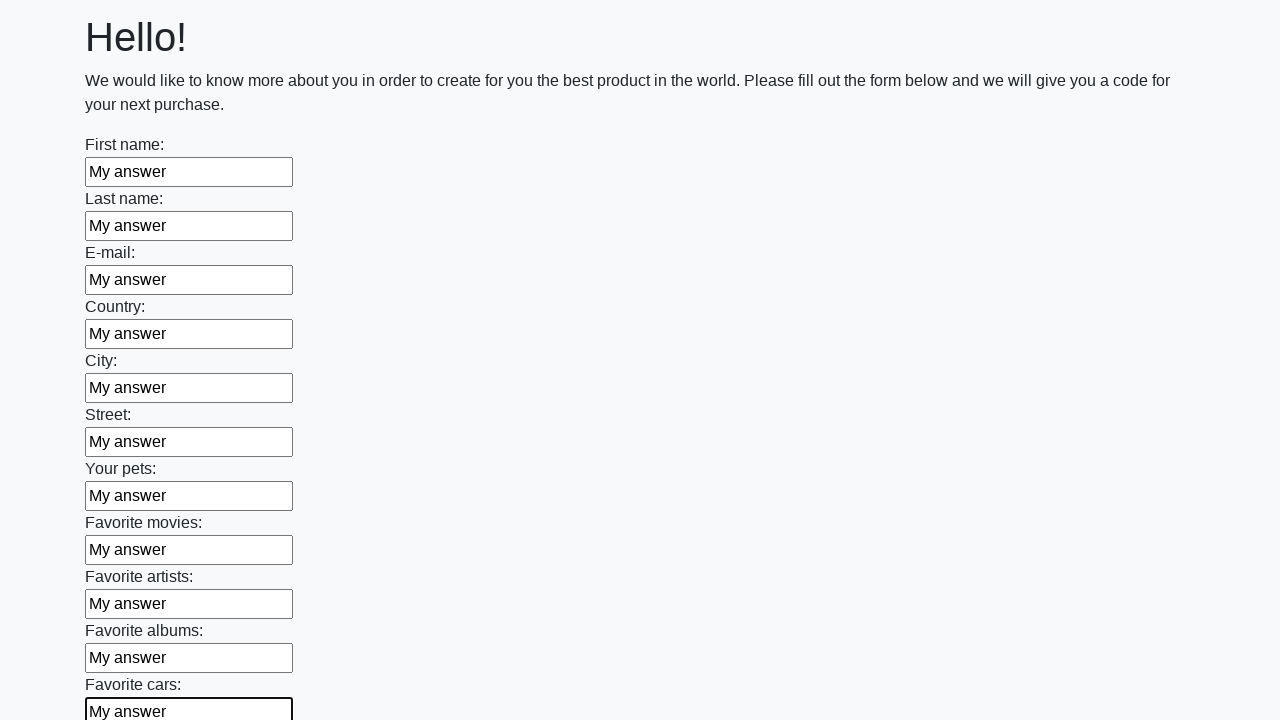

Filled input field with 'My answer' on input >> nth=11
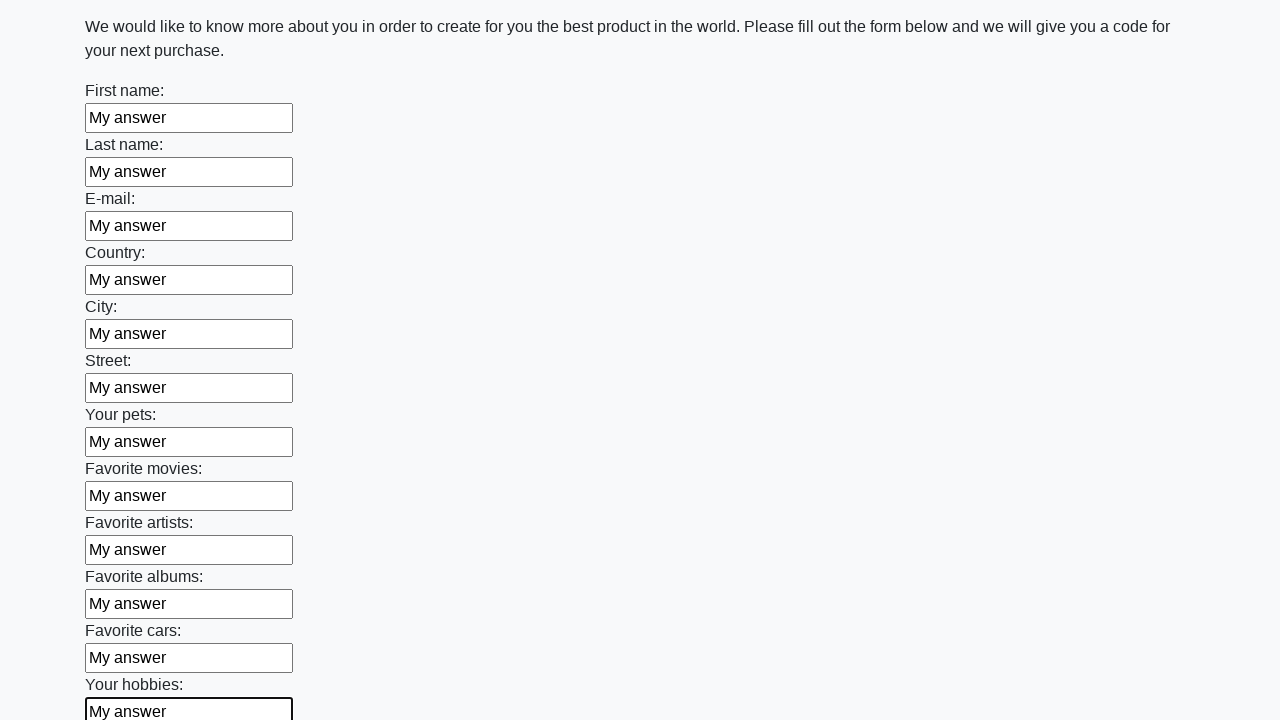

Filled input field with 'My answer' on input >> nth=12
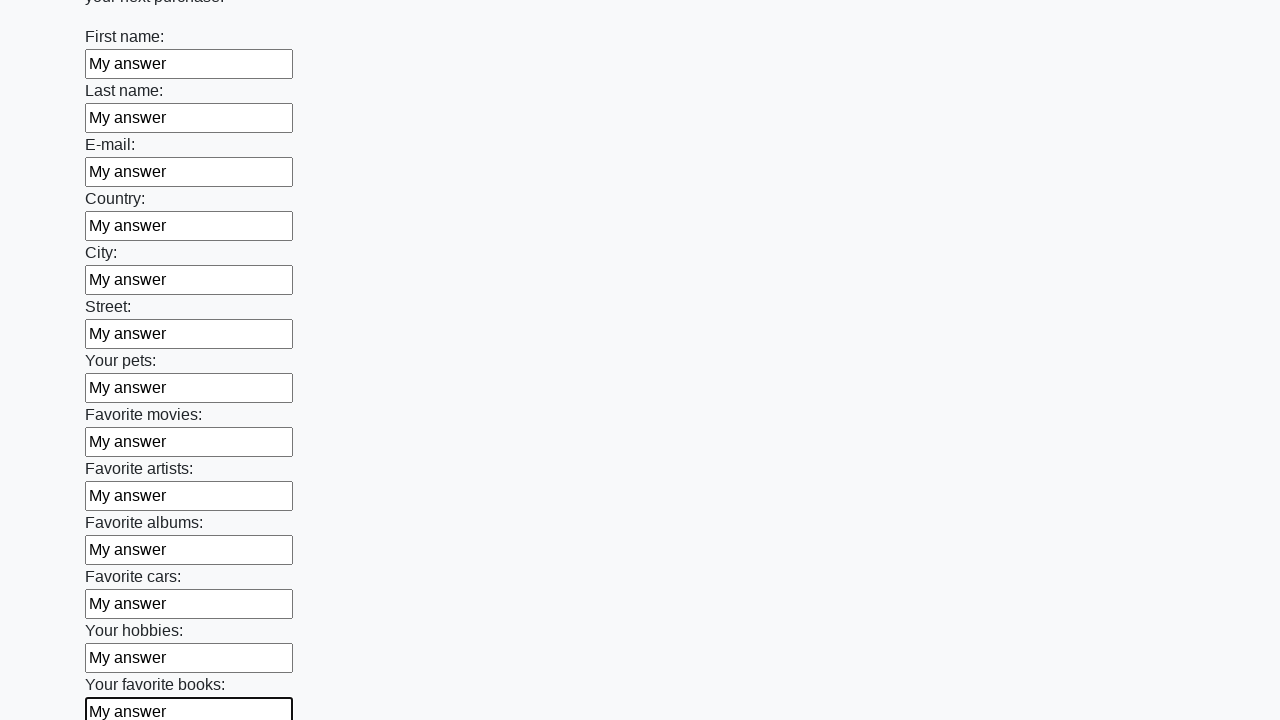

Filled input field with 'My answer' on input >> nth=13
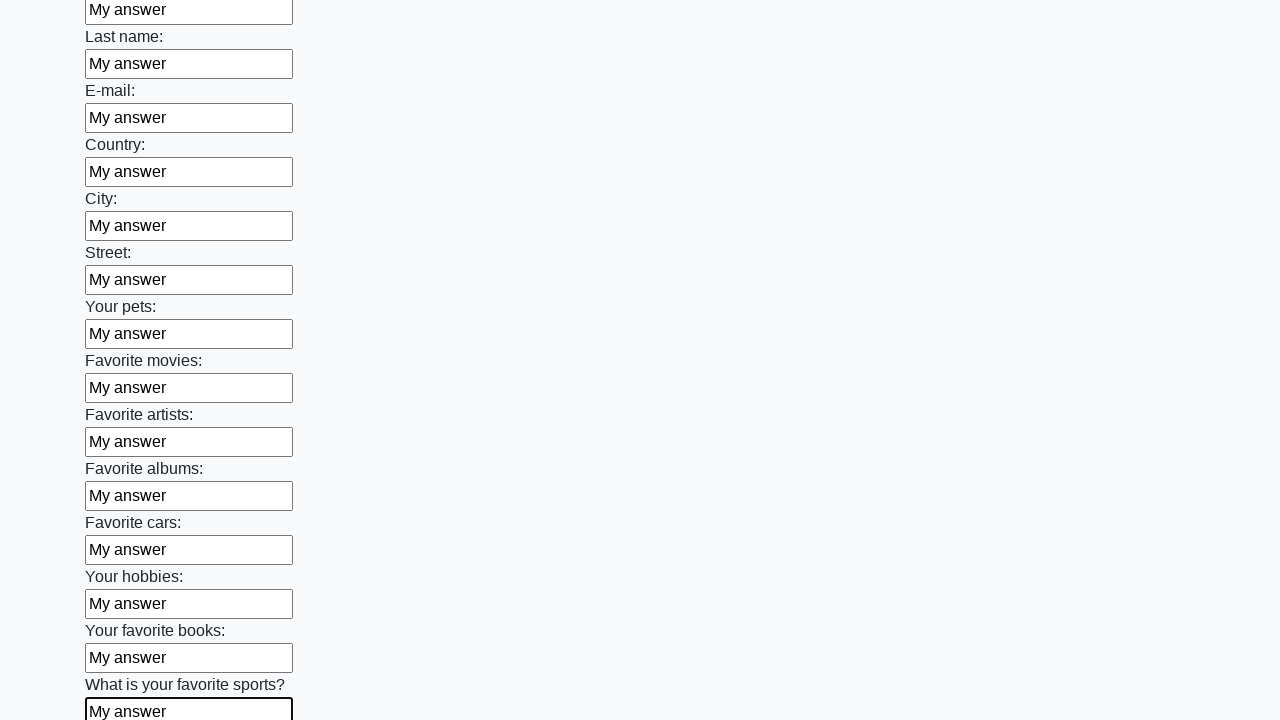

Filled input field with 'My answer' on input >> nth=14
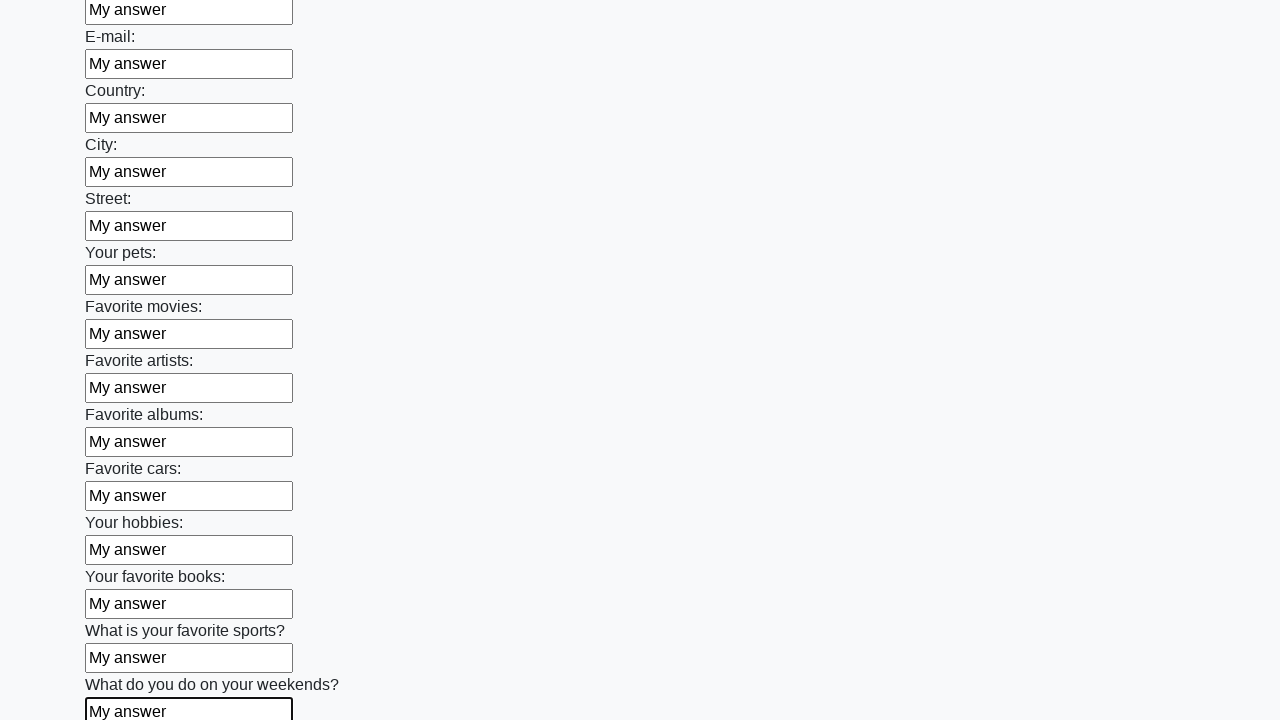

Filled input field with 'My answer' on input >> nth=15
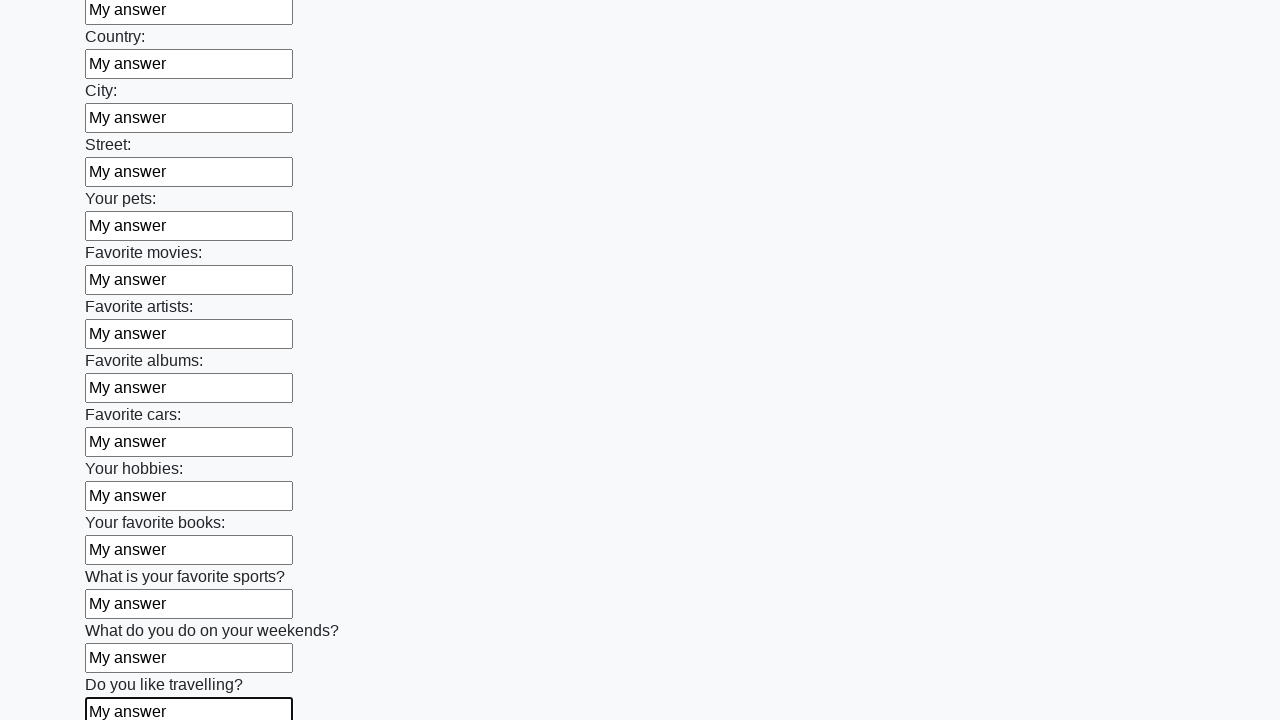

Filled input field with 'My answer' on input >> nth=16
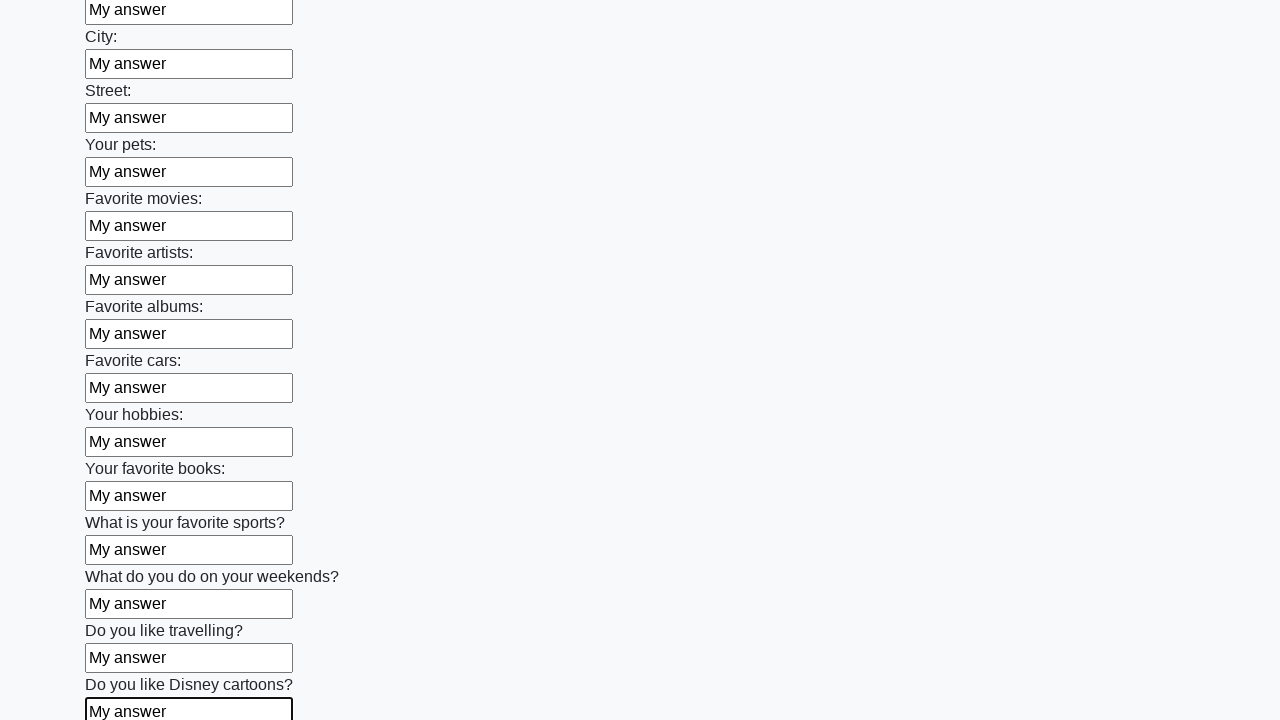

Filled input field with 'My answer' on input >> nth=17
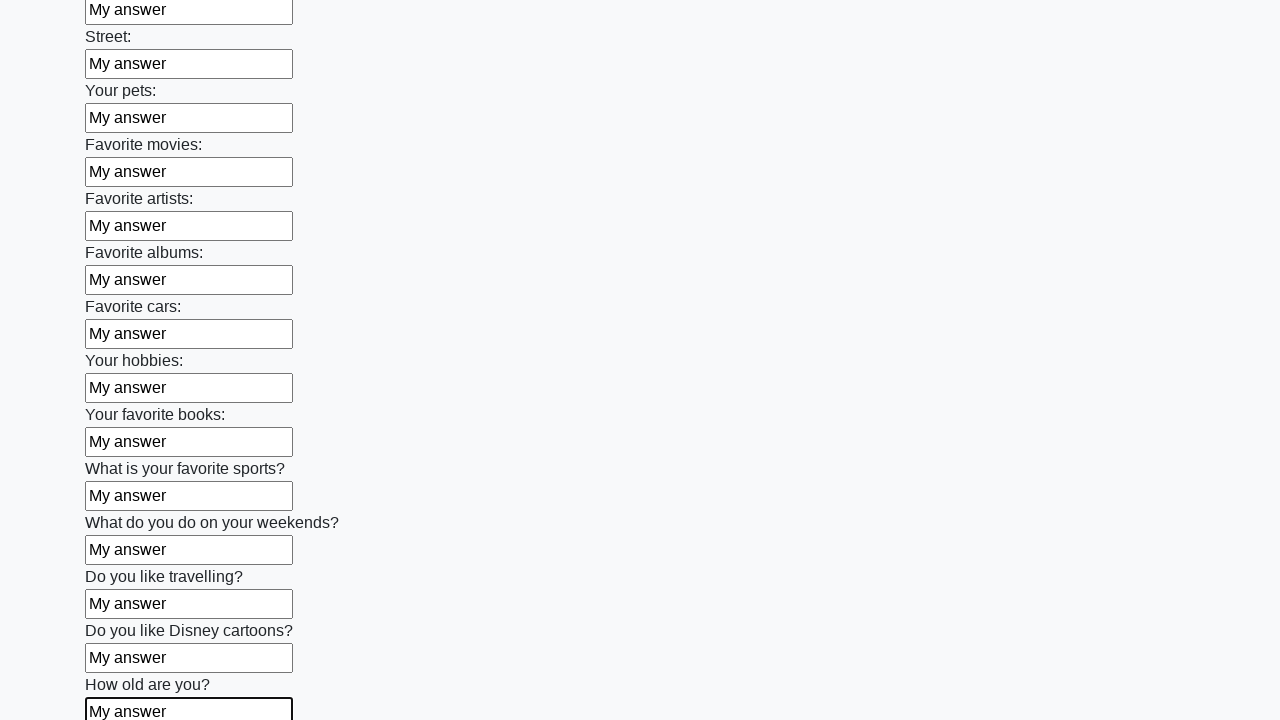

Filled input field with 'My answer' on input >> nth=18
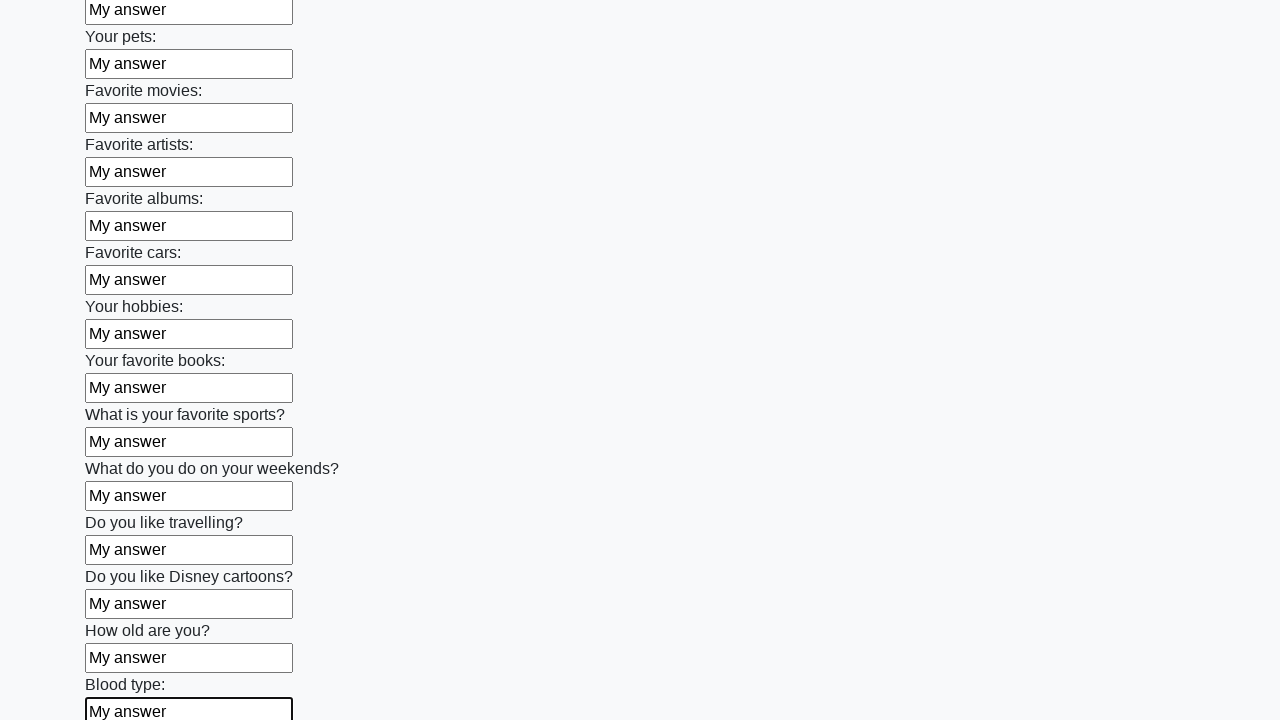

Filled input field with 'My answer' on input >> nth=19
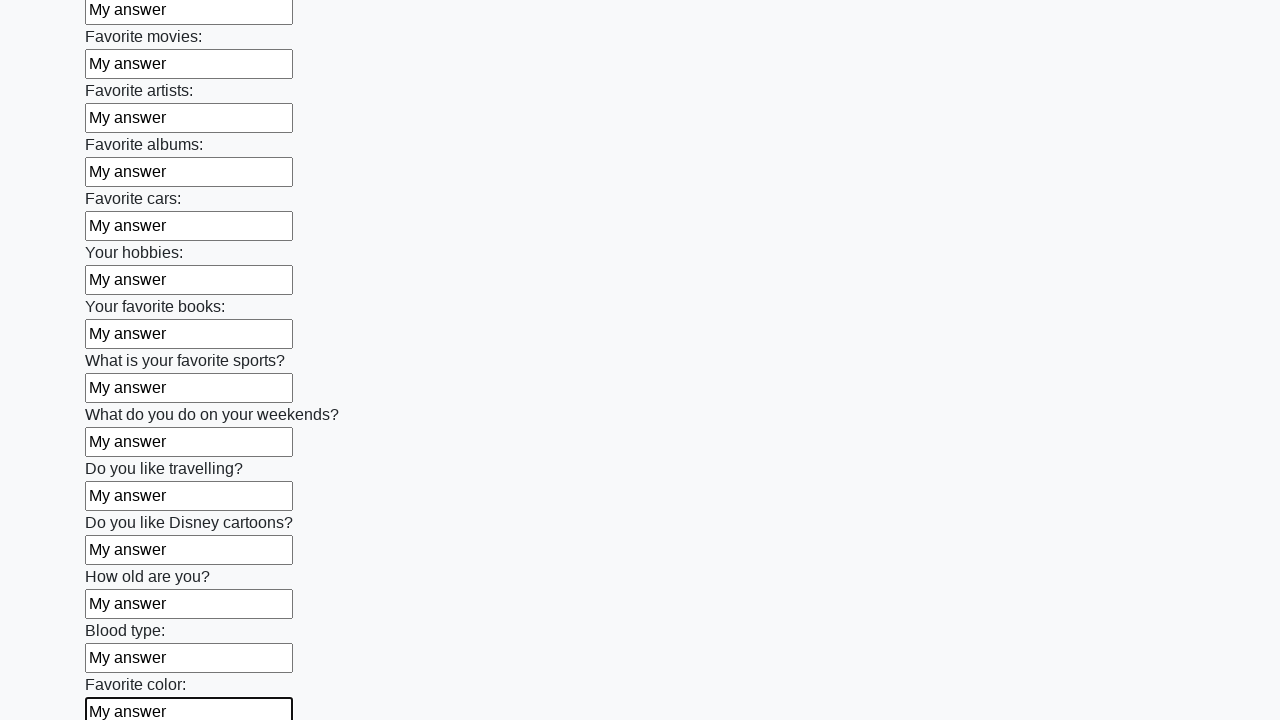

Filled input field with 'My answer' on input >> nth=20
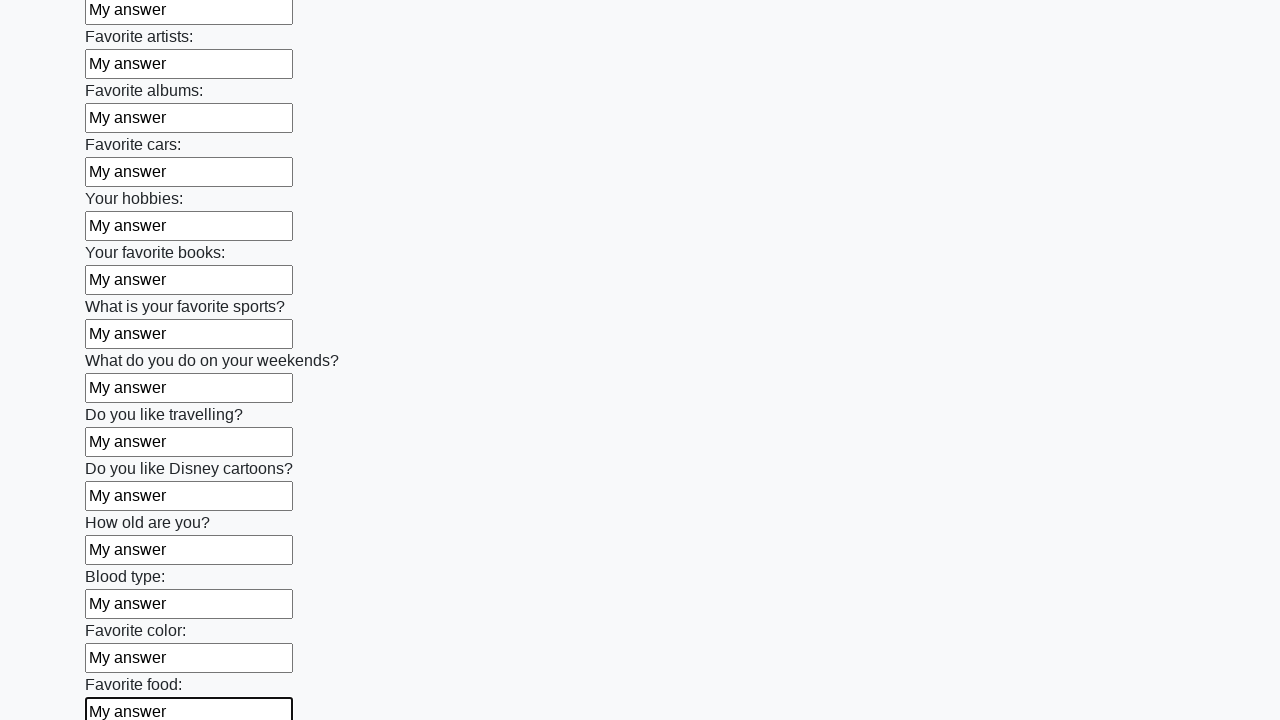

Filled input field with 'My answer' on input >> nth=21
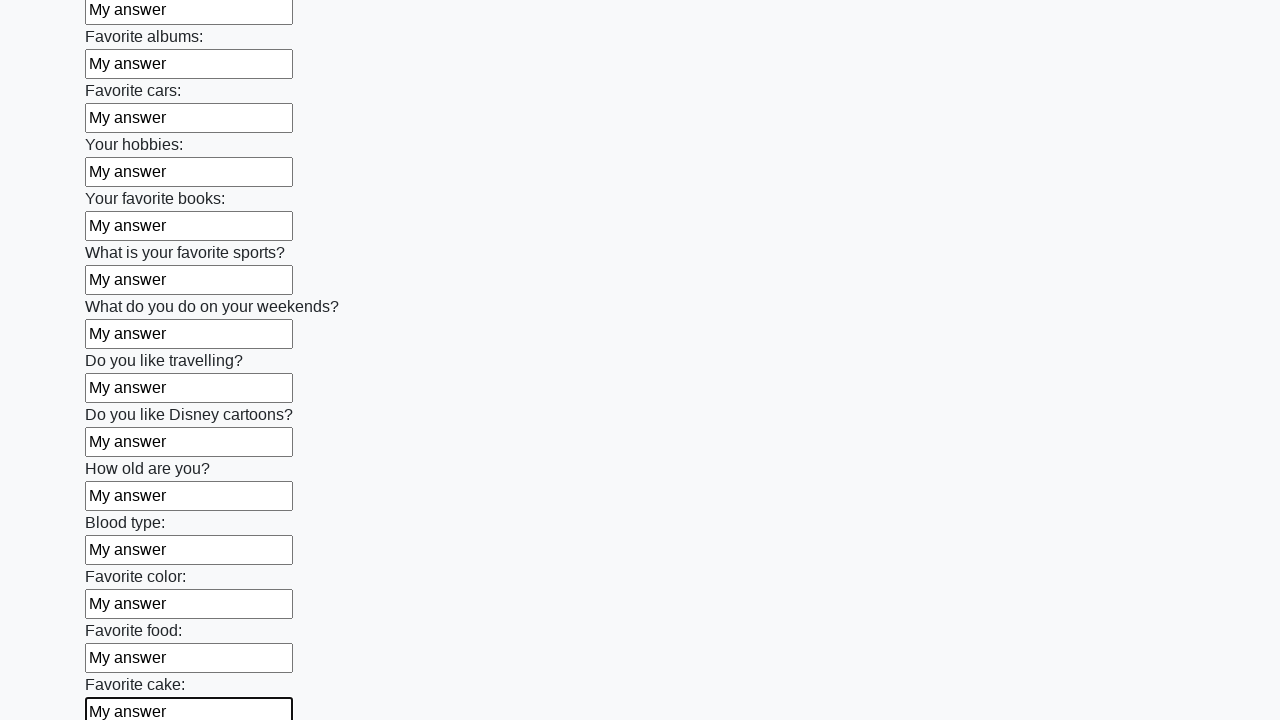

Filled input field with 'My answer' on input >> nth=22
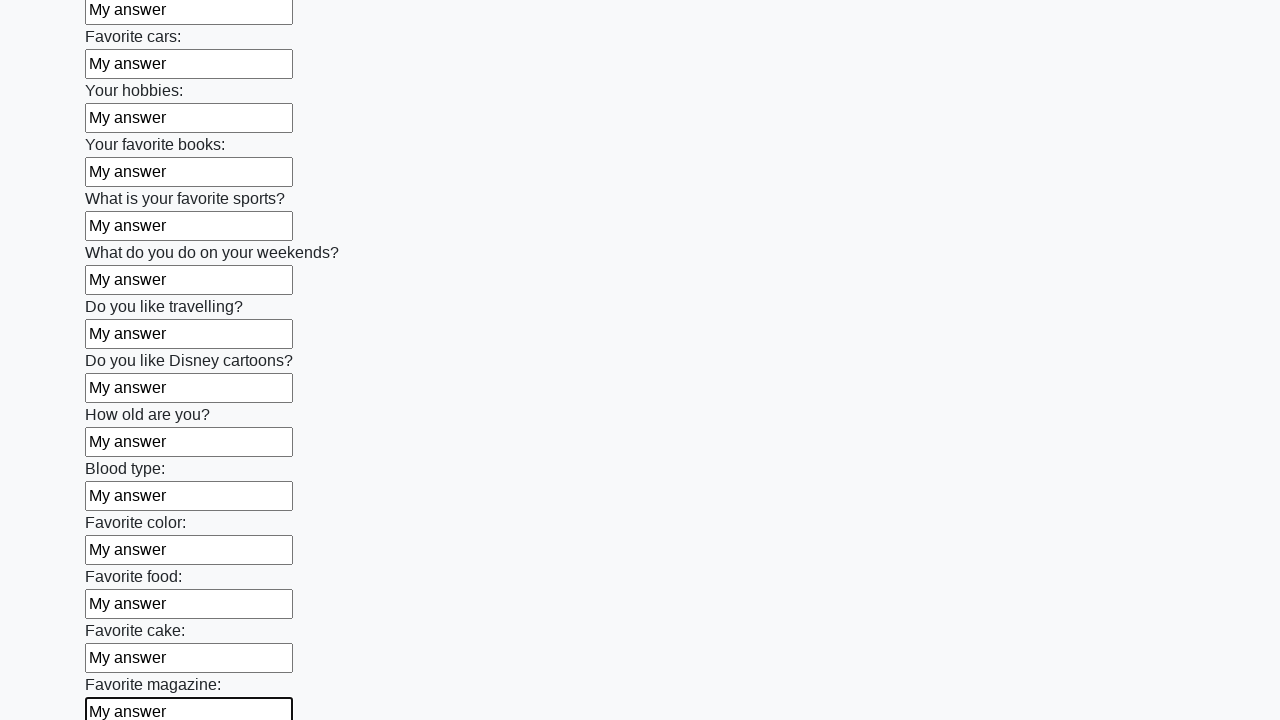

Filled input field with 'My answer' on input >> nth=23
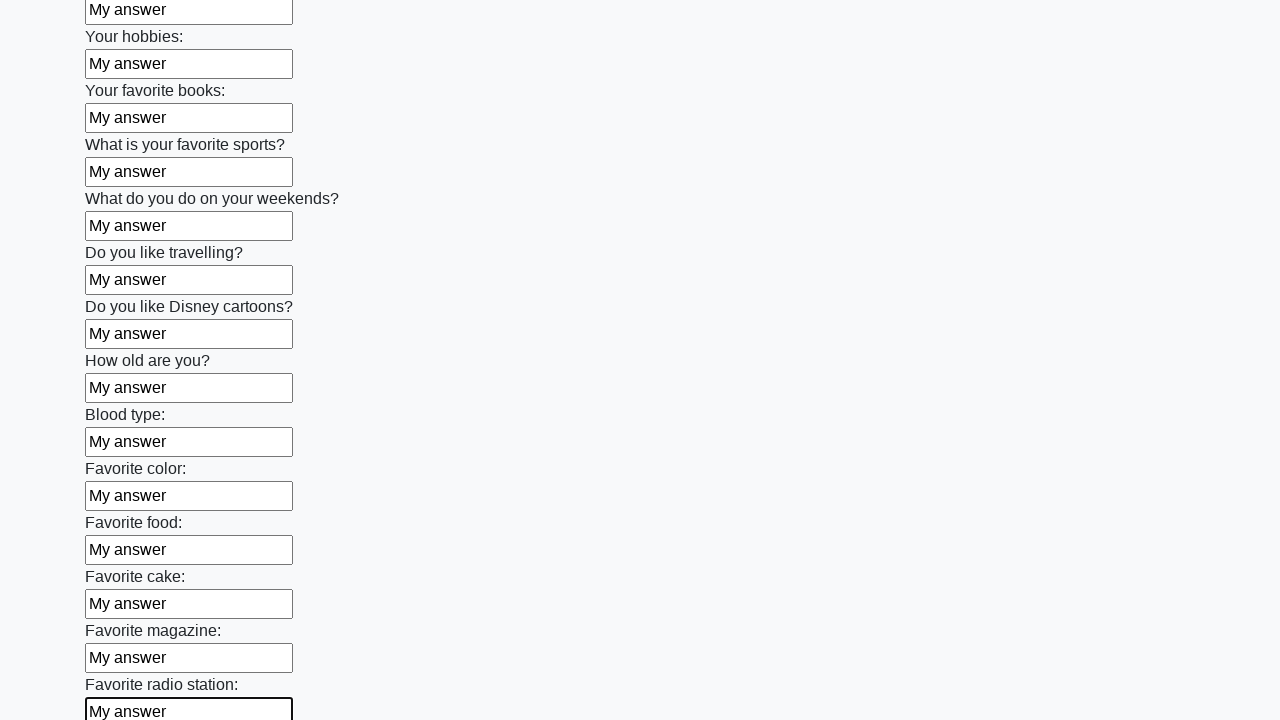

Filled input field with 'My answer' on input >> nth=24
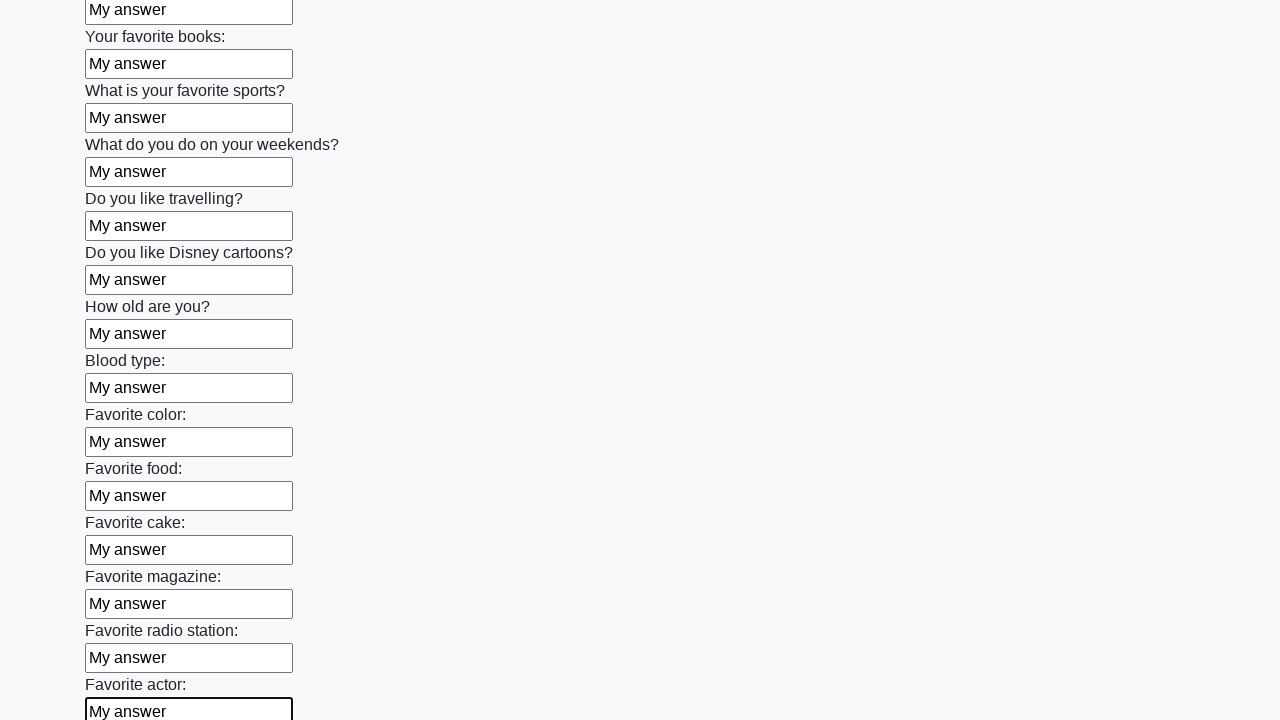

Filled input field with 'My answer' on input >> nth=25
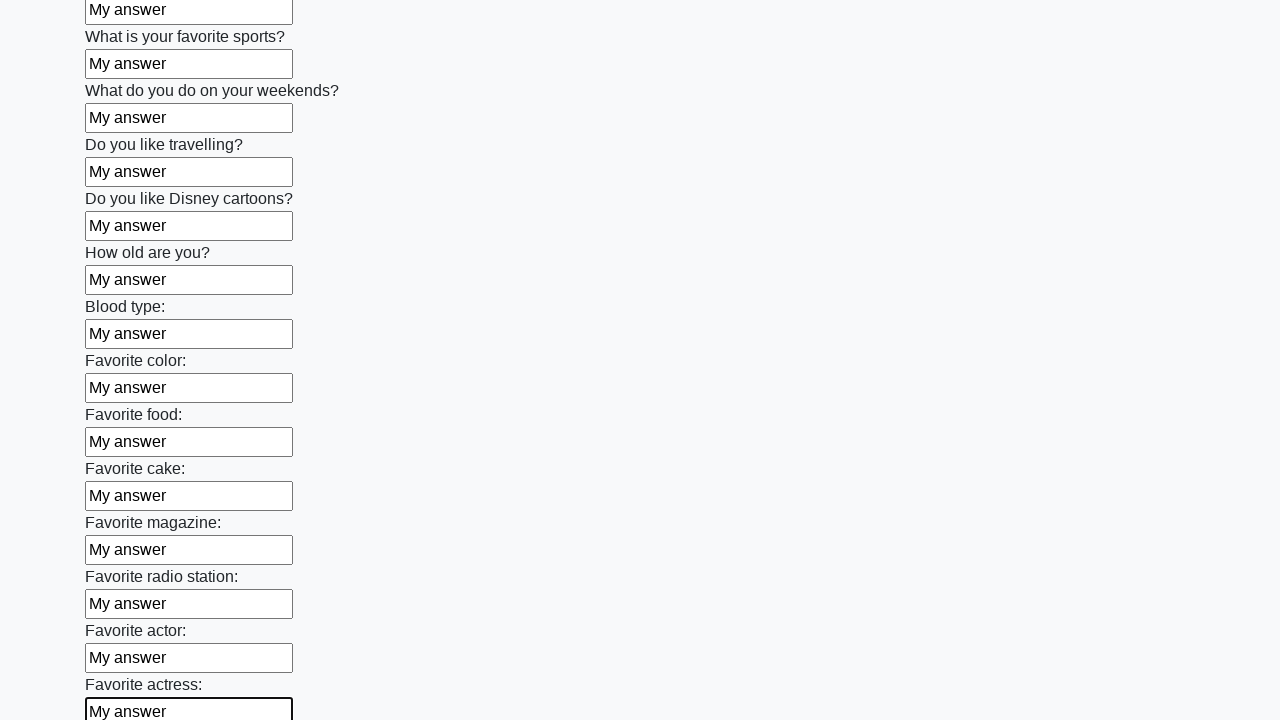

Filled input field with 'My answer' on input >> nth=26
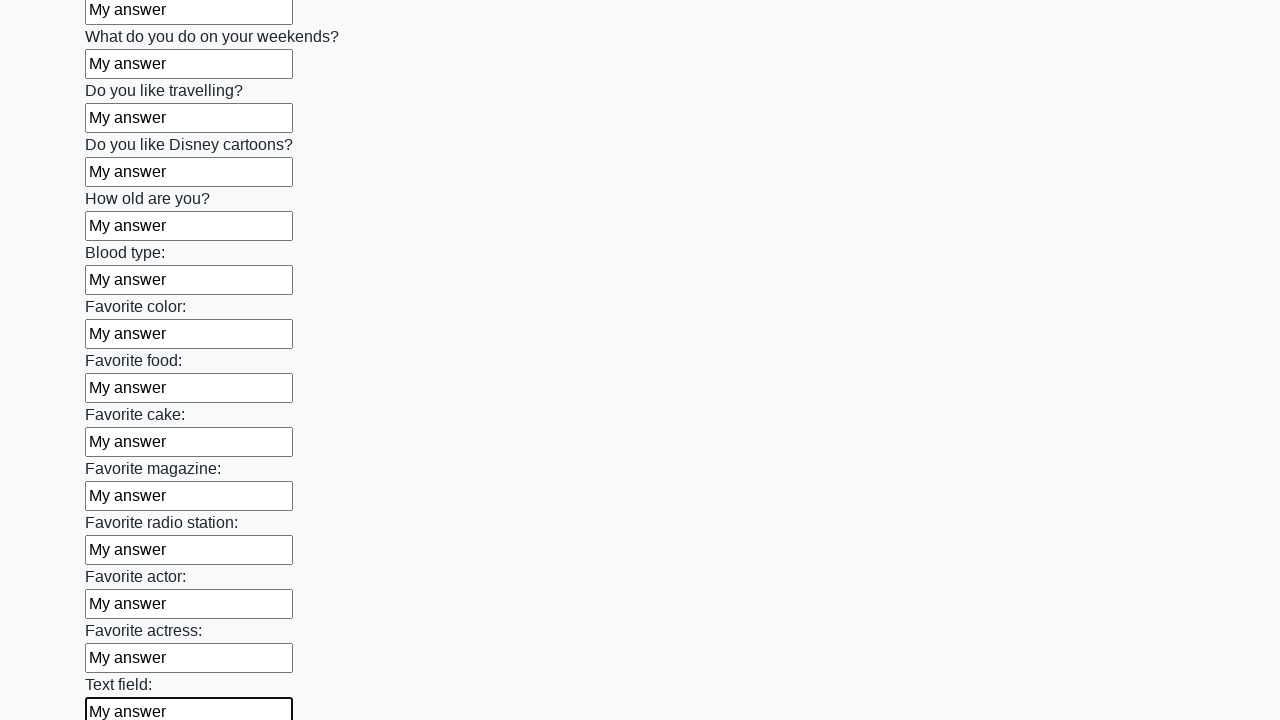

Filled input field with 'My answer' on input >> nth=27
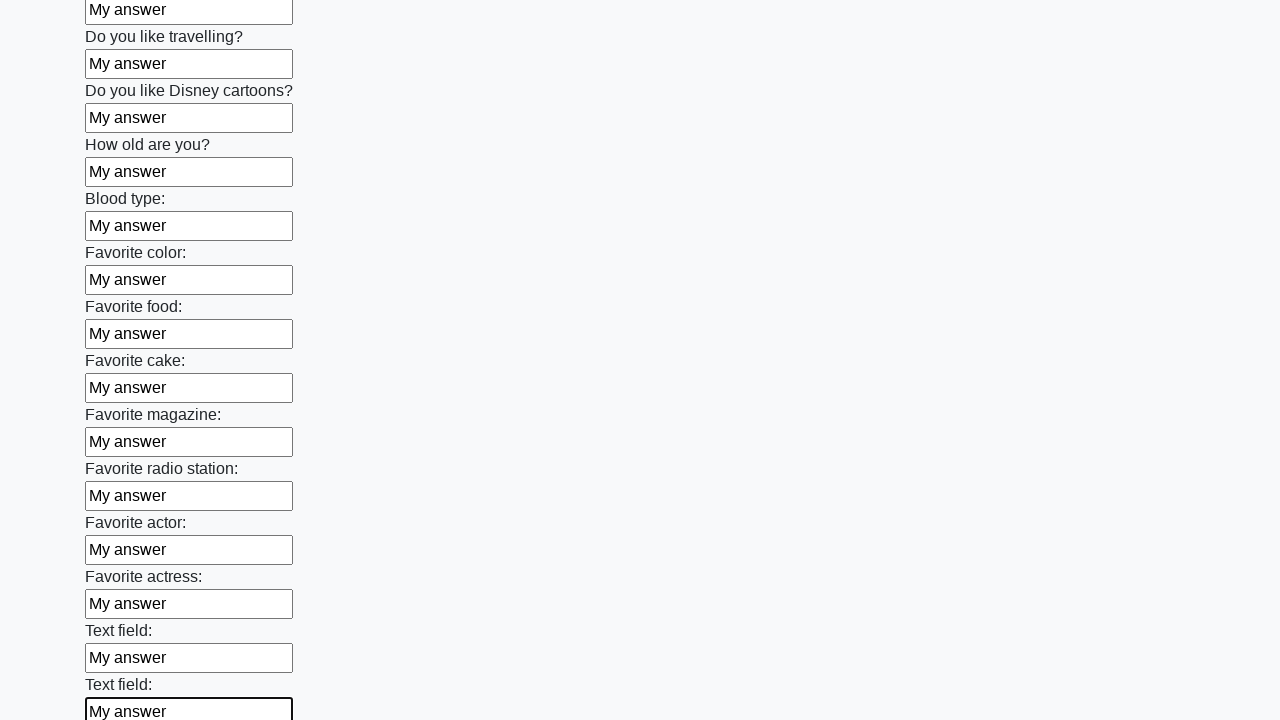

Filled input field with 'My answer' on input >> nth=28
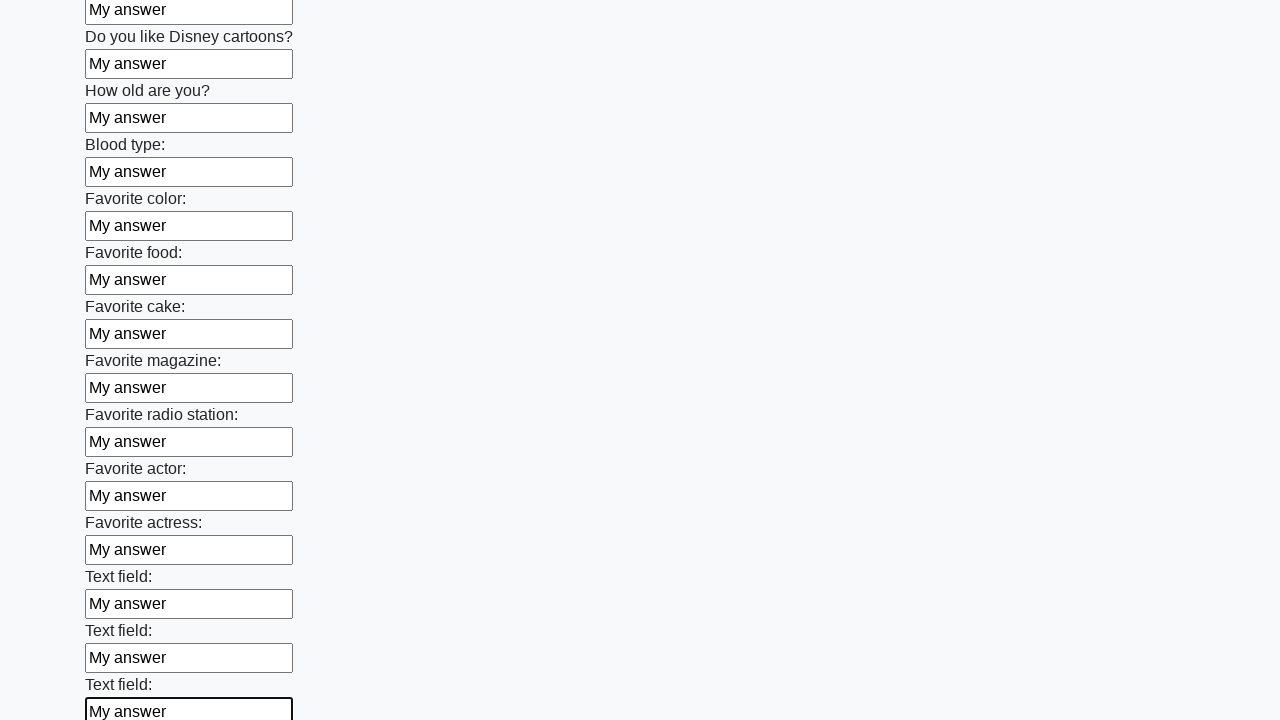

Filled input field with 'My answer' on input >> nth=29
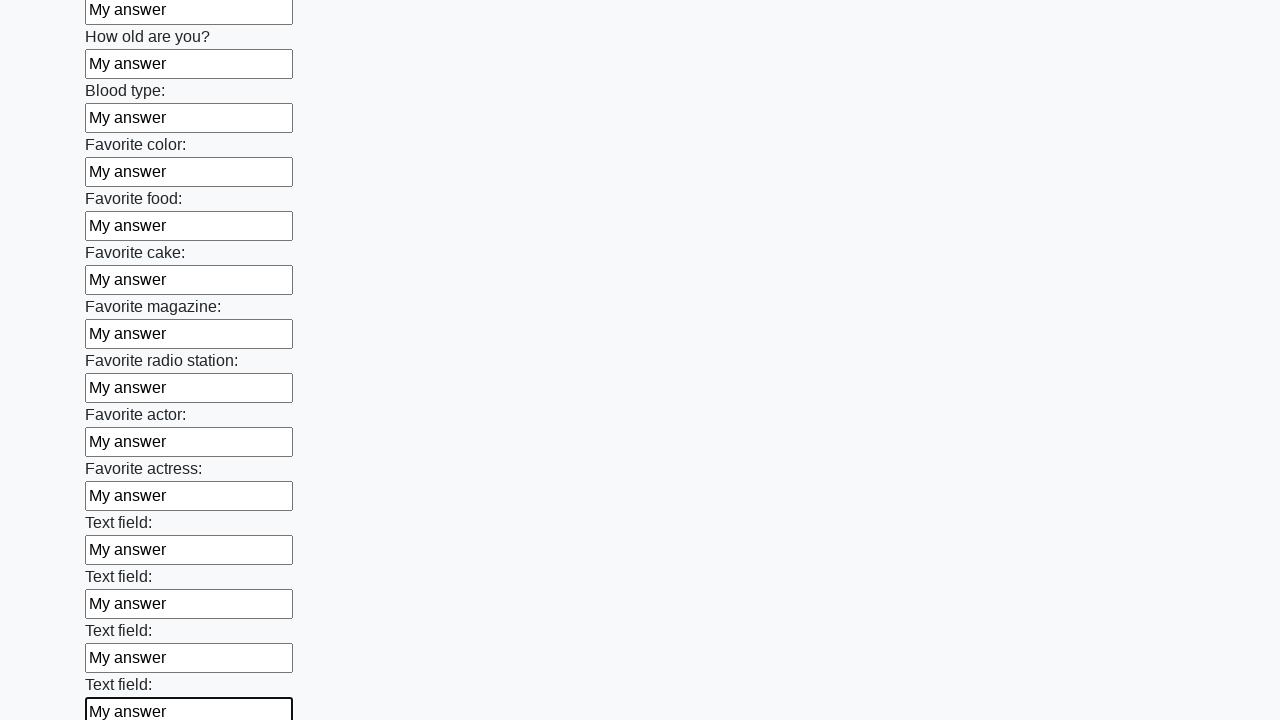

Filled input field with 'My answer' on input >> nth=30
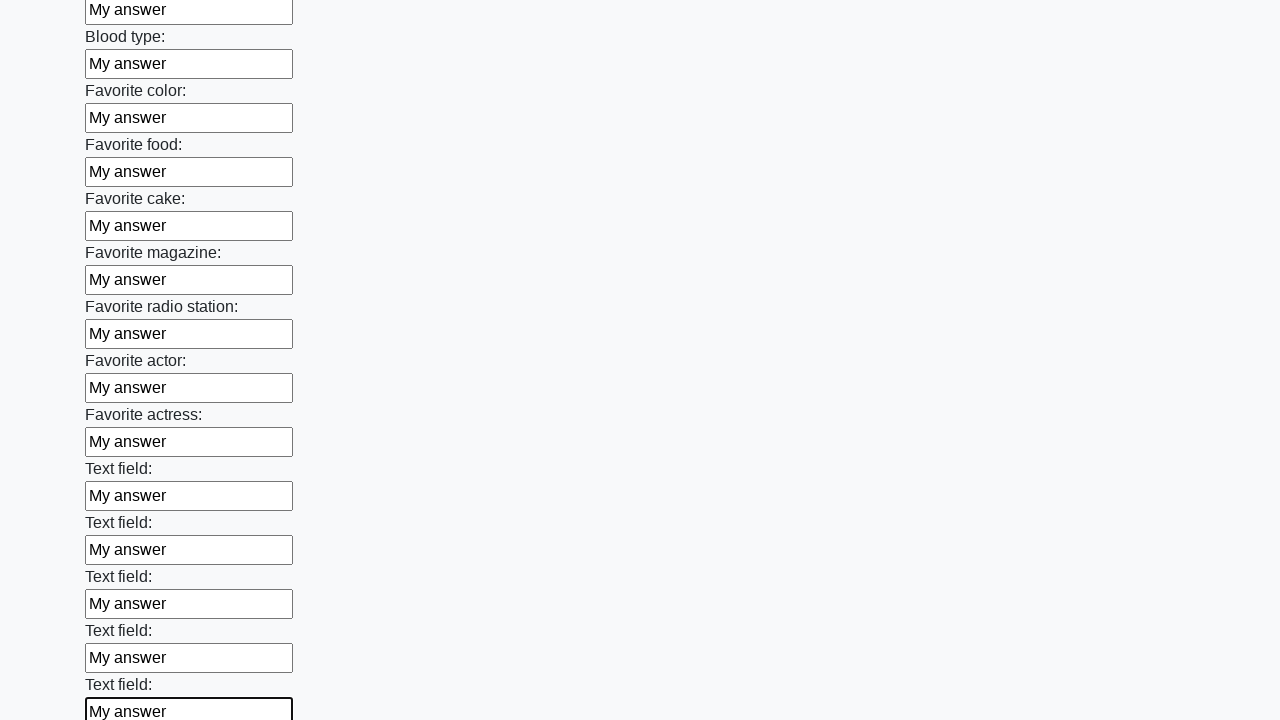

Filled input field with 'My answer' on input >> nth=31
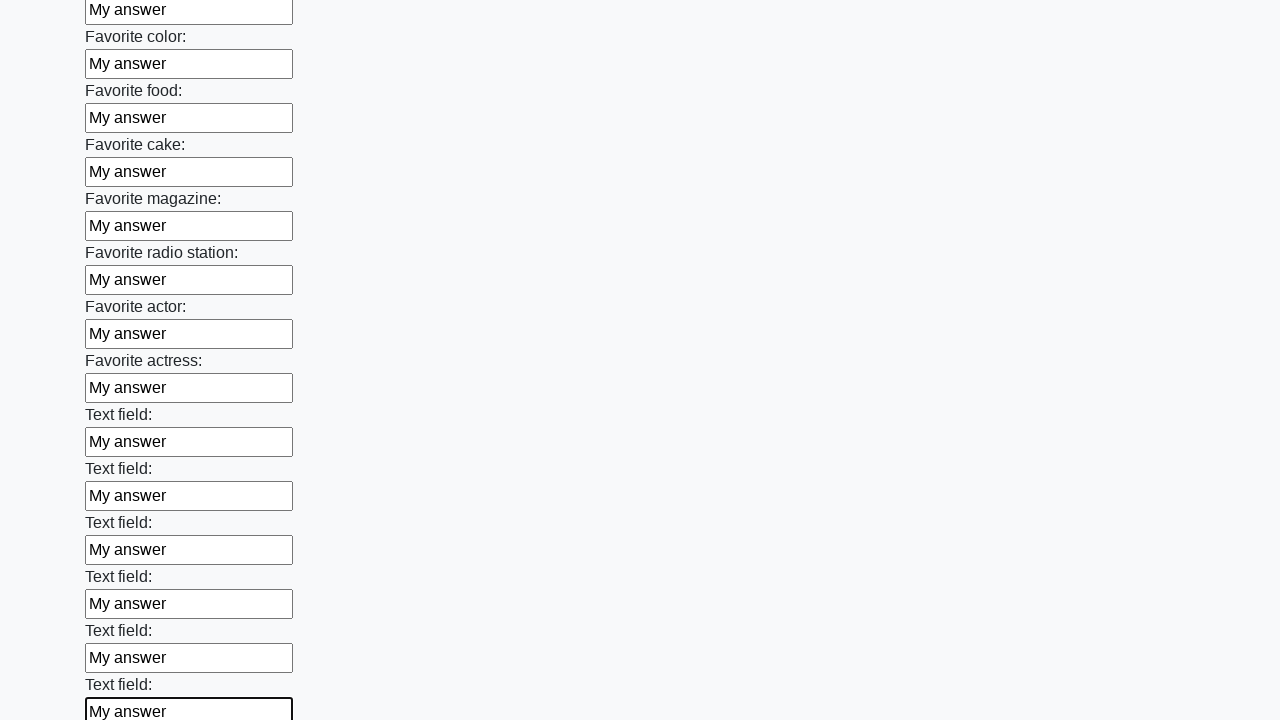

Filled input field with 'My answer' on input >> nth=32
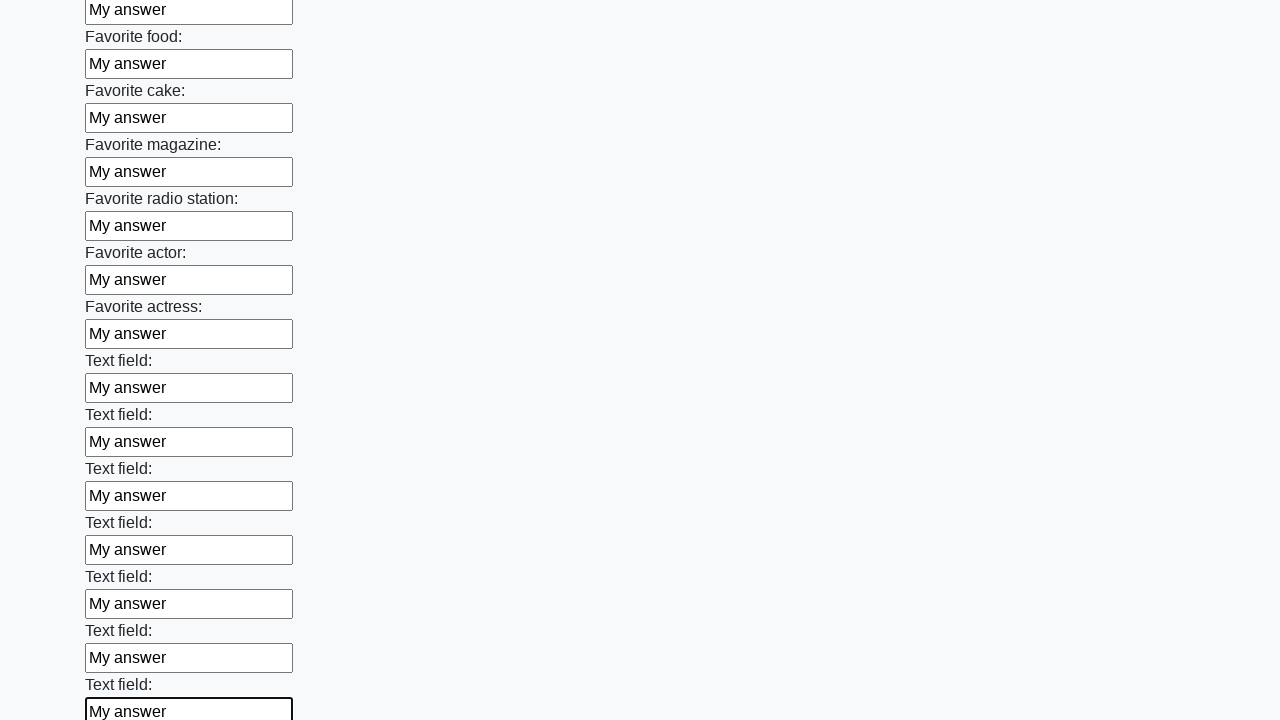

Filled input field with 'My answer' on input >> nth=33
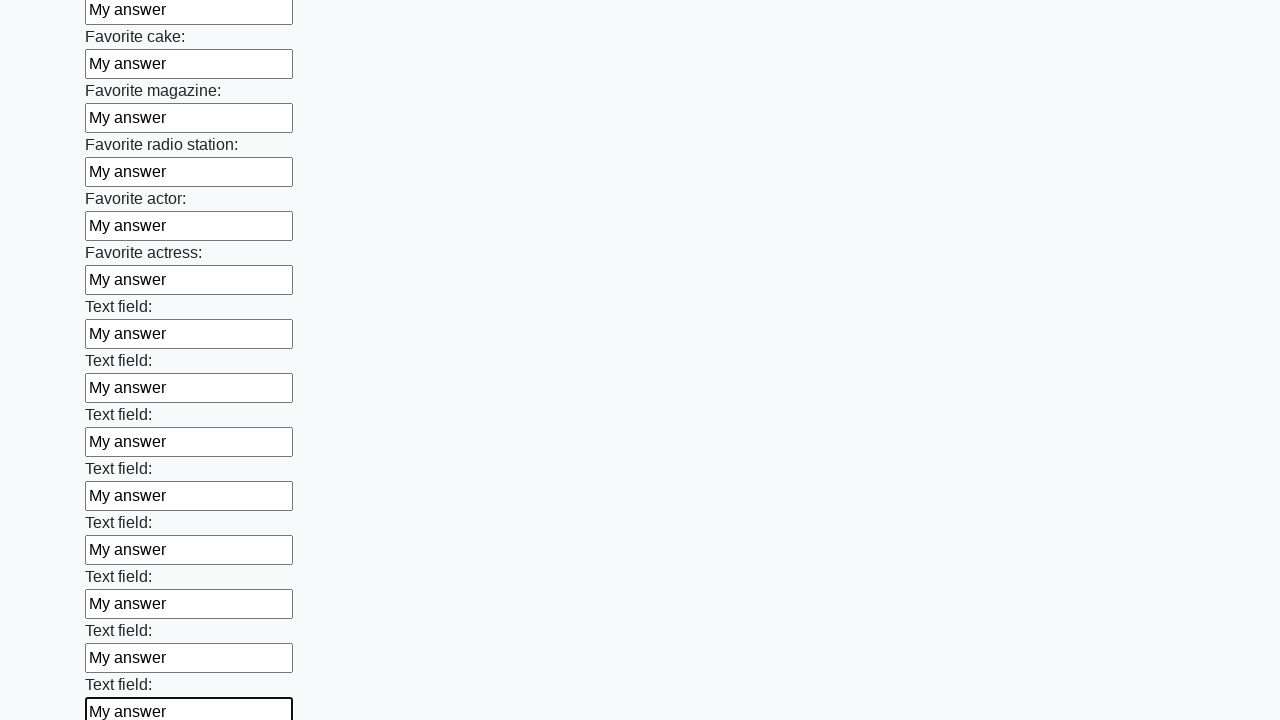

Filled input field with 'My answer' on input >> nth=34
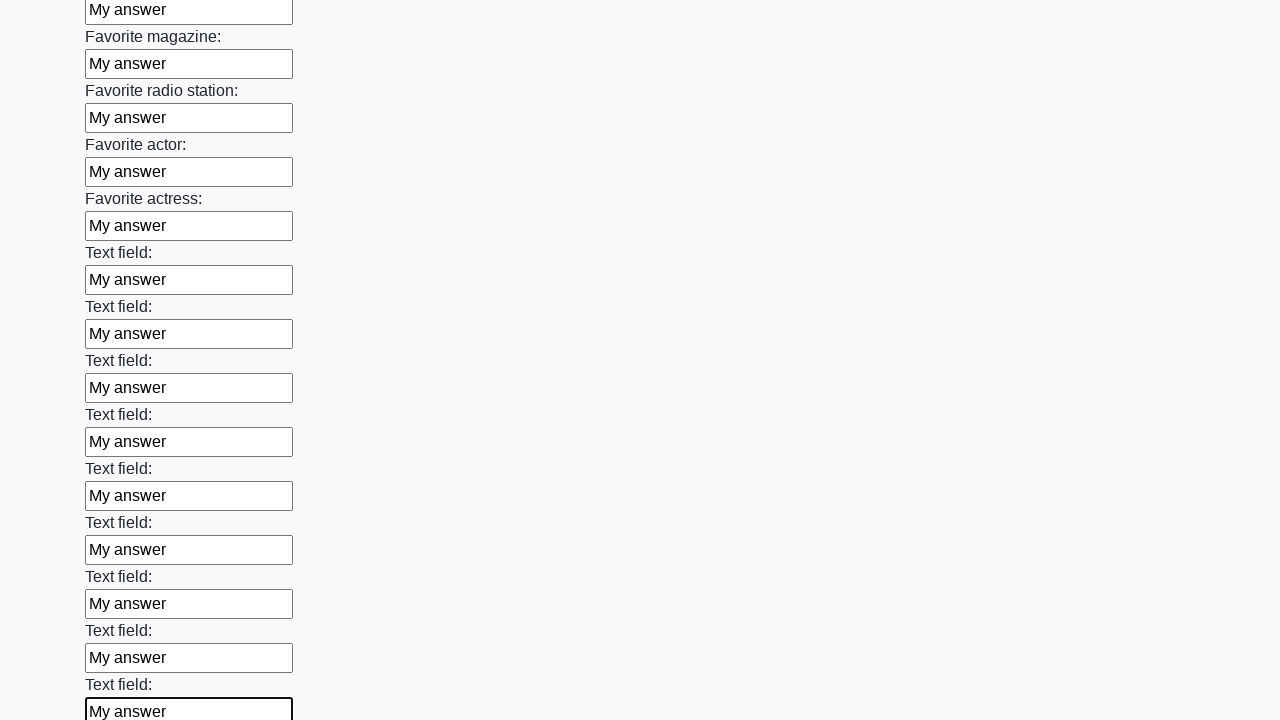

Filled input field with 'My answer' on input >> nth=35
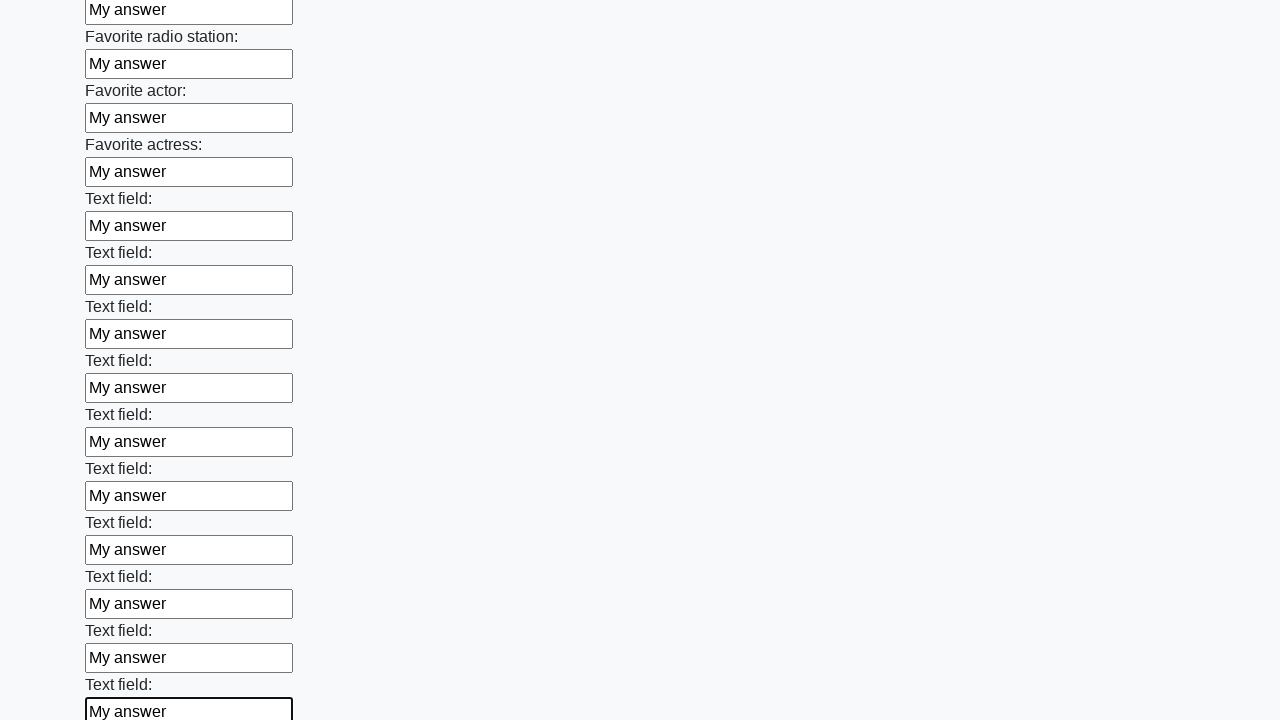

Filled input field with 'My answer' on input >> nth=36
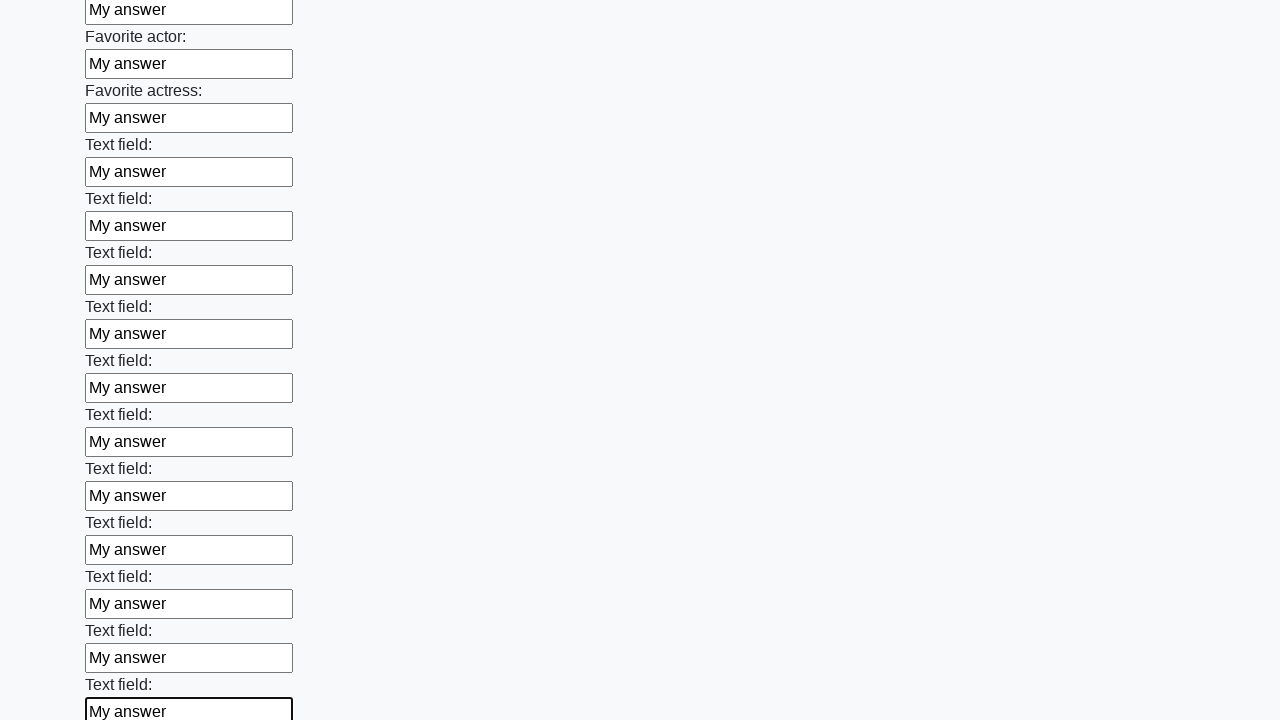

Filled input field with 'My answer' on input >> nth=37
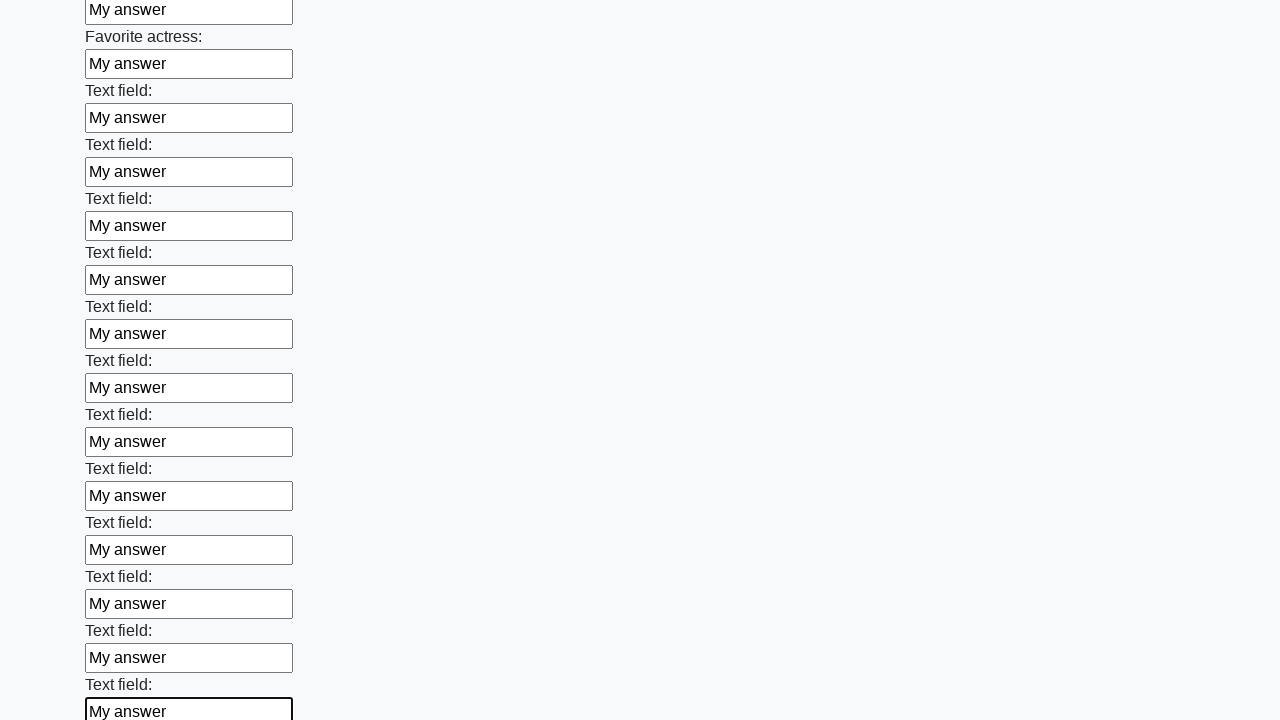

Filled input field with 'My answer' on input >> nth=38
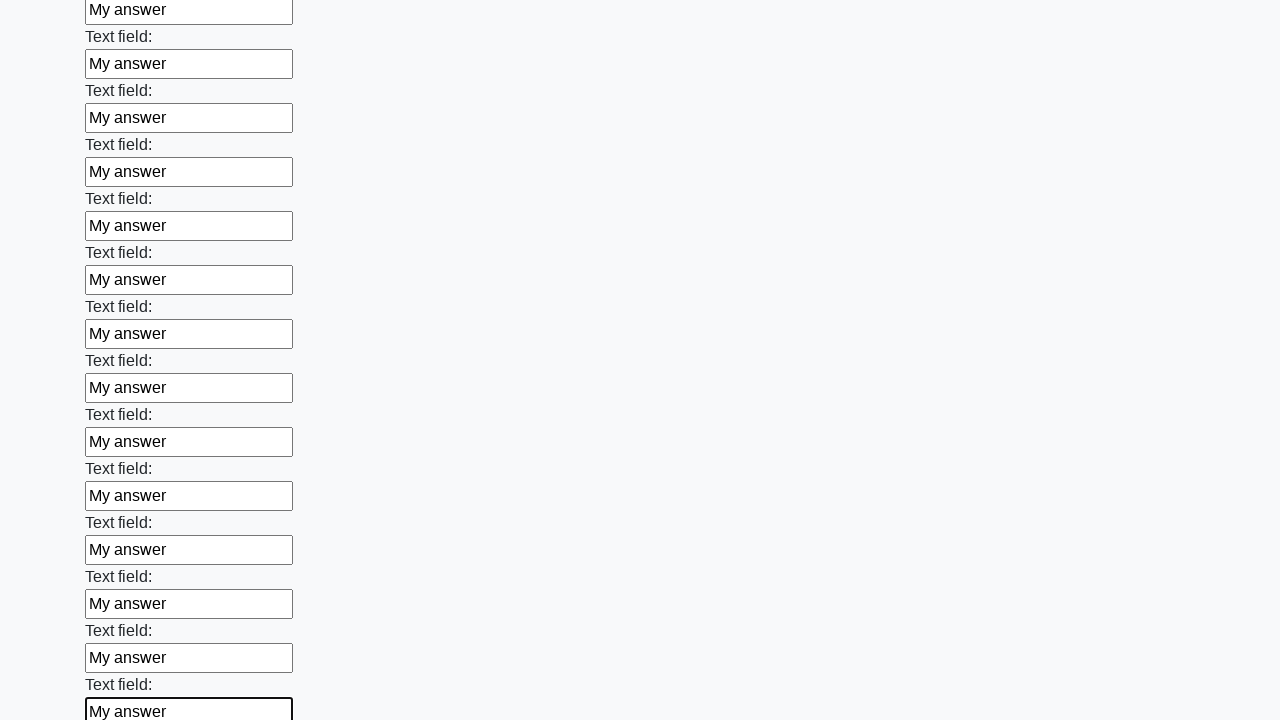

Filled input field with 'My answer' on input >> nth=39
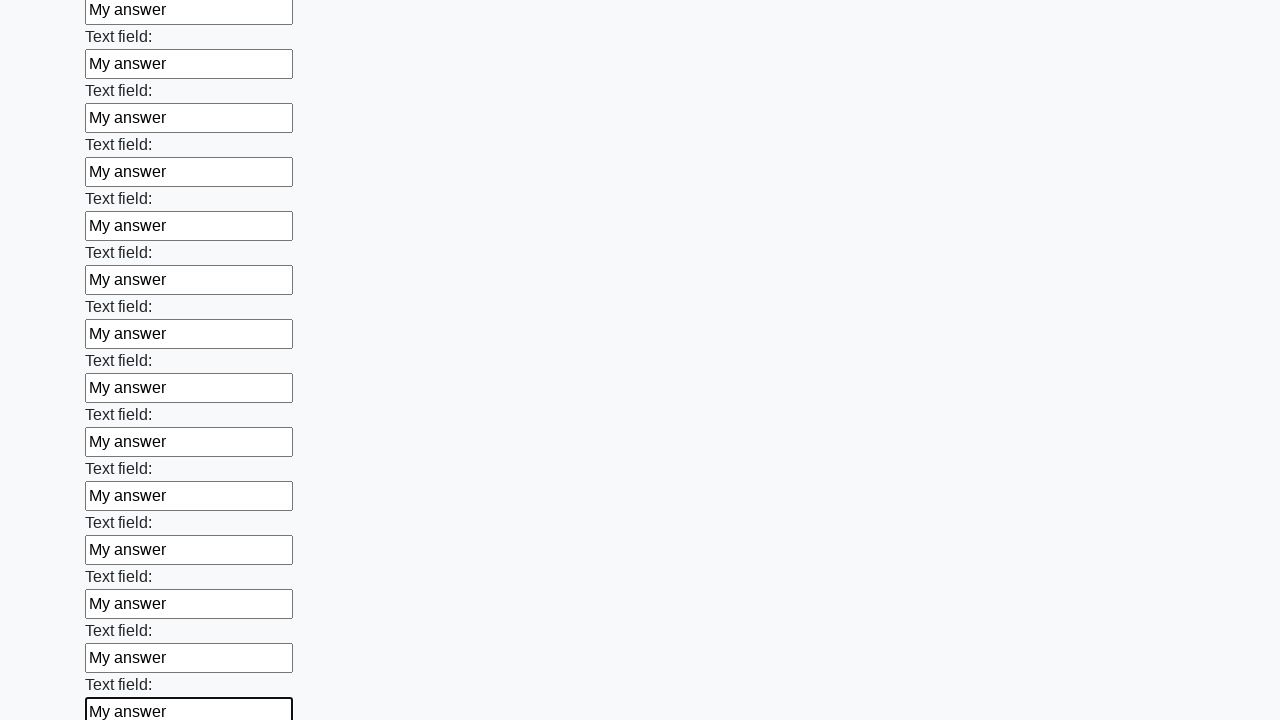

Filled input field with 'My answer' on input >> nth=40
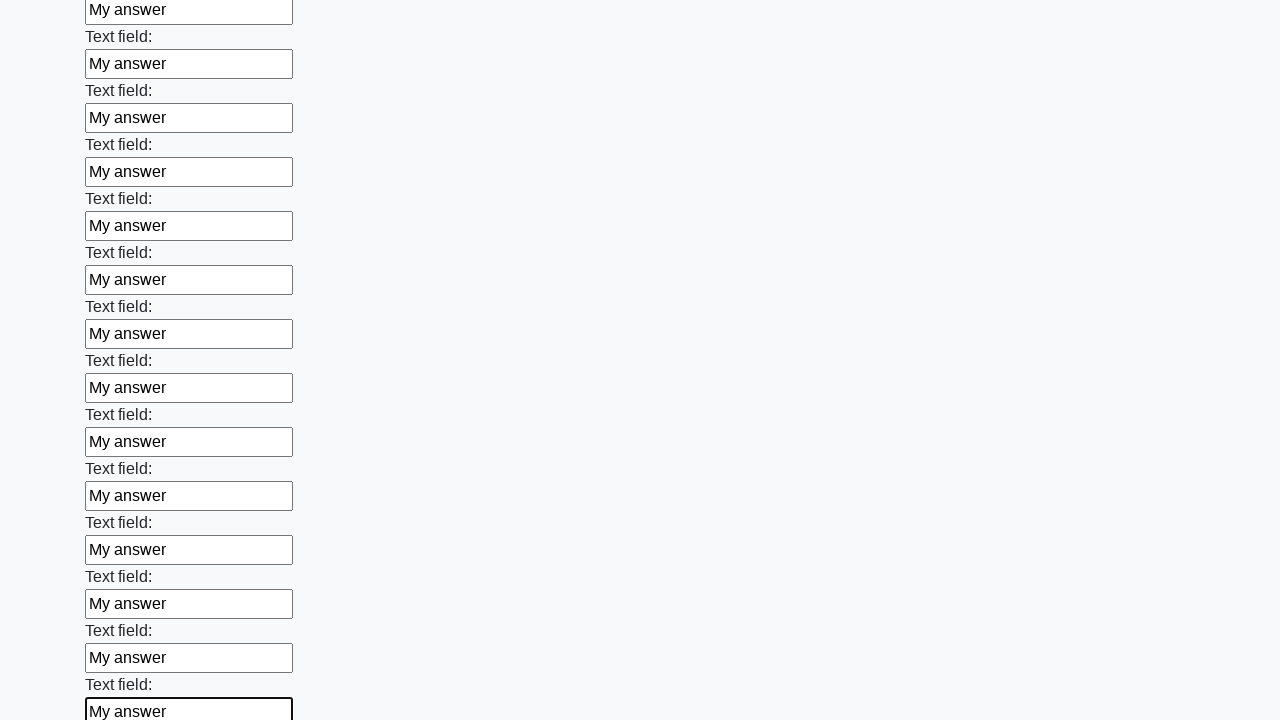

Filled input field with 'My answer' on input >> nth=41
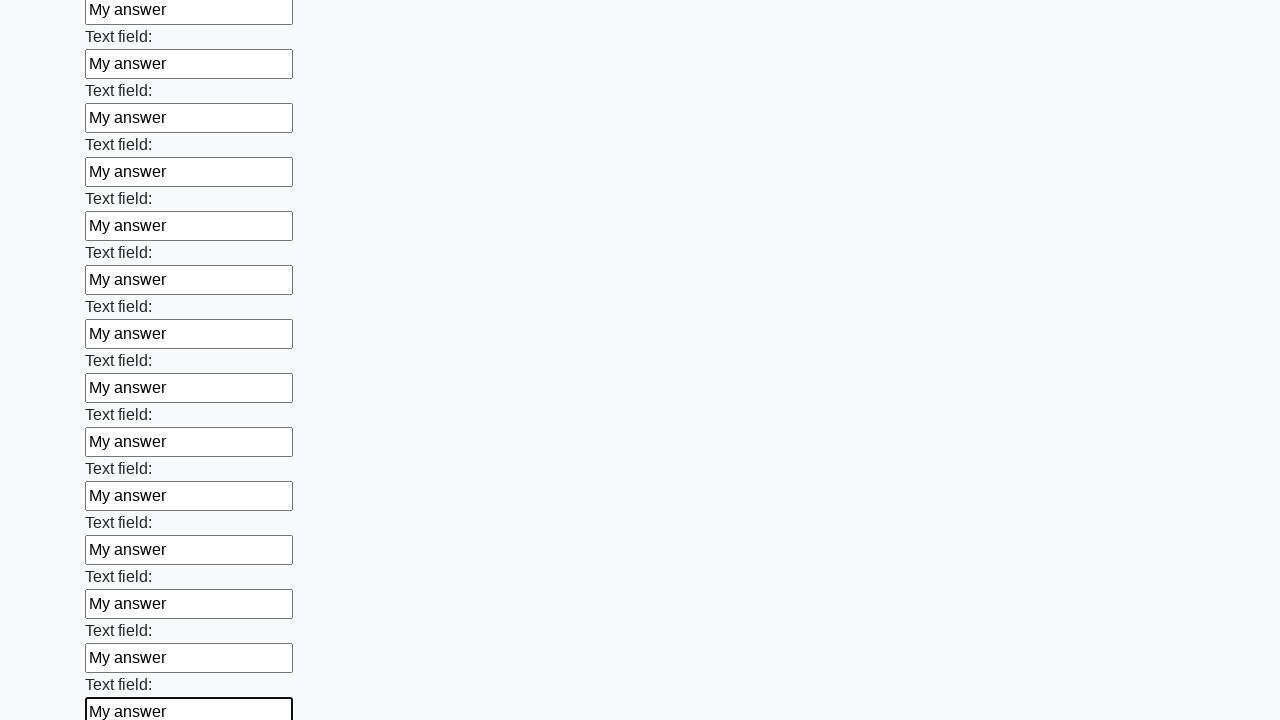

Filled input field with 'My answer' on input >> nth=42
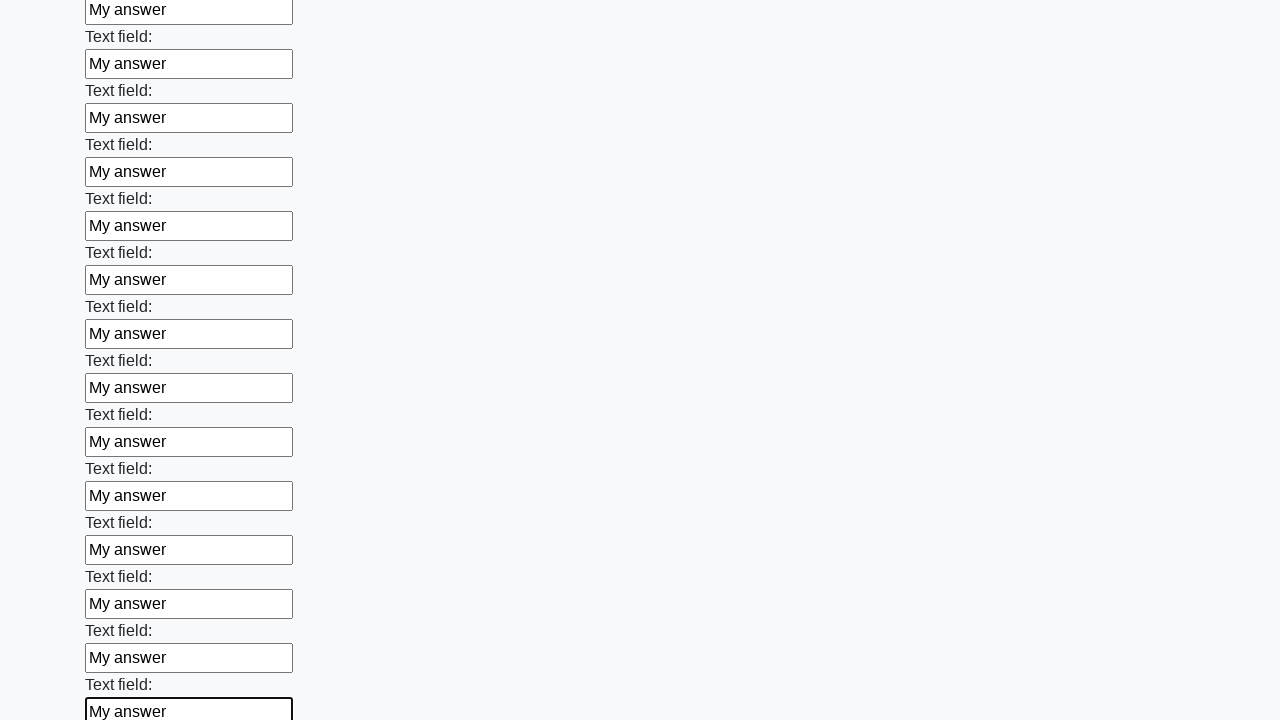

Filled input field with 'My answer' on input >> nth=43
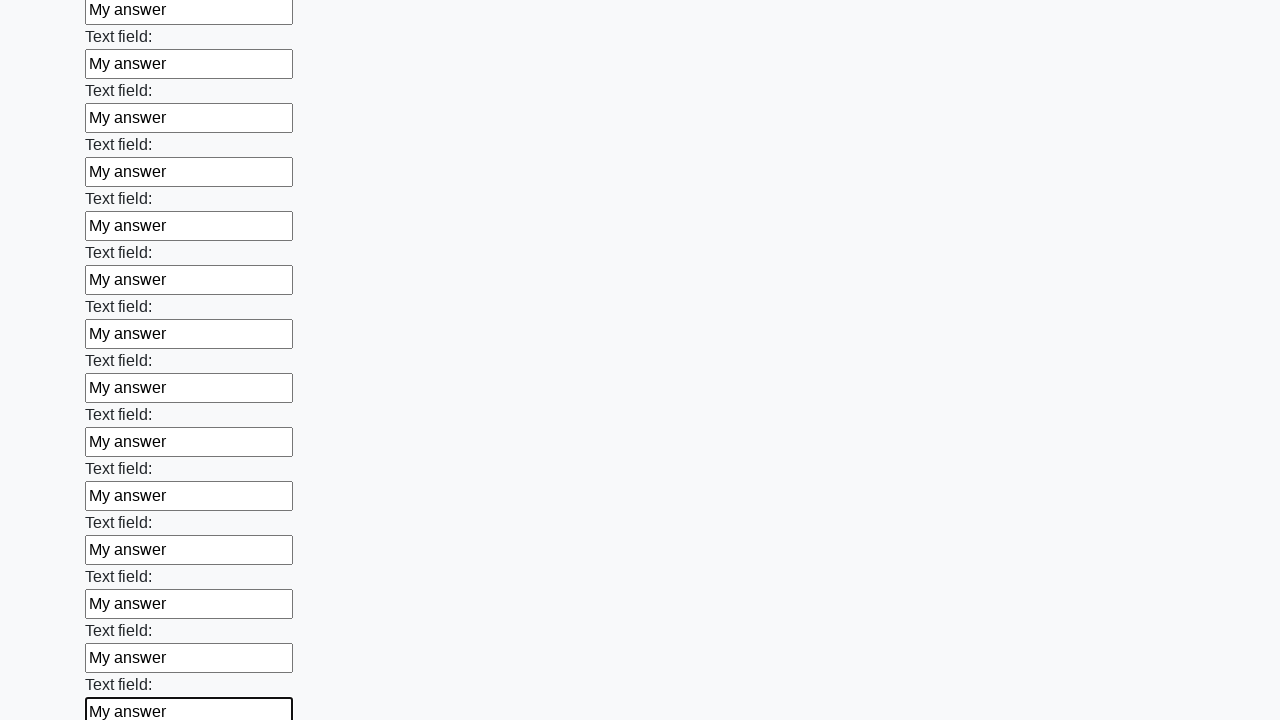

Filled input field with 'My answer' on input >> nth=44
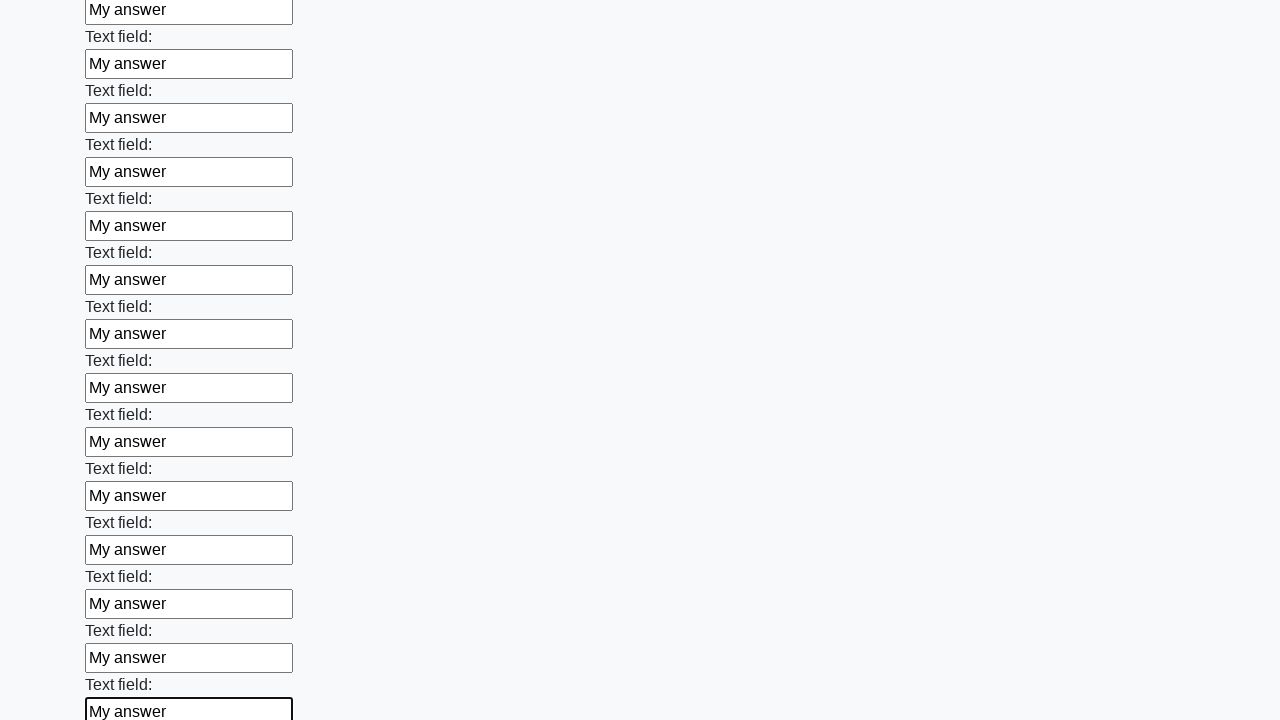

Filled input field with 'My answer' on input >> nth=45
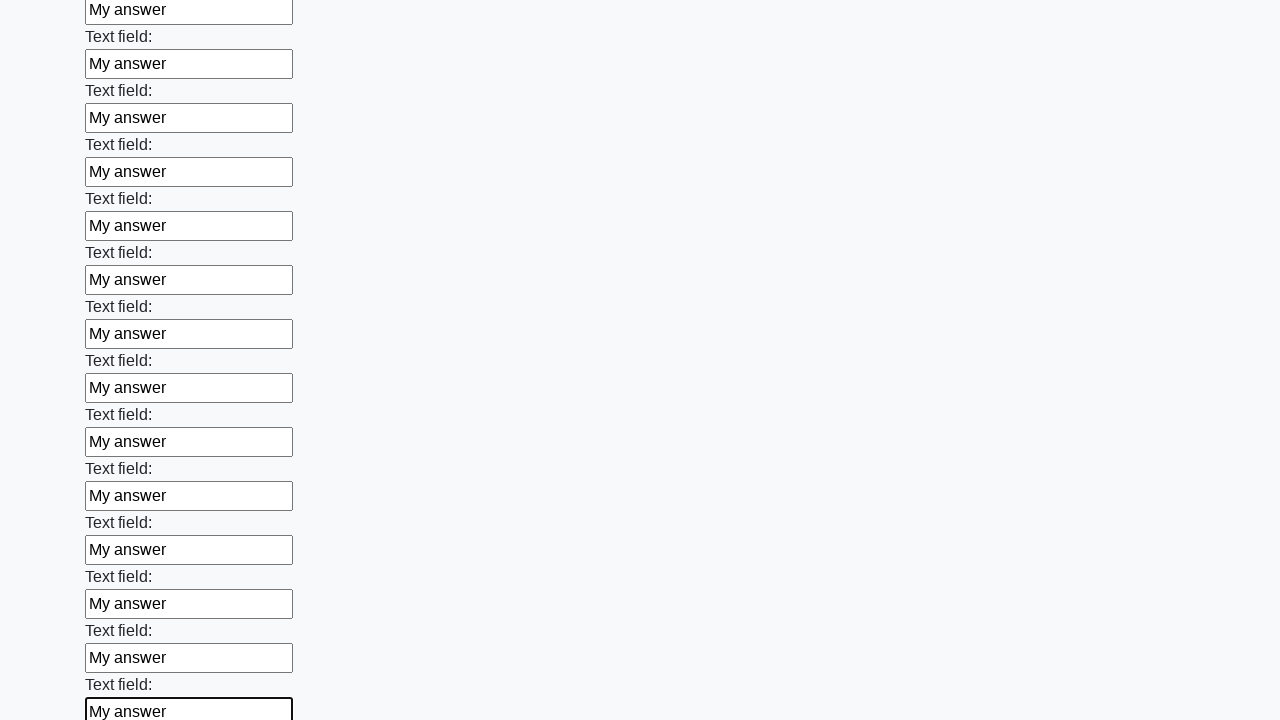

Filled input field with 'My answer' on input >> nth=46
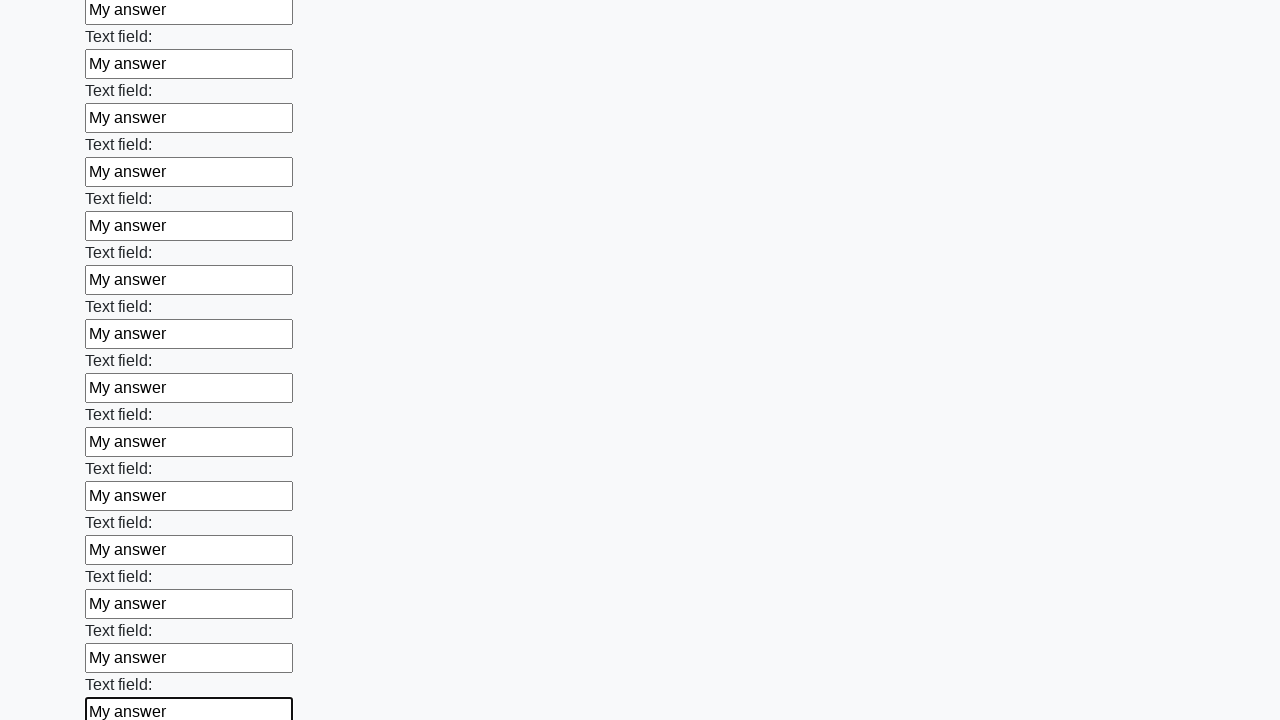

Filled input field with 'My answer' on input >> nth=47
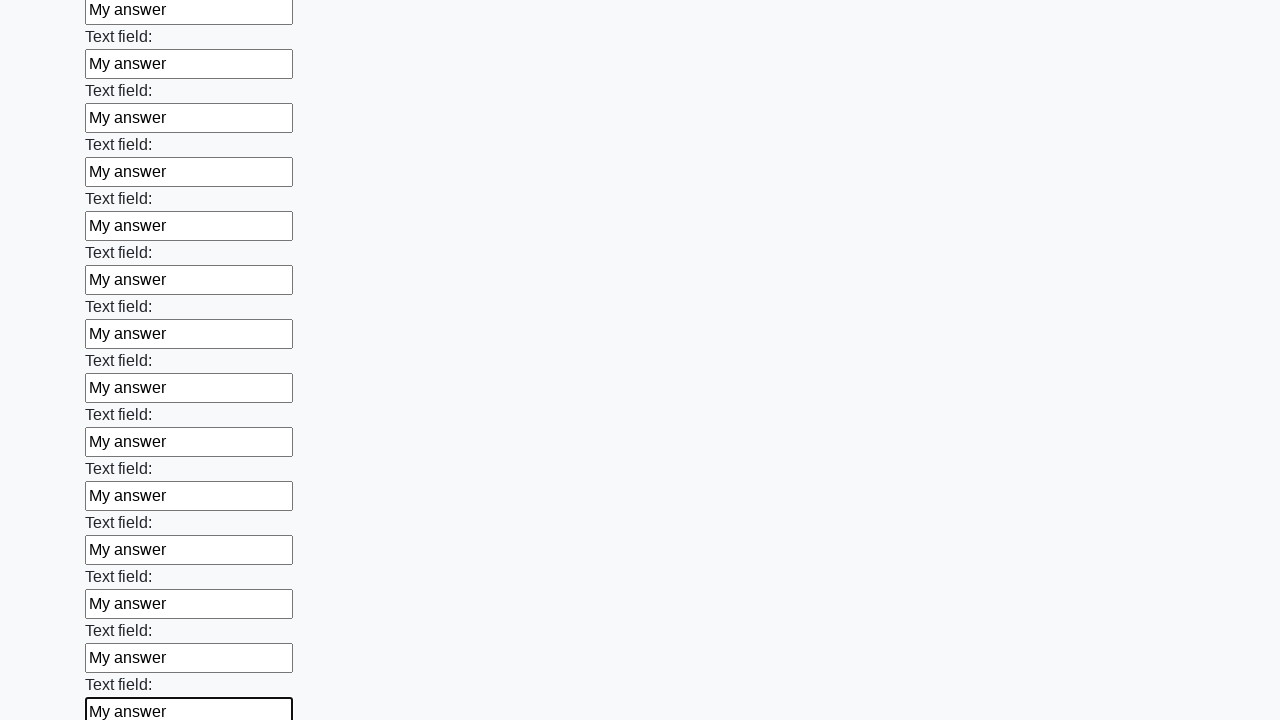

Filled input field with 'My answer' on input >> nth=48
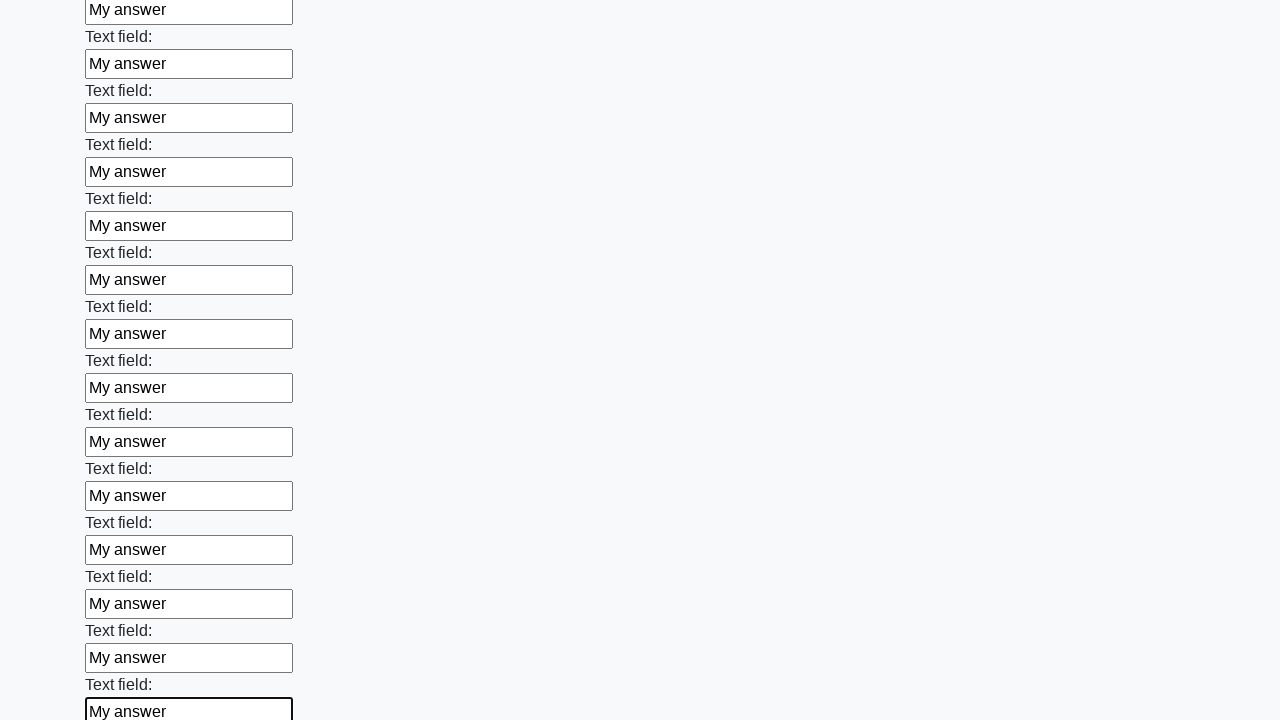

Filled input field with 'My answer' on input >> nth=49
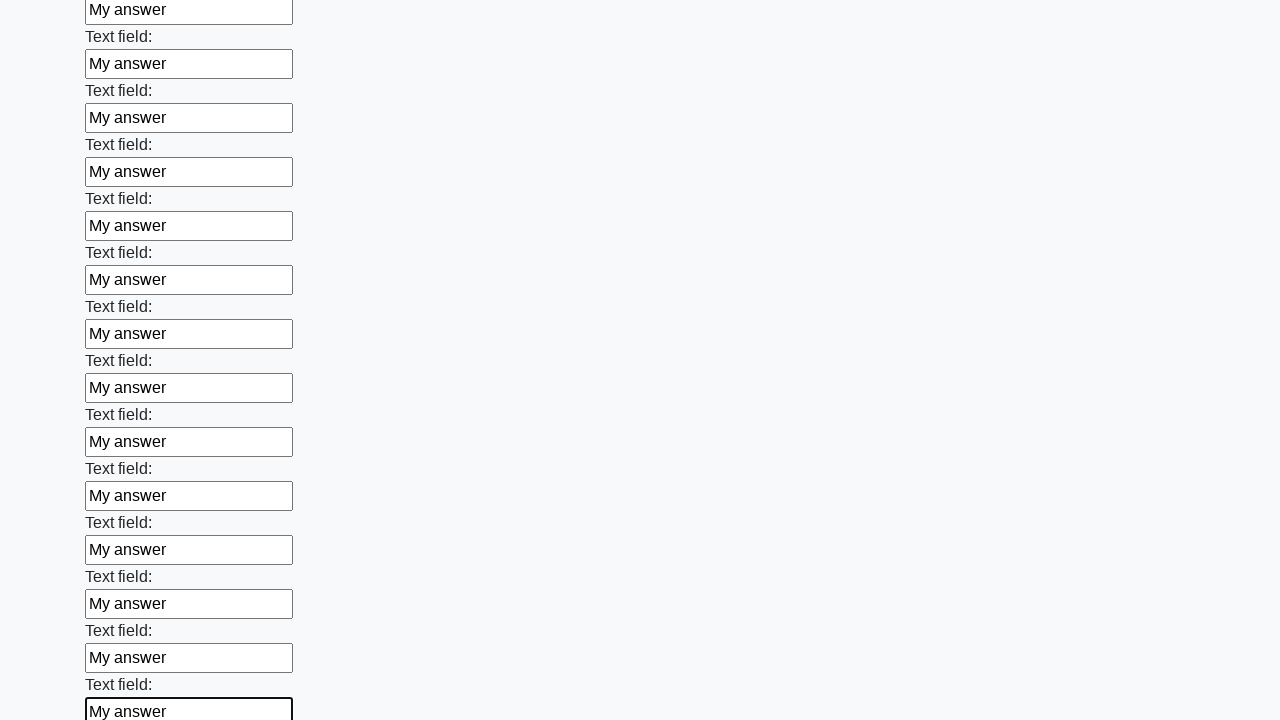

Filled input field with 'My answer' on input >> nth=50
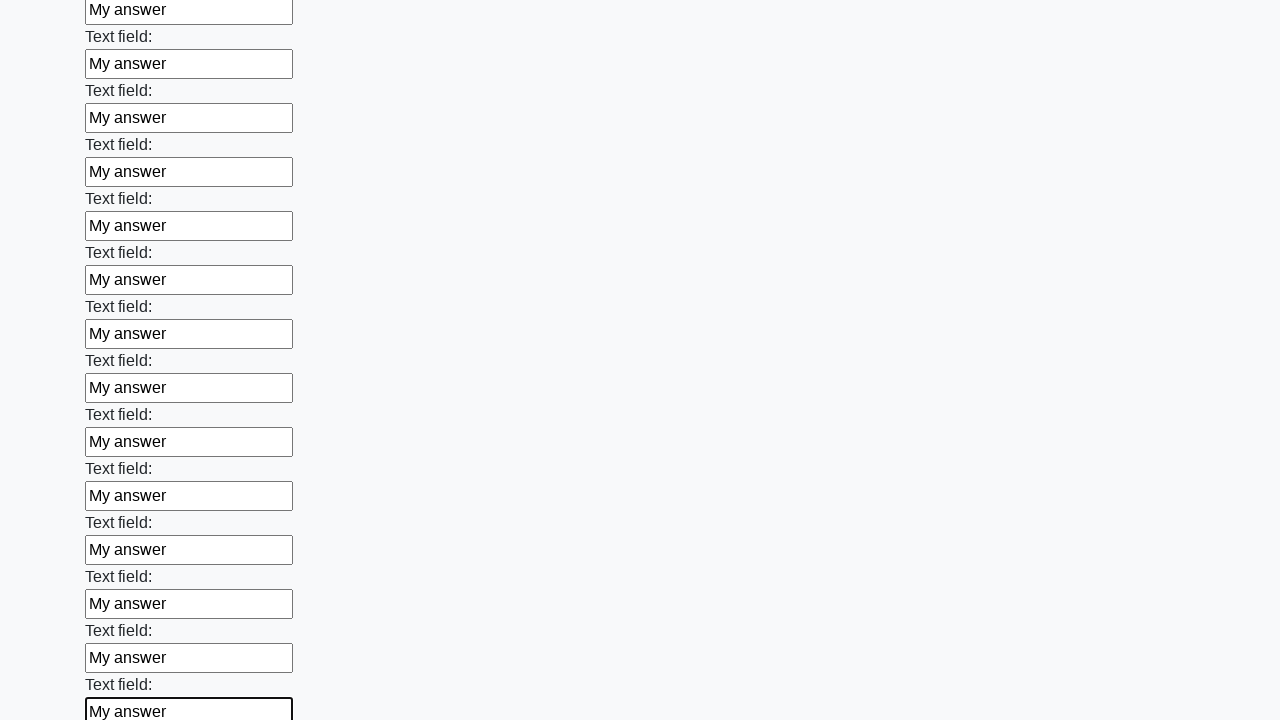

Filled input field with 'My answer' on input >> nth=51
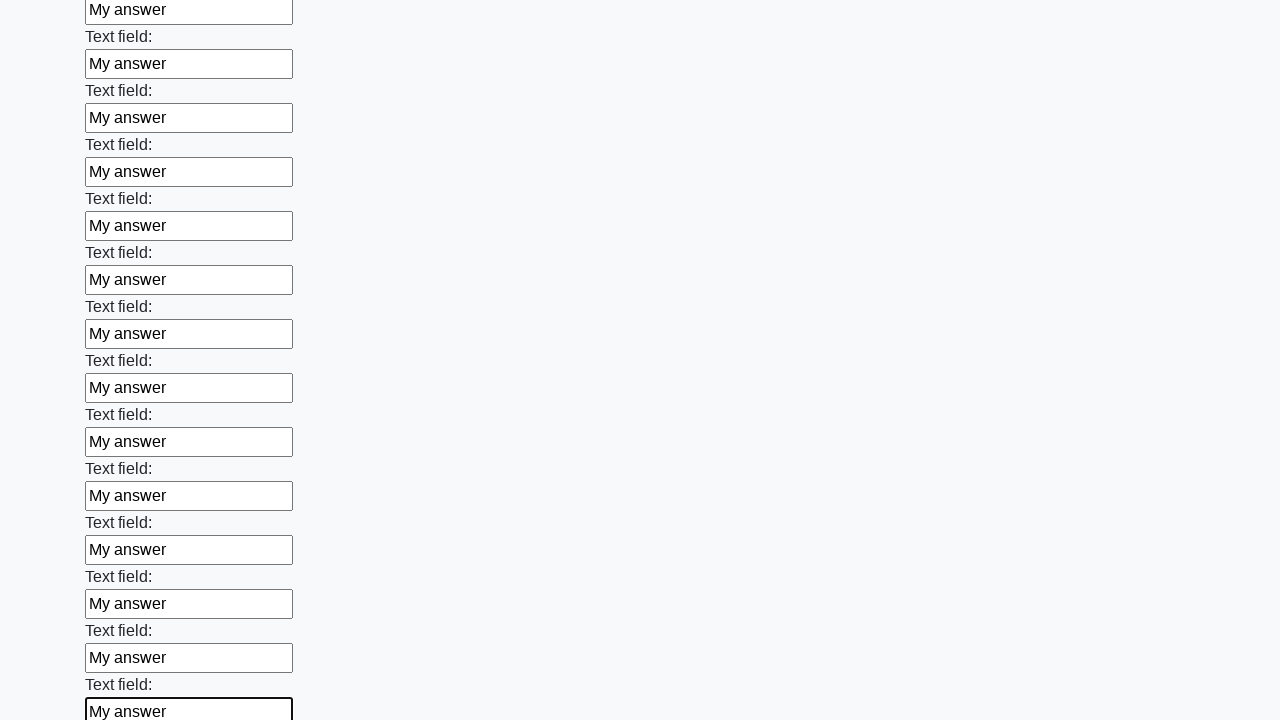

Filled input field with 'My answer' on input >> nth=52
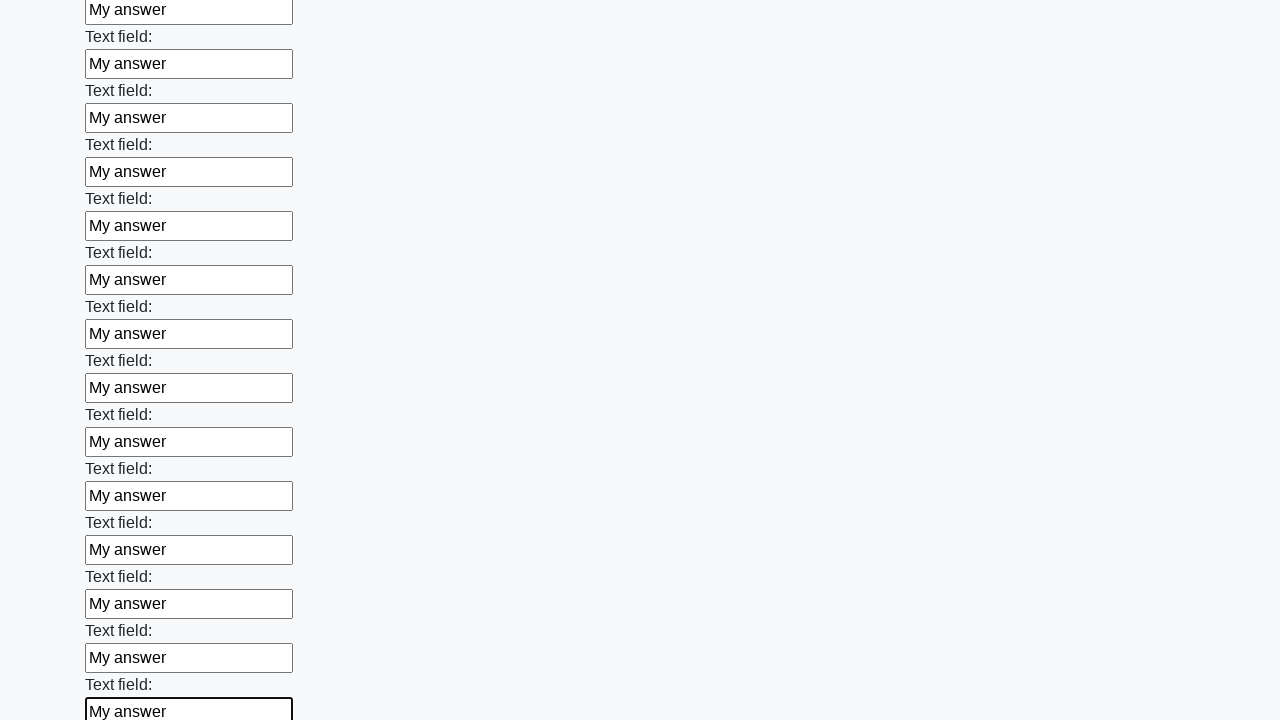

Filled input field with 'My answer' on input >> nth=53
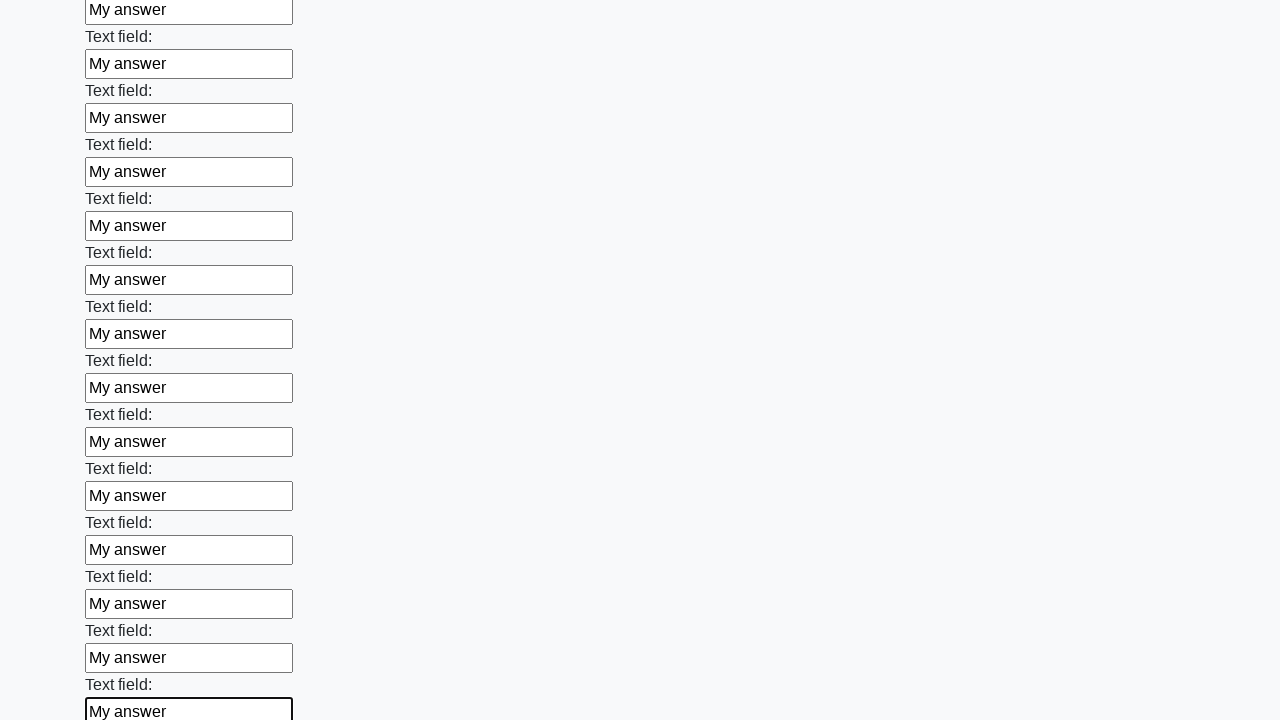

Filled input field with 'My answer' on input >> nth=54
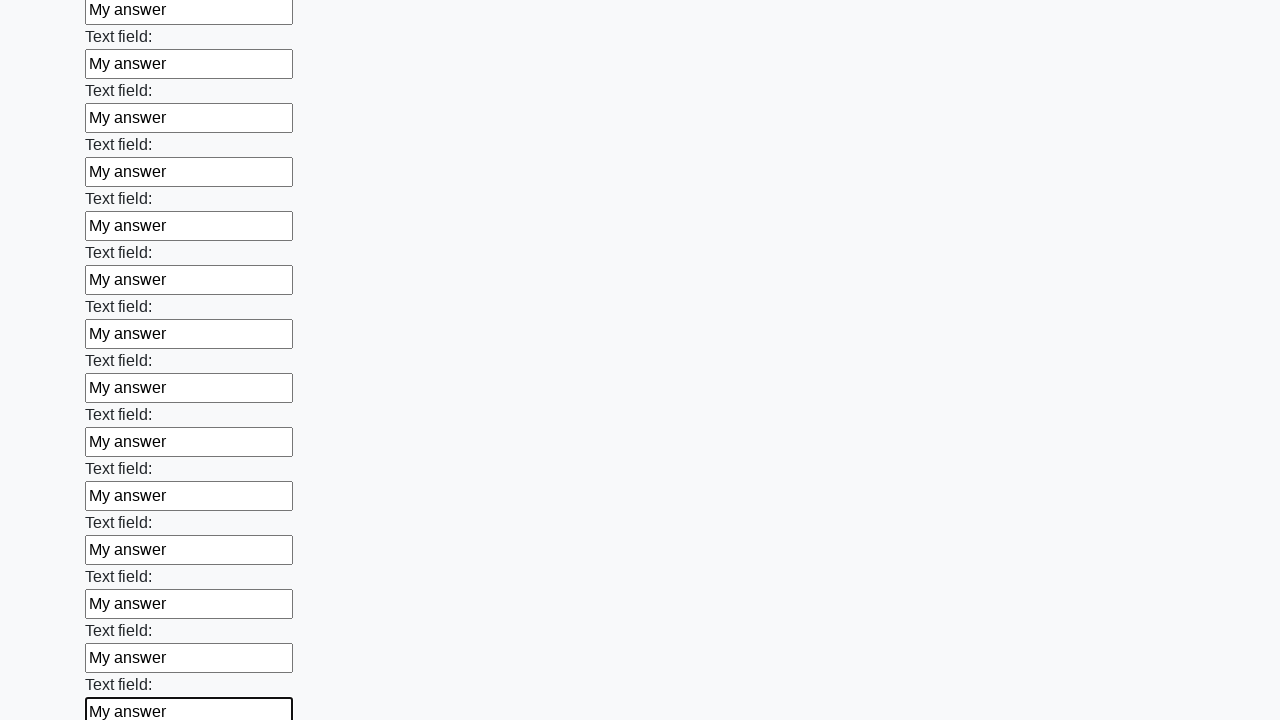

Filled input field with 'My answer' on input >> nth=55
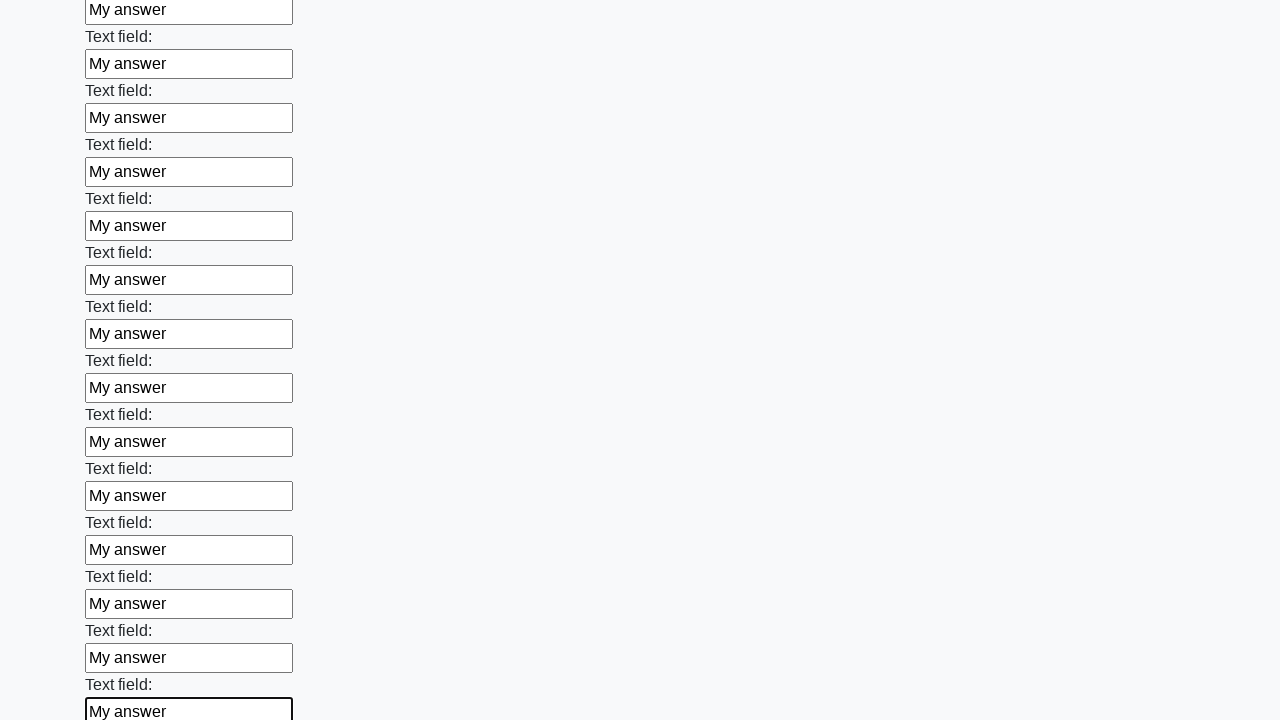

Filled input field with 'My answer' on input >> nth=56
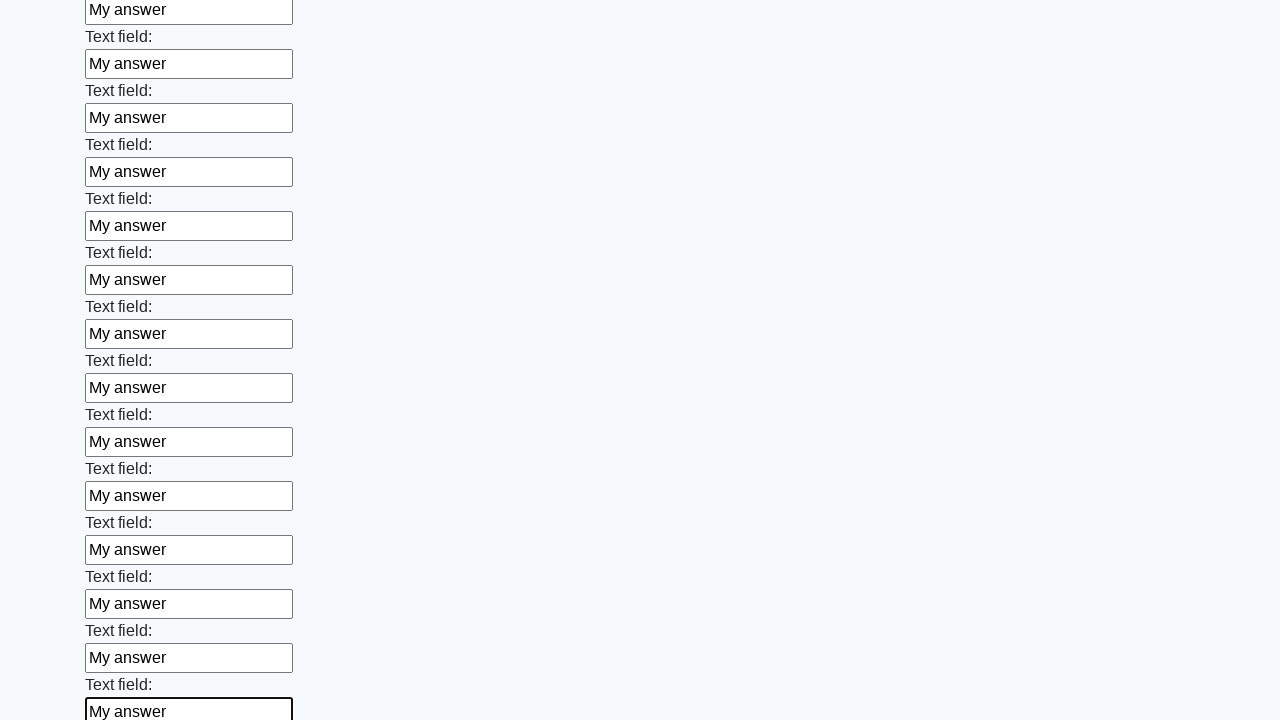

Filled input field with 'My answer' on input >> nth=57
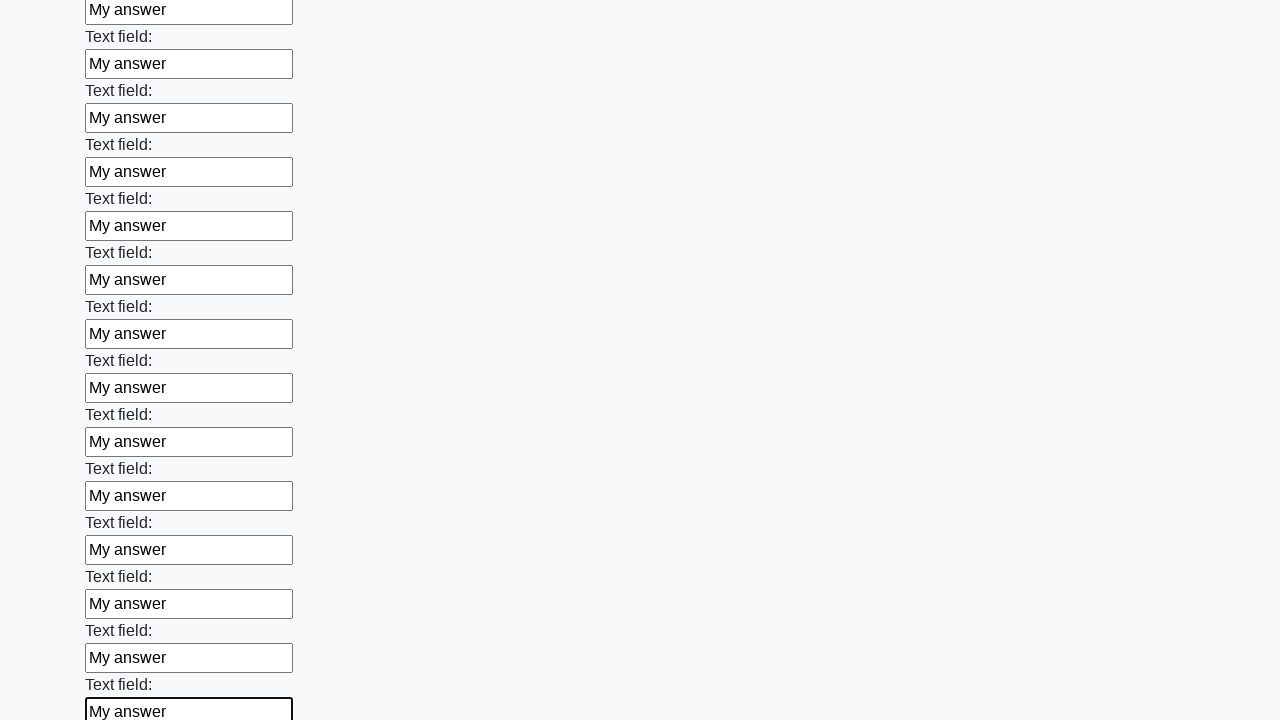

Filled input field with 'My answer' on input >> nth=58
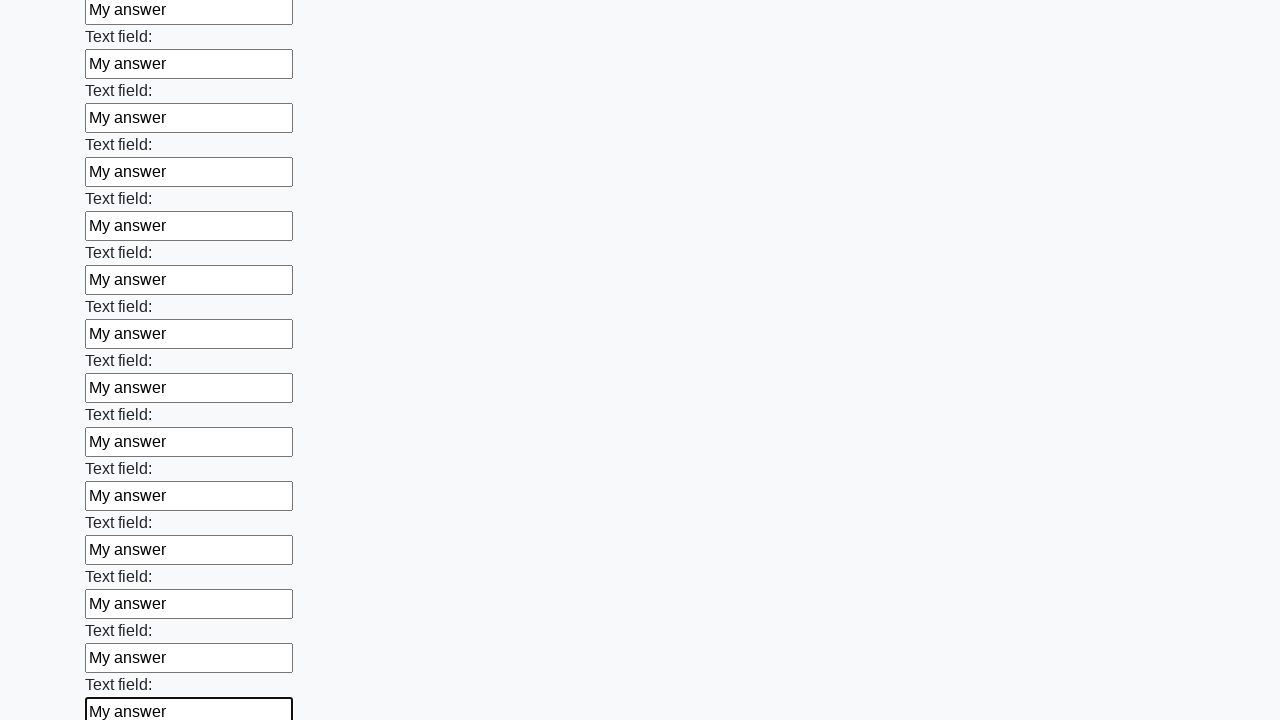

Filled input field with 'My answer' on input >> nth=59
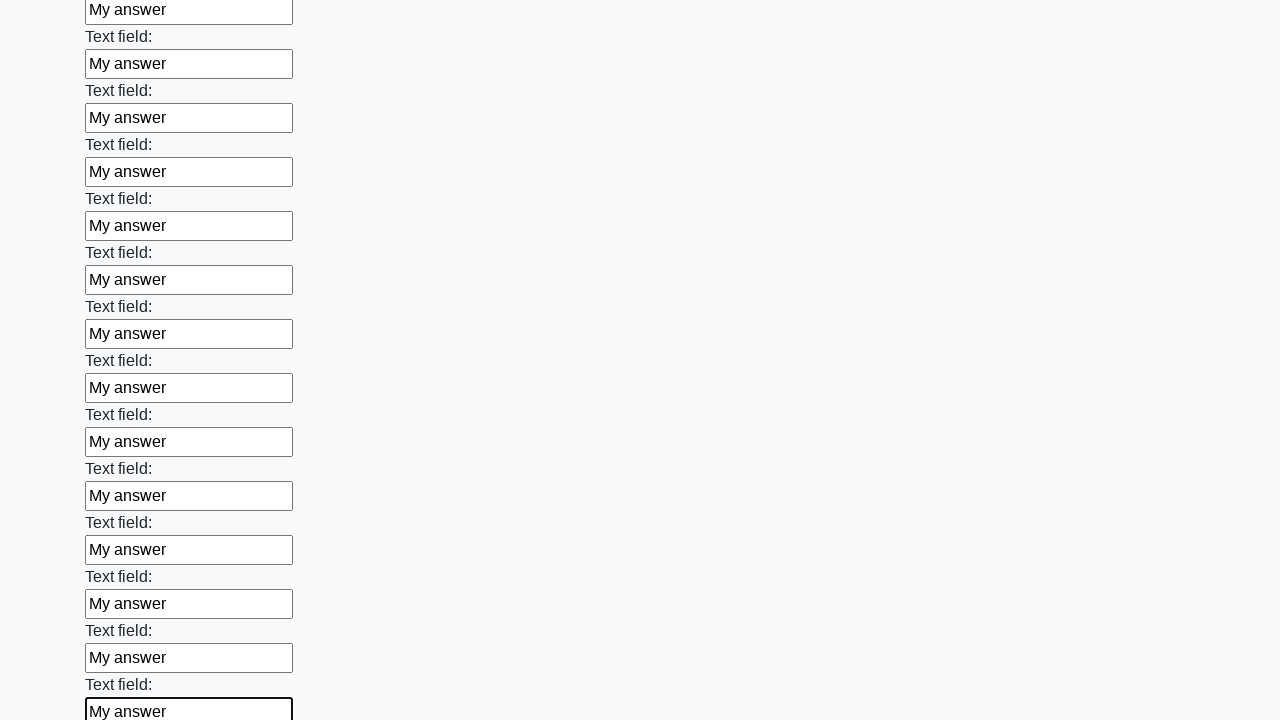

Filled input field with 'My answer' on input >> nth=60
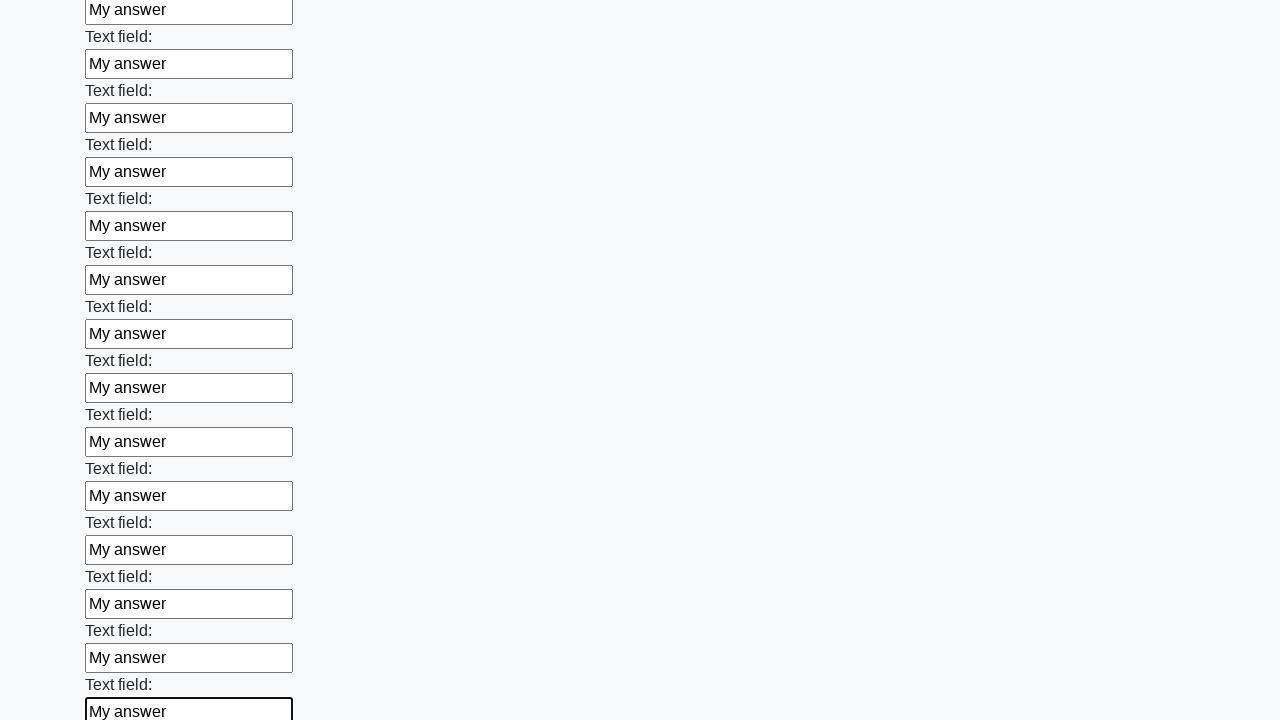

Filled input field with 'My answer' on input >> nth=61
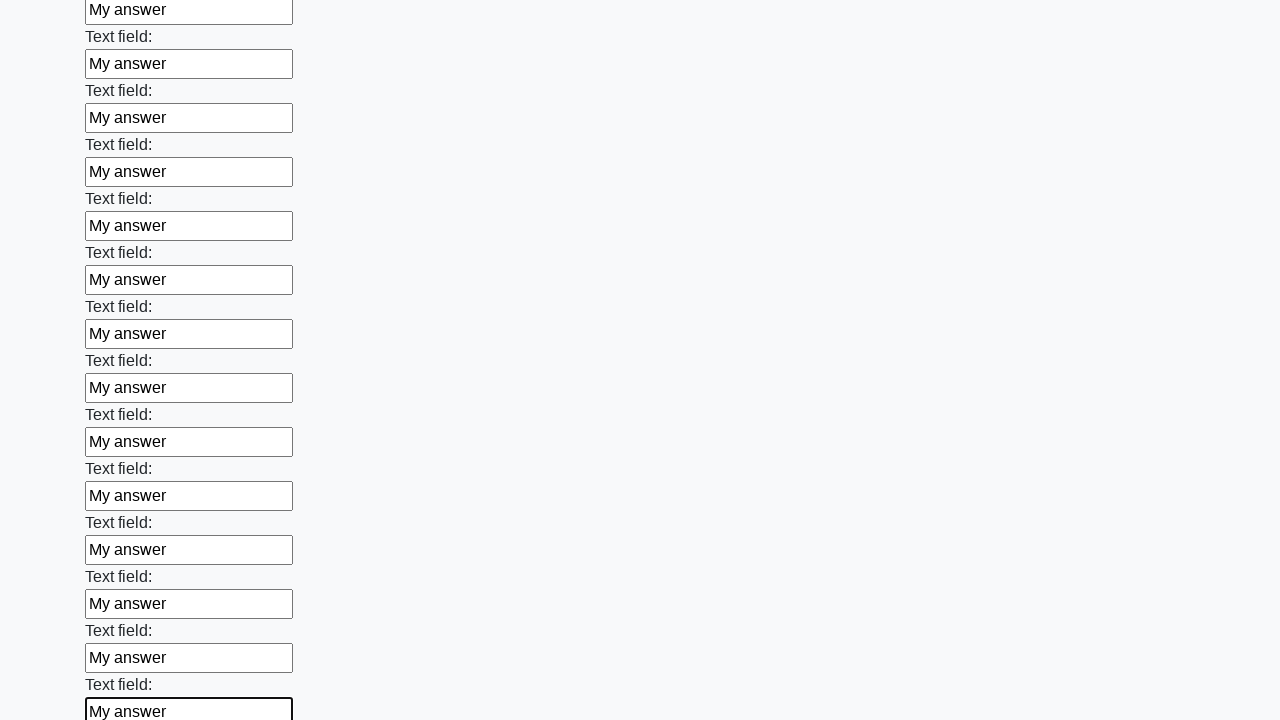

Filled input field with 'My answer' on input >> nth=62
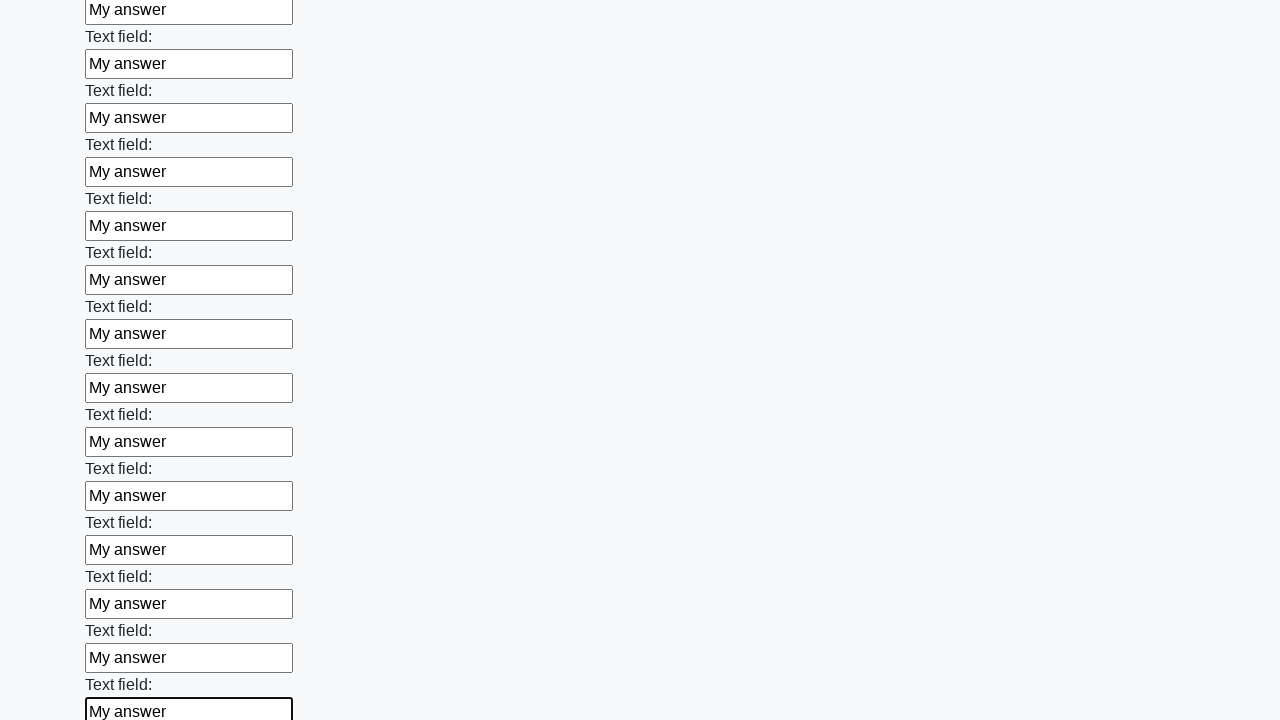

Filled input field with 'My answer' on input >> nth=63
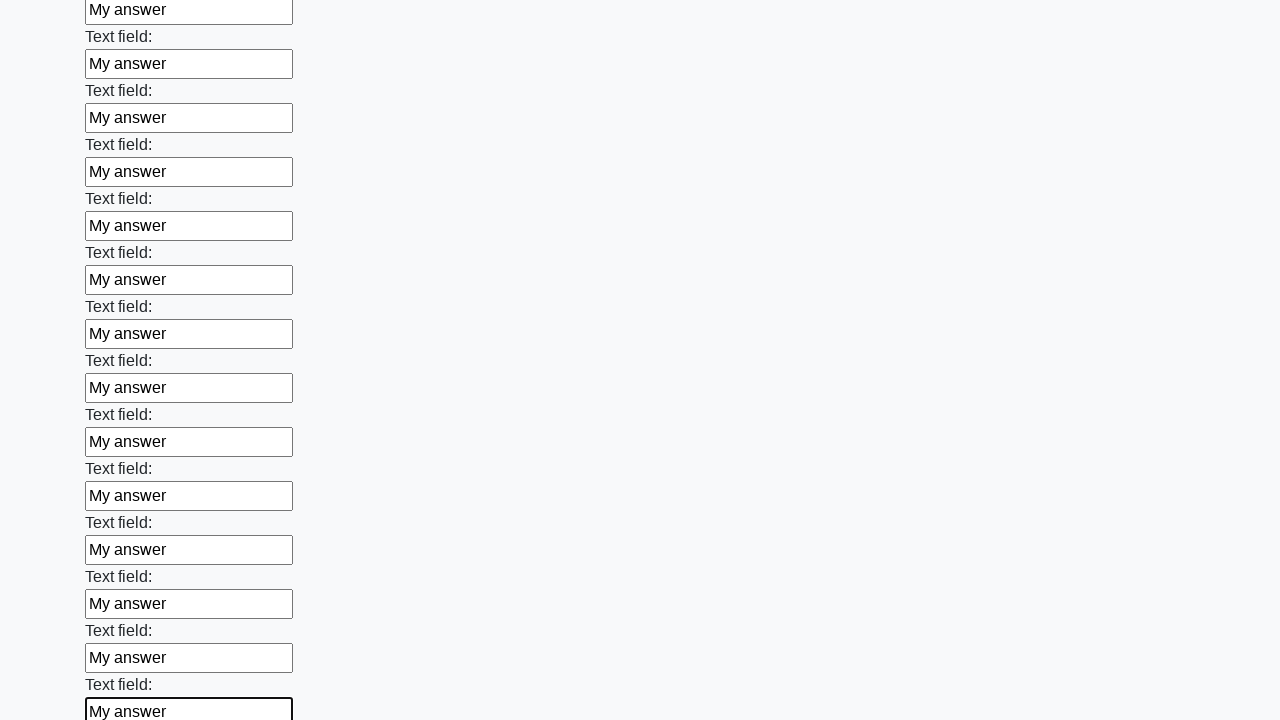

Filled input field with 'My answer' on input >> nth=64
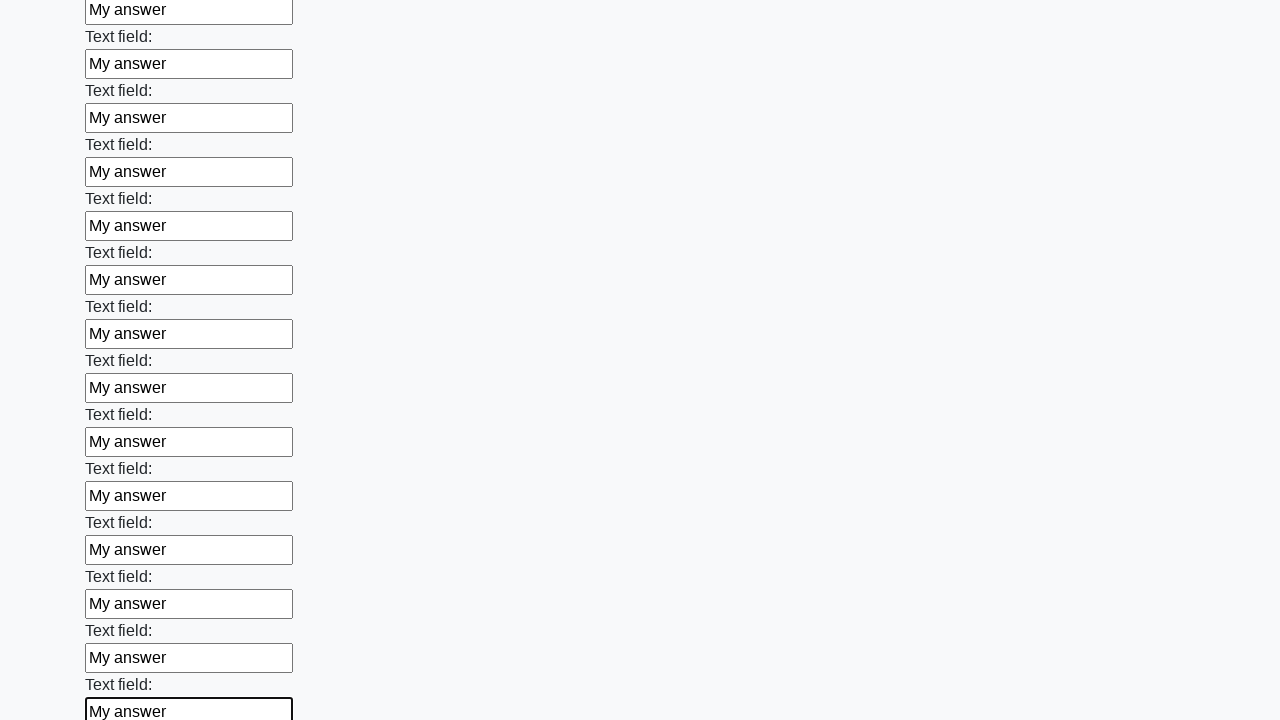

Filled input field with 'My answer' on input >> nth=65
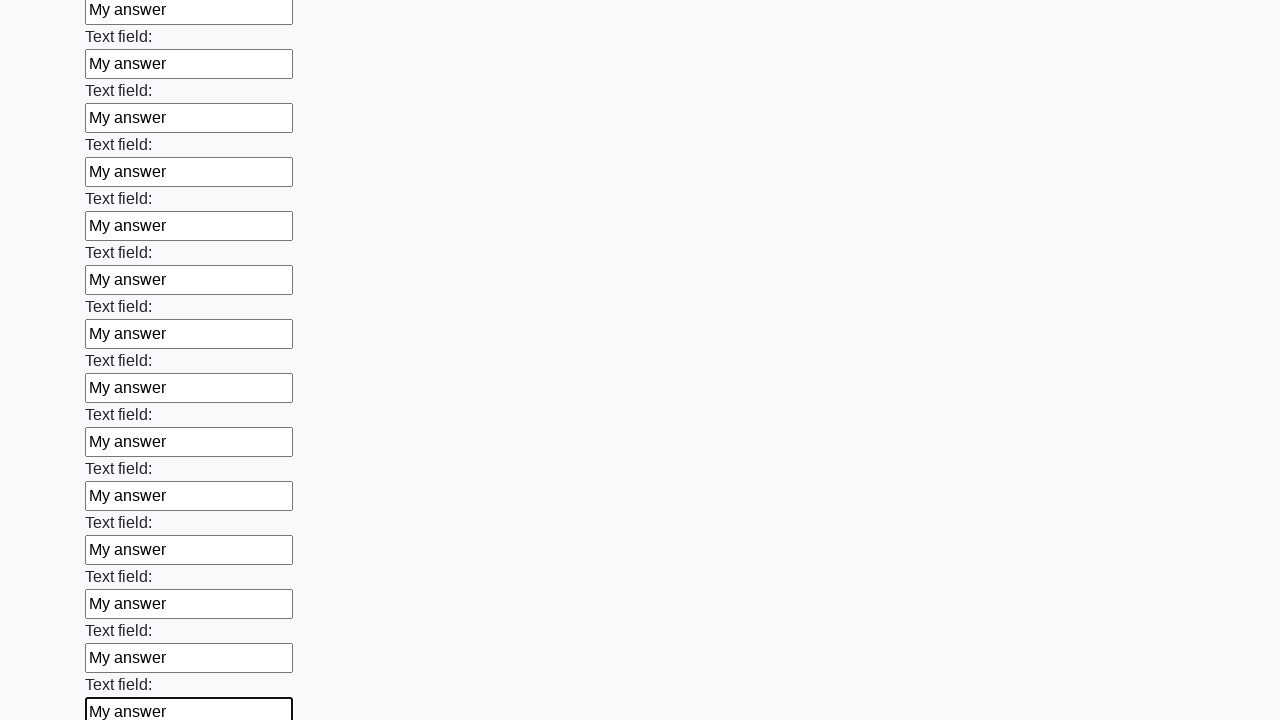

Filled input field with 'My answer' on input >> nth=66
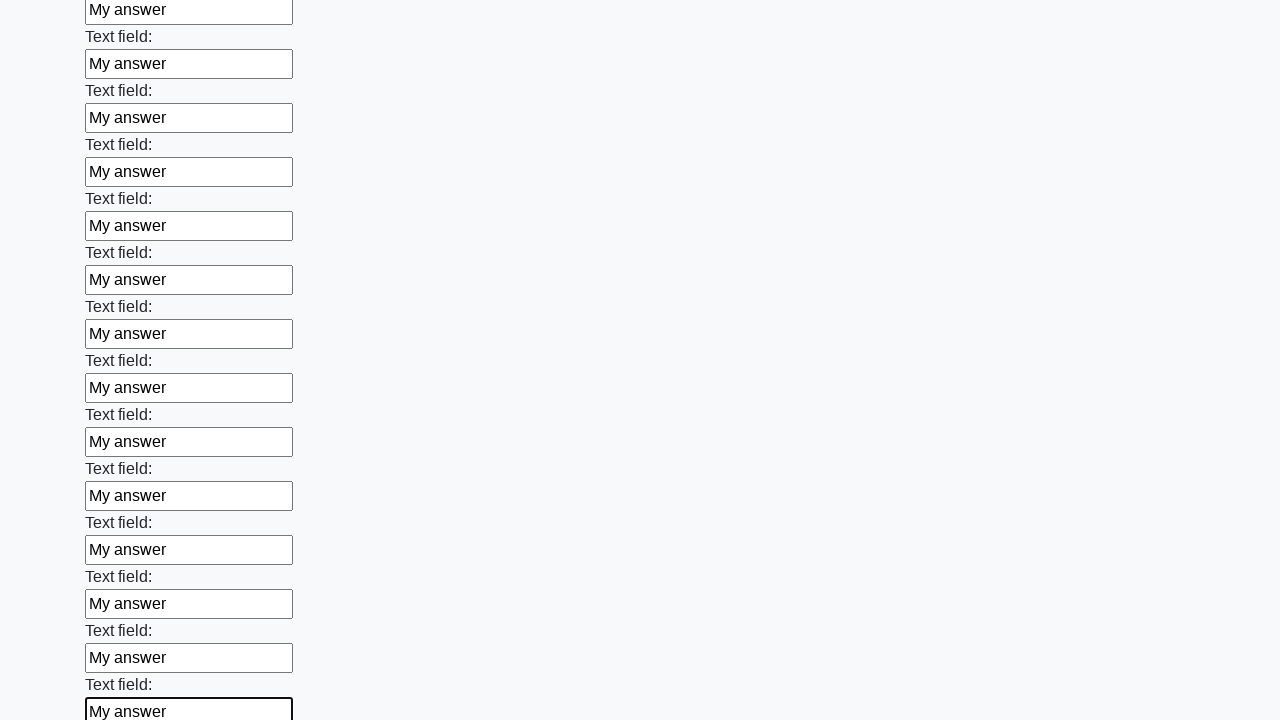

Filled input field with 'My answer' on input >> nth=67
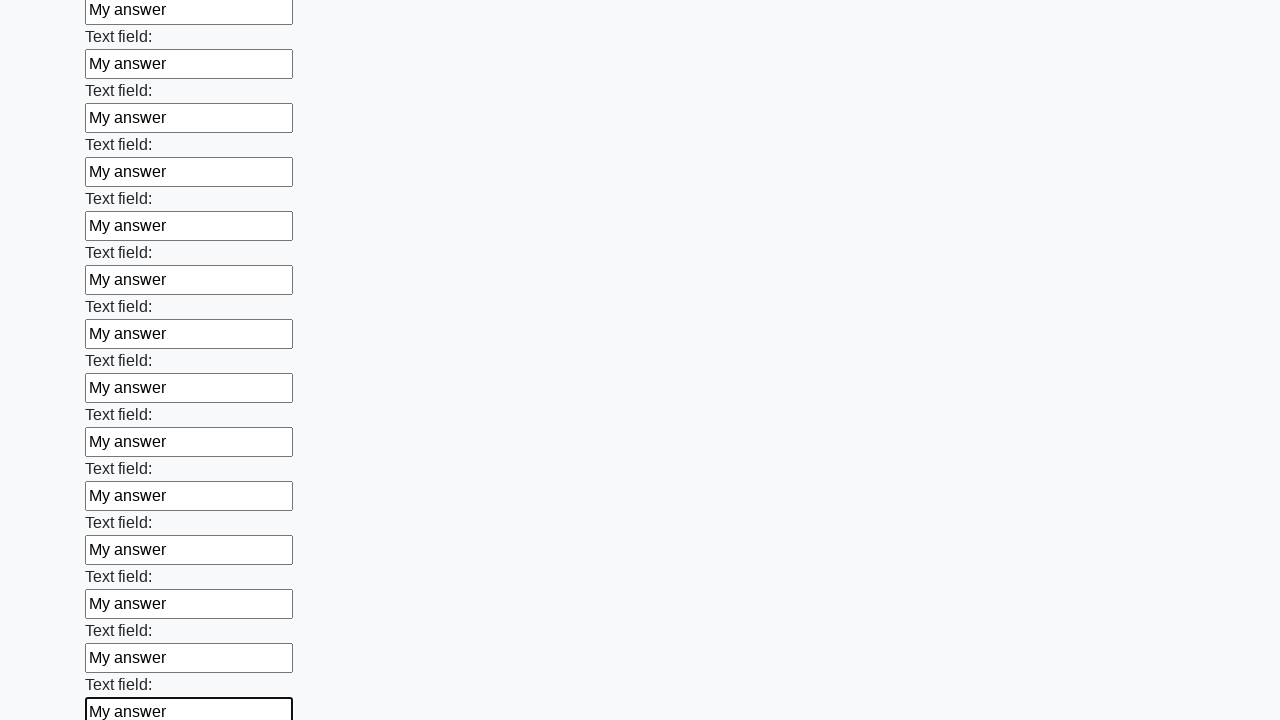

Filled input field with 'My answer' on input >> nth=68
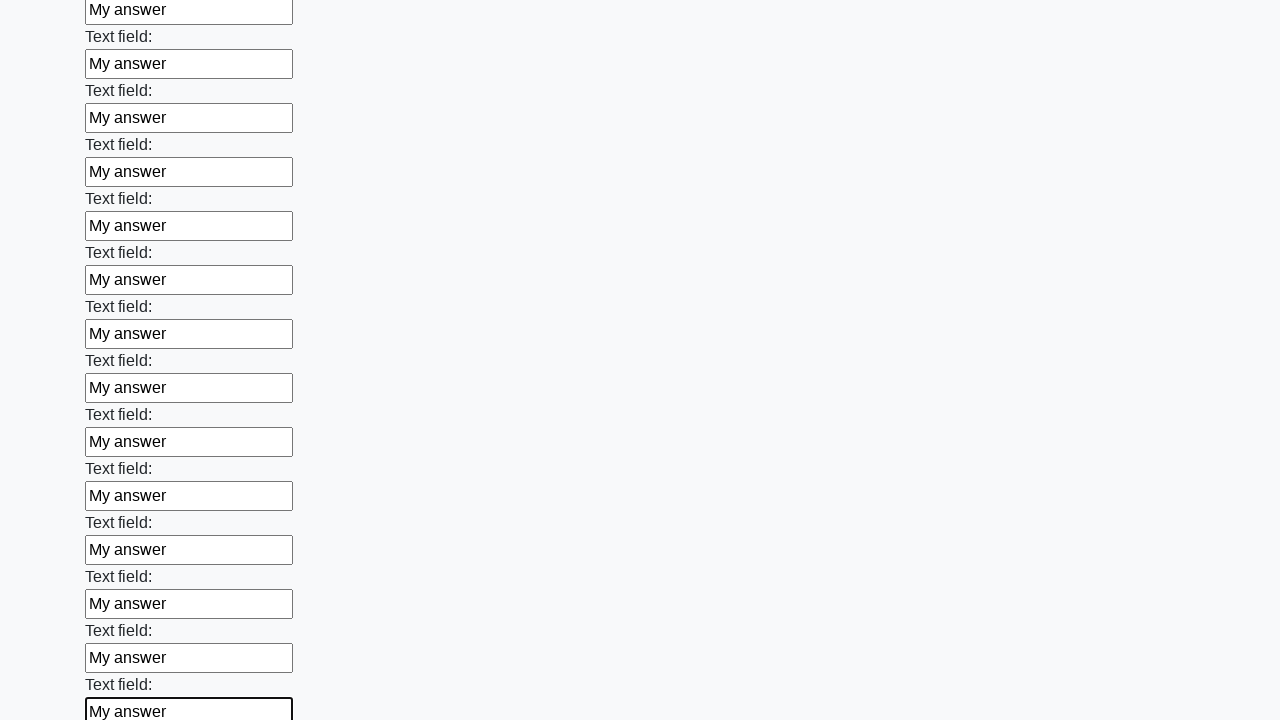

Filled input field with 'My answer' on input >> nth=69
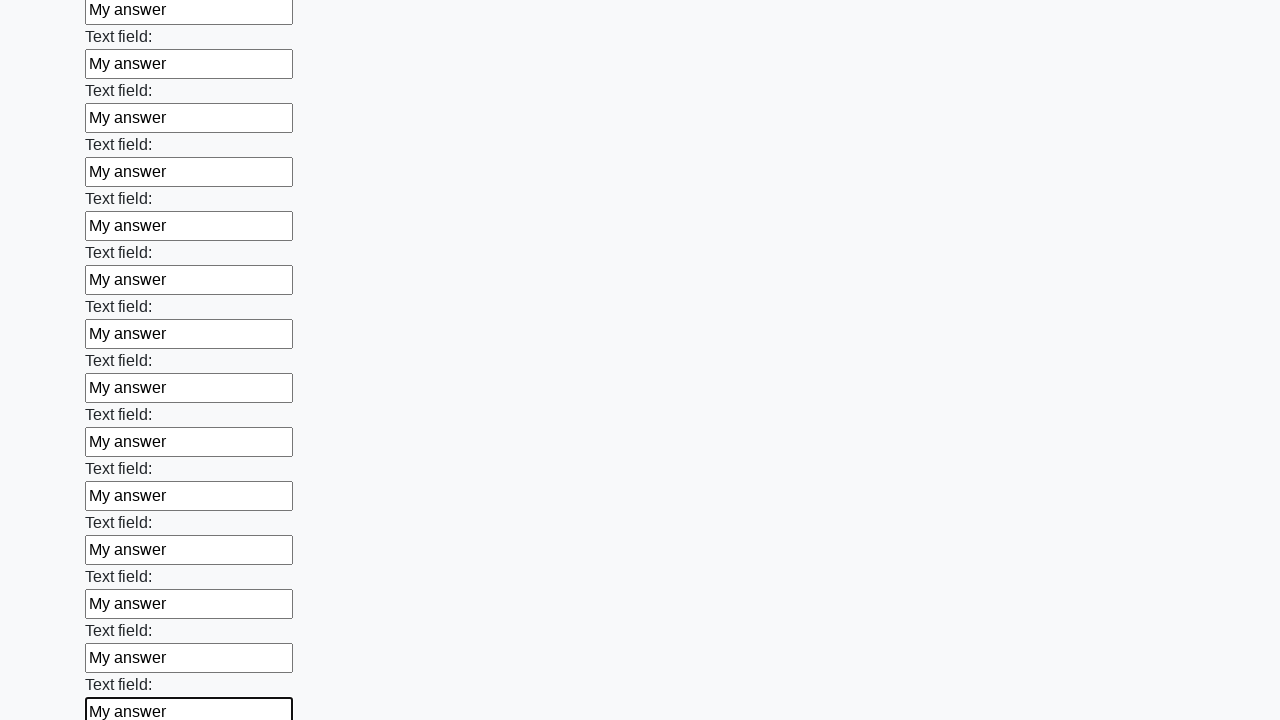

Filled input field with 'My answer' on input >> nth=70
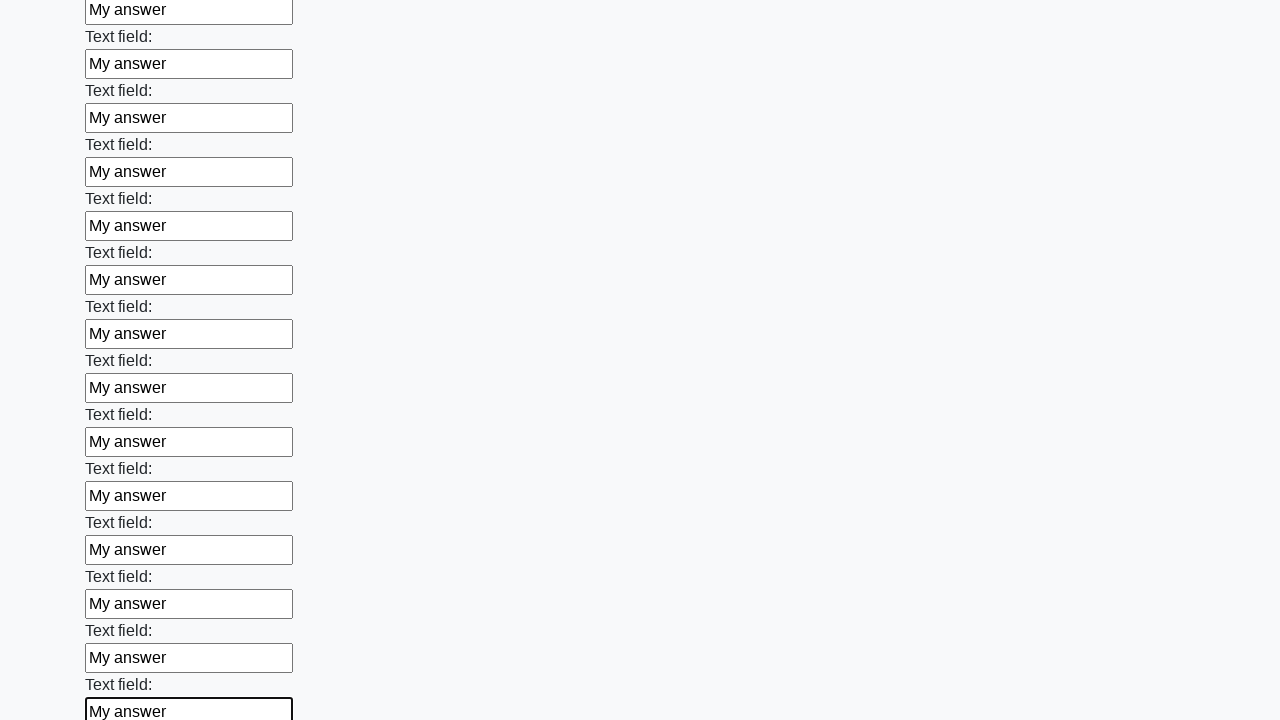

Filled input field with 'My answer' on input >> nth=71
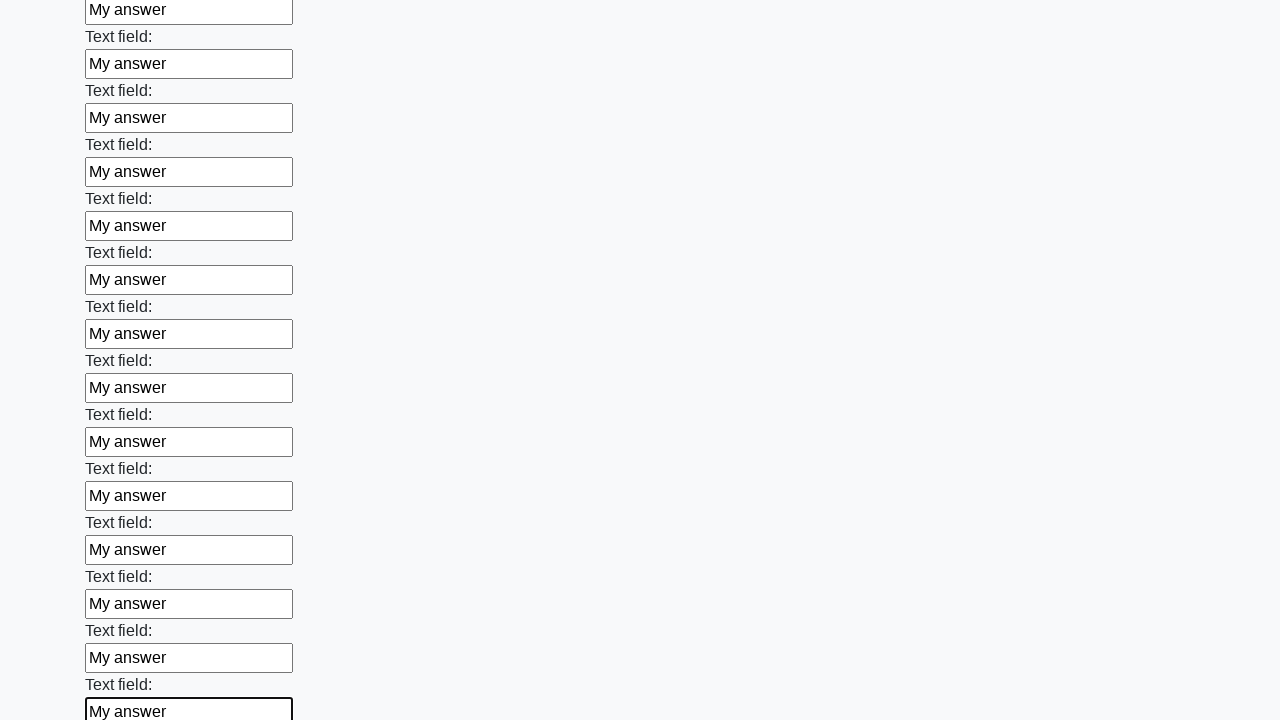

Filled input field with 'My answer' on input >> nth=72
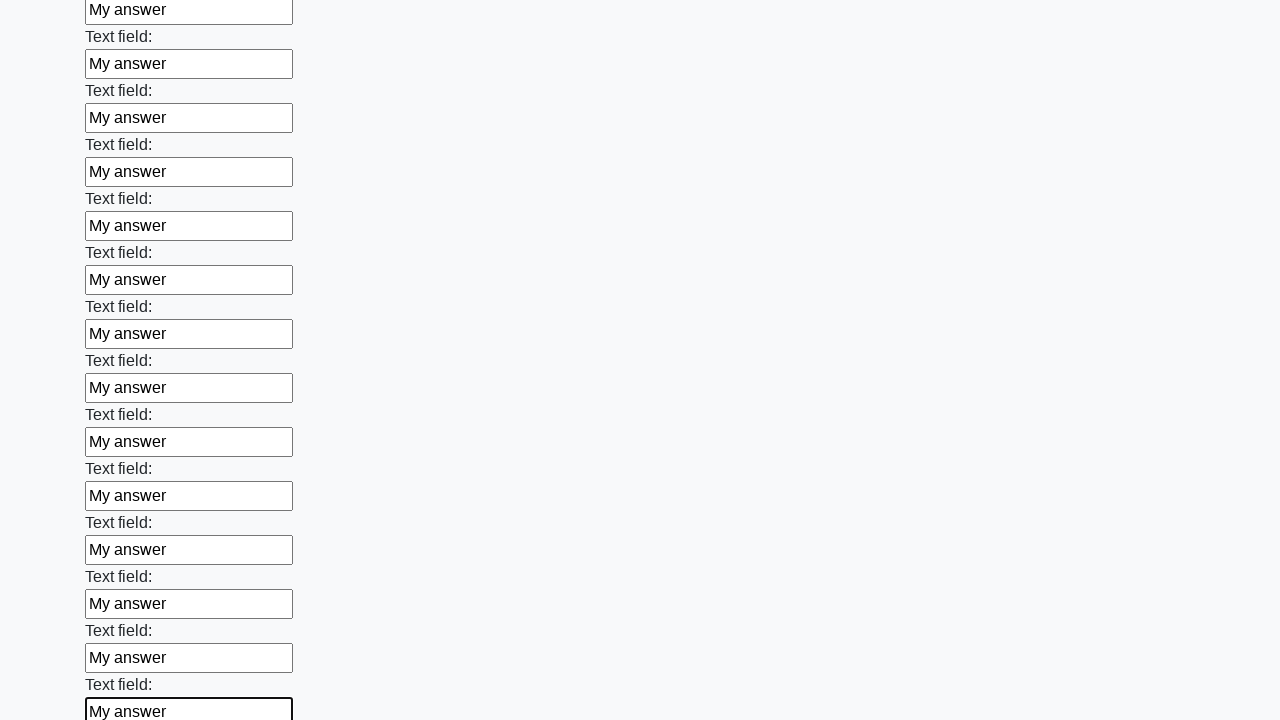

Filled input field with 'My answer' on input >> nth=73
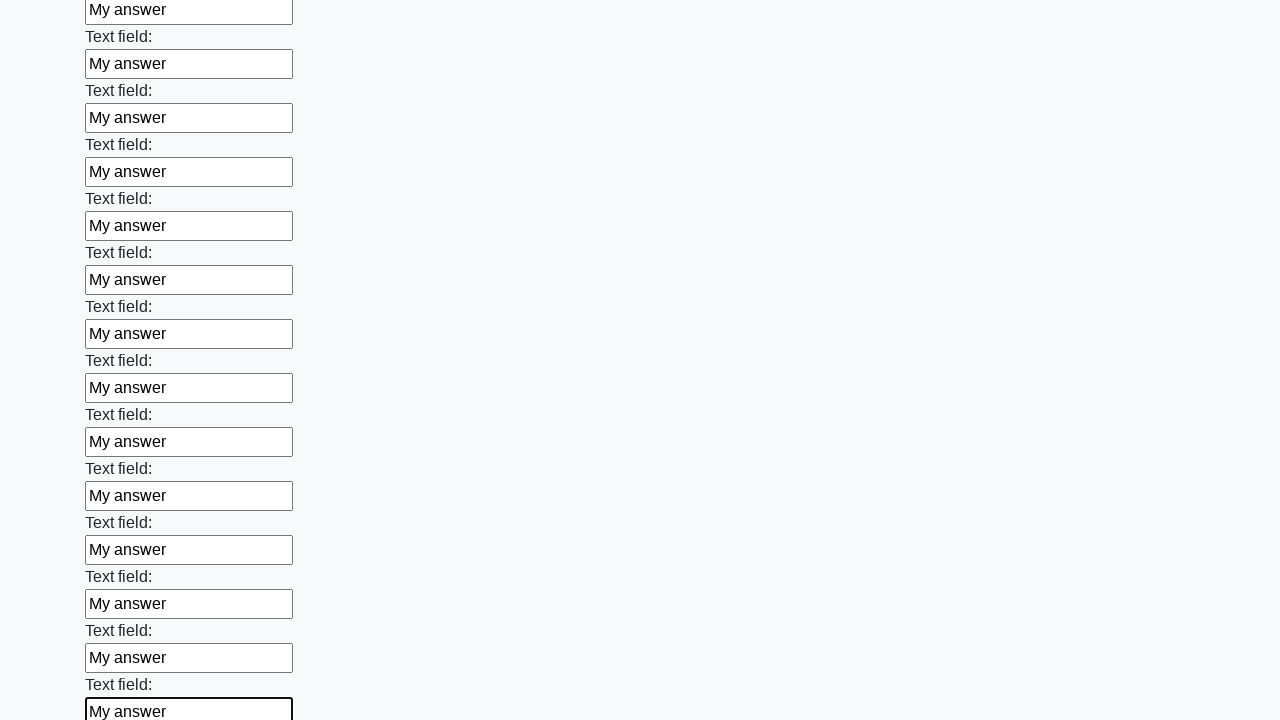

Filled input field with 'My answer' on input >> nth=74
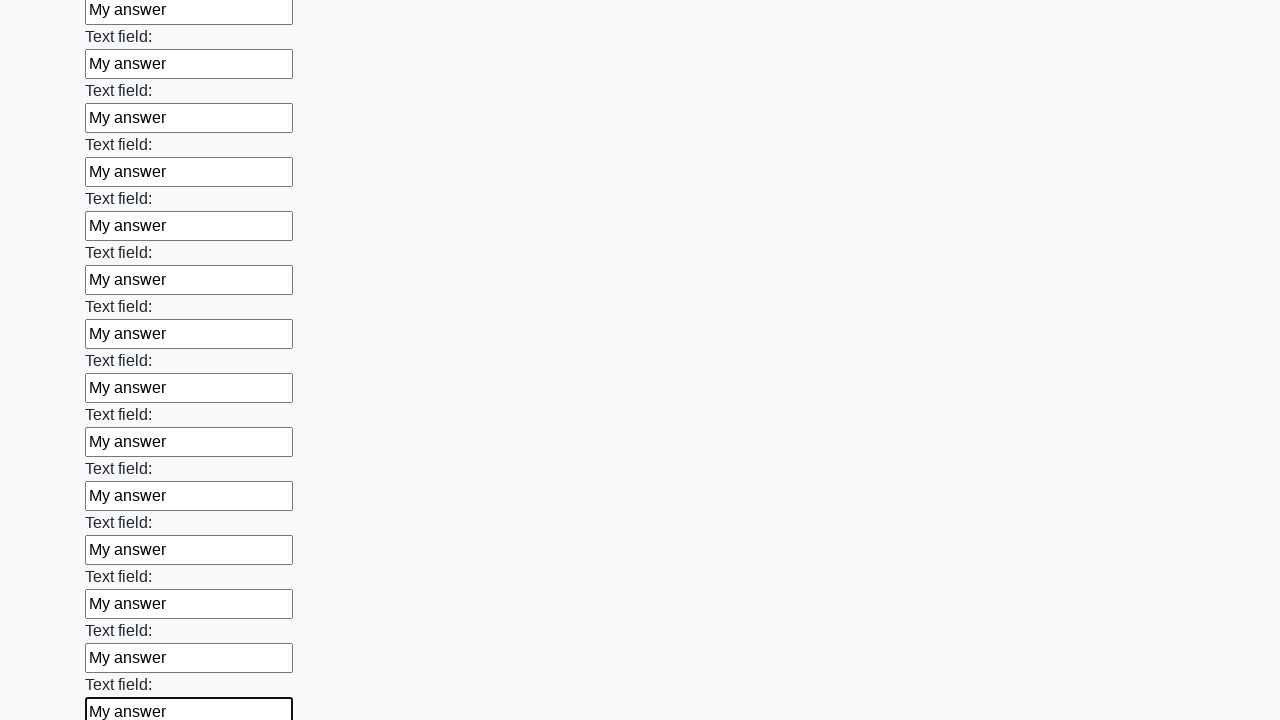

Filled input field with 'My answer' on input >> nth=75
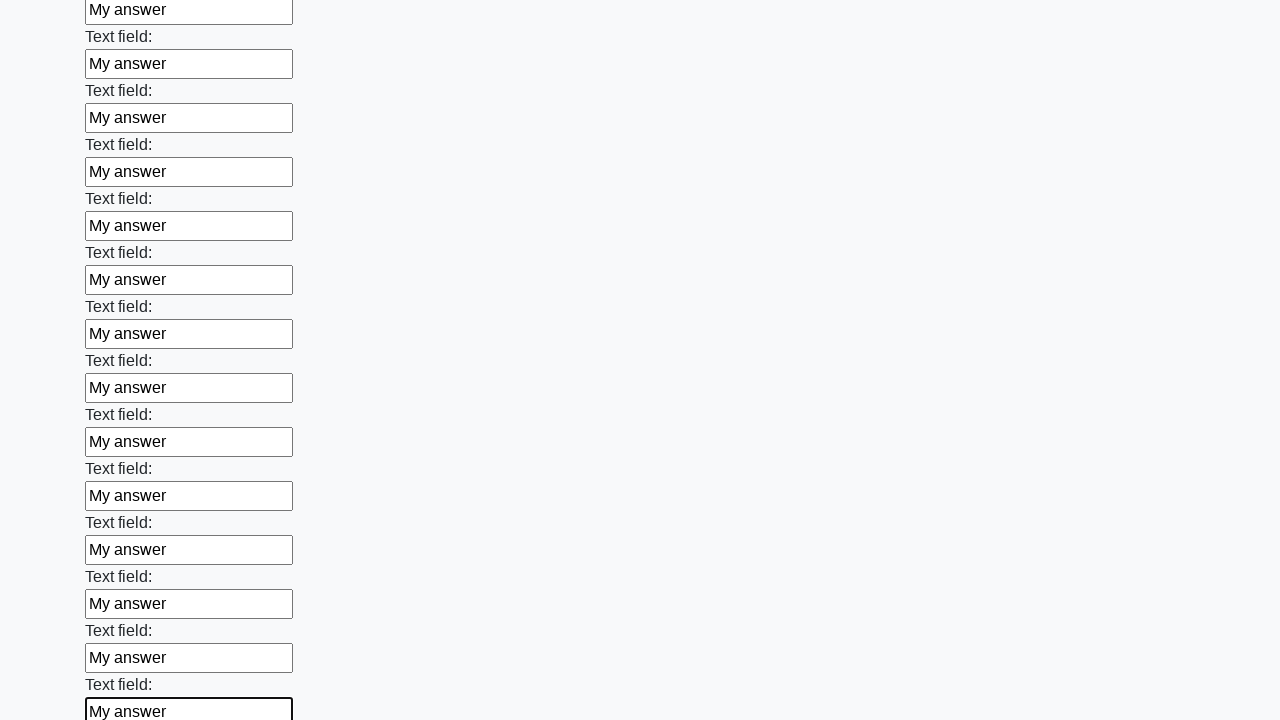

Filled input field with 'My answer' on input >> nth=76
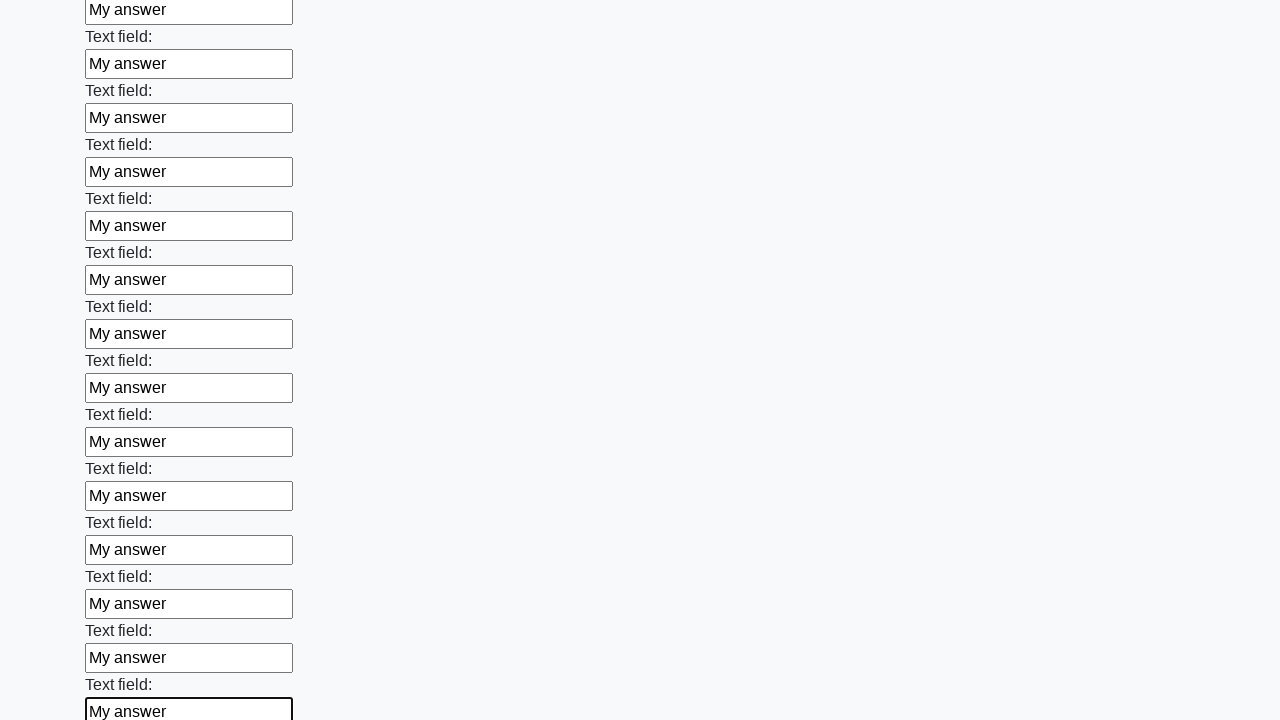

Filled input field with 'My answer' on input >> nth=77
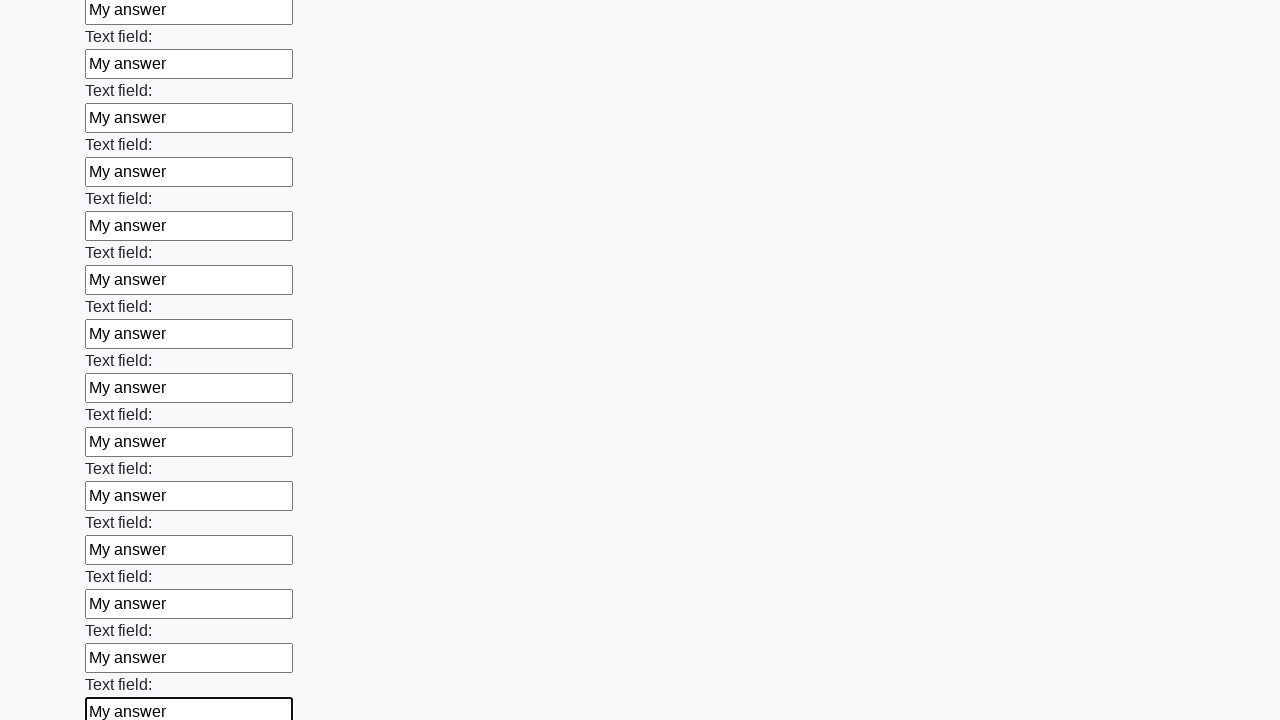

Filled input field with 'My answer' on input >> nth=78
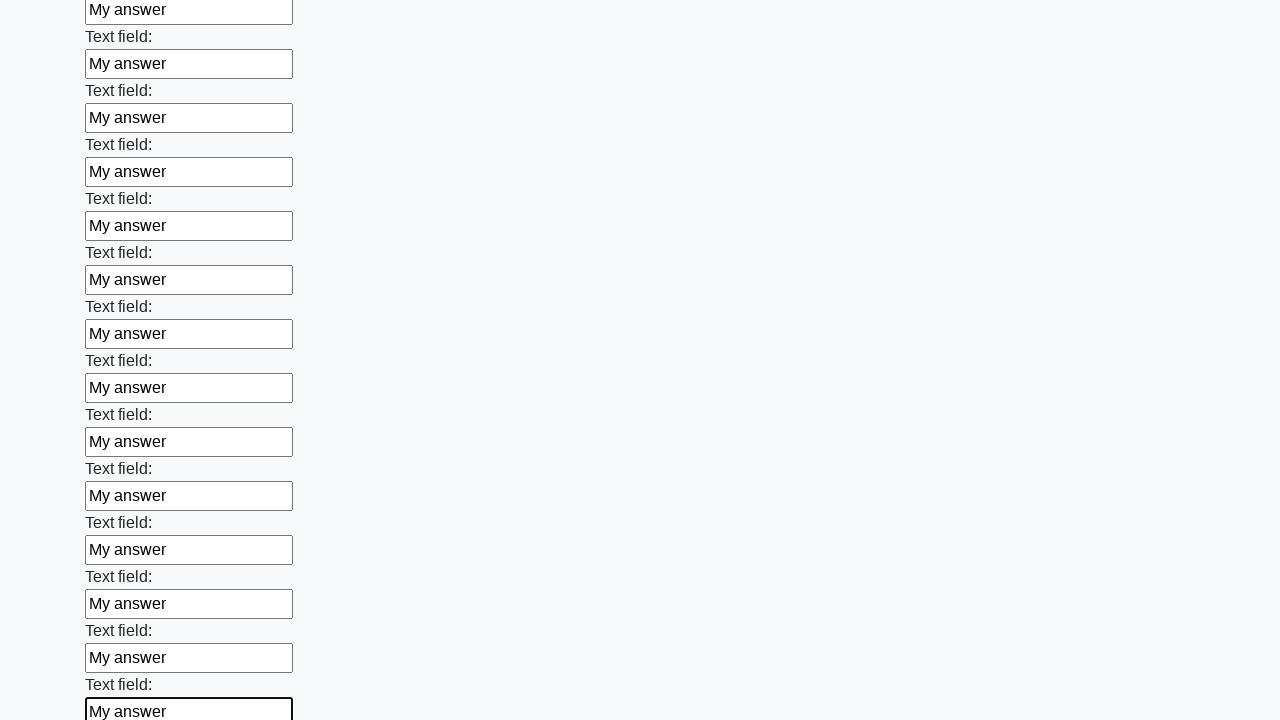

Filled input field with 'My answer' on input >> nth=79
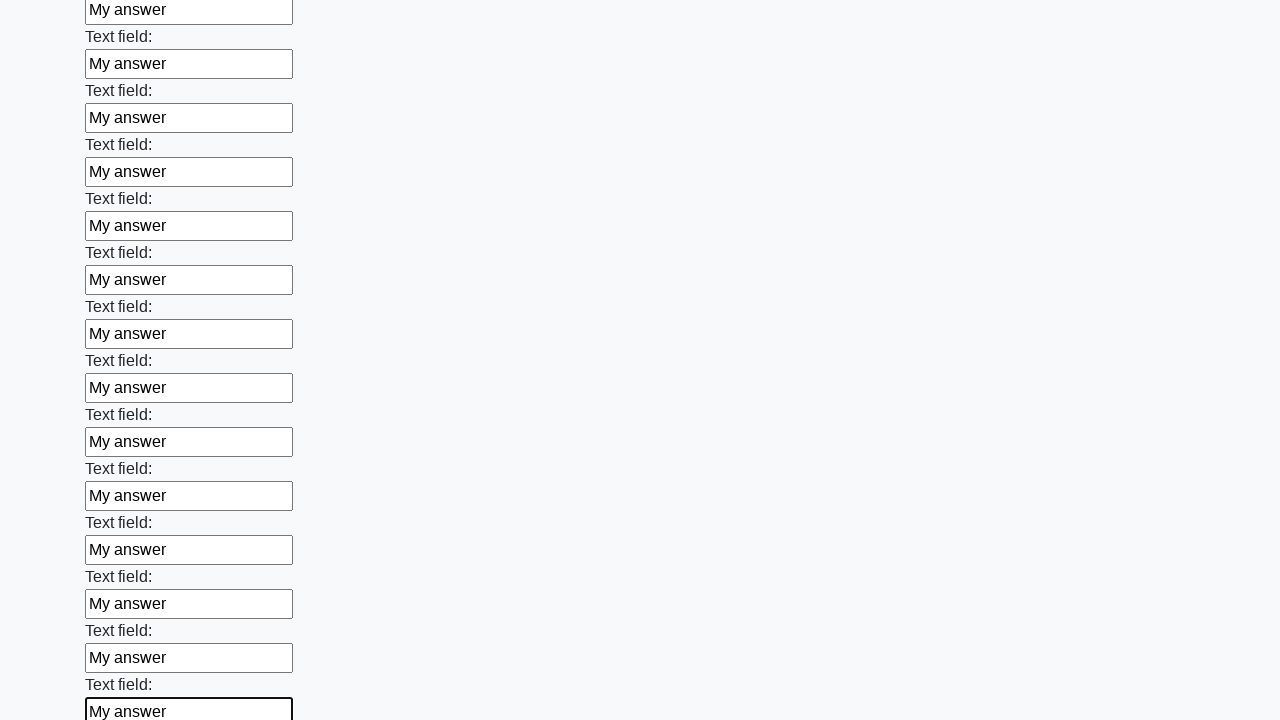

Filled input field with 'My answer' on input >> nth=80
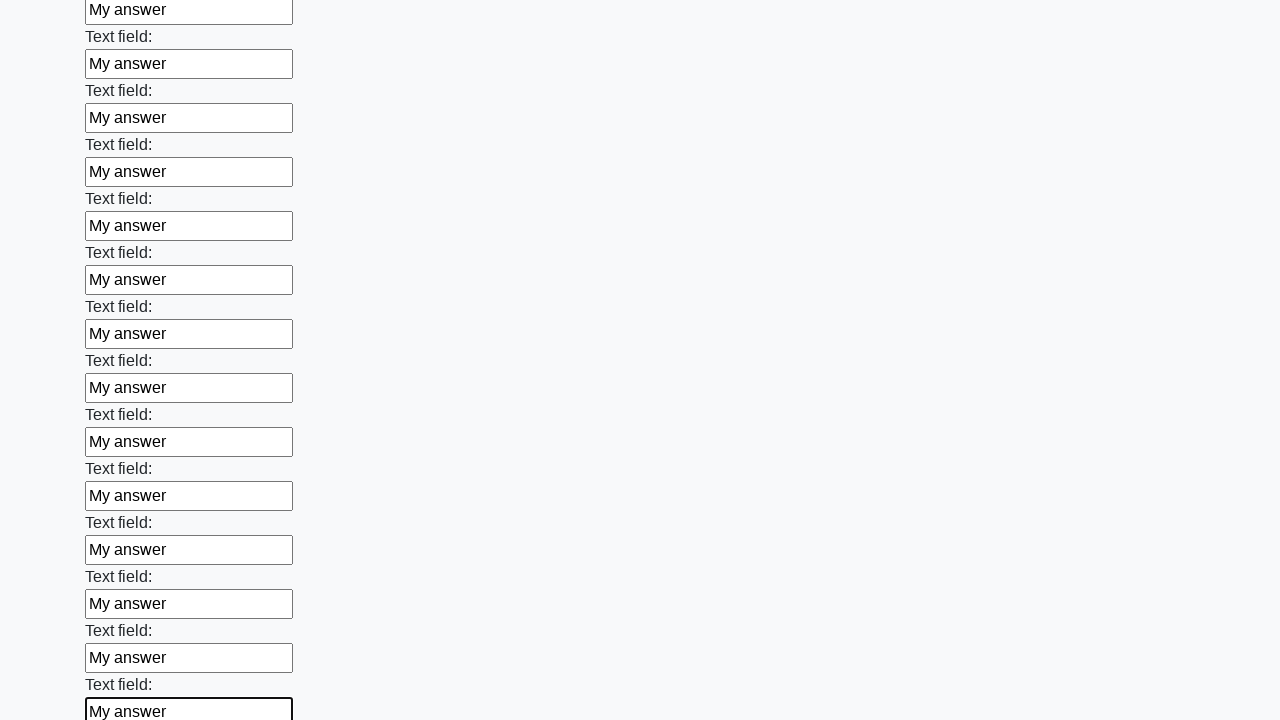

Filled input field with 'My answer' on input >> nth=81
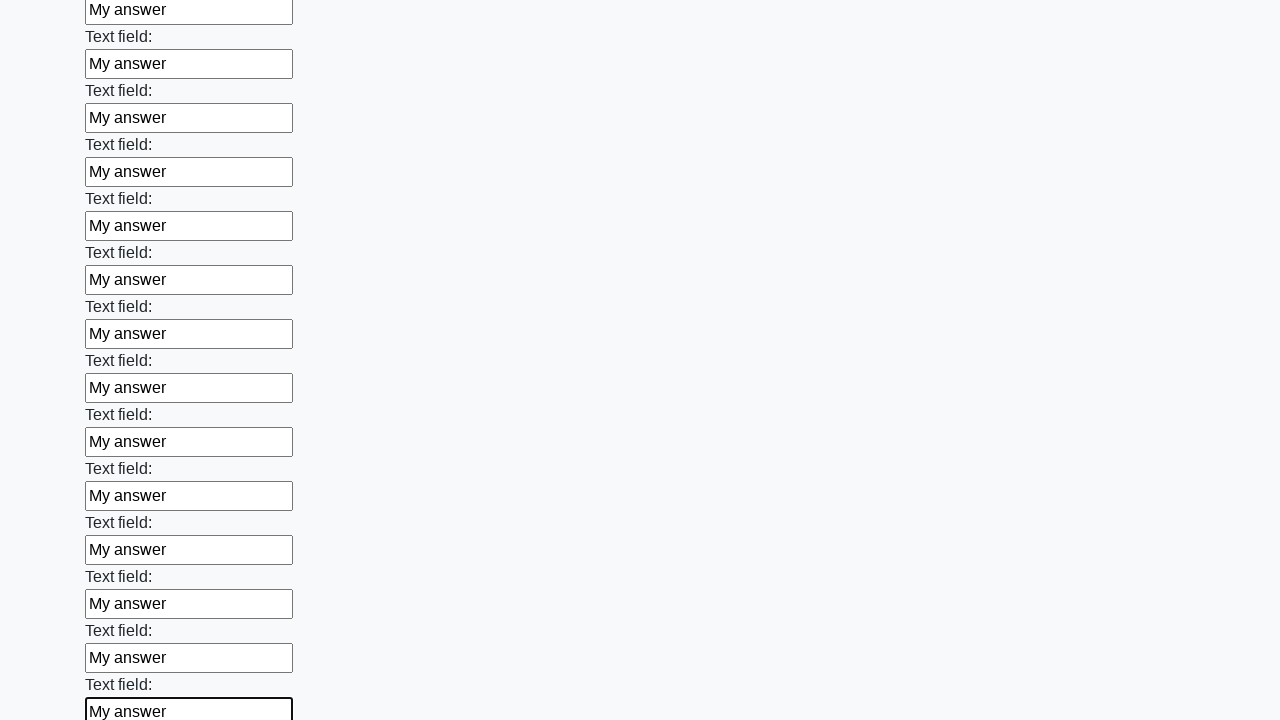

Filled input field with 'My answer' on input >> nth=82
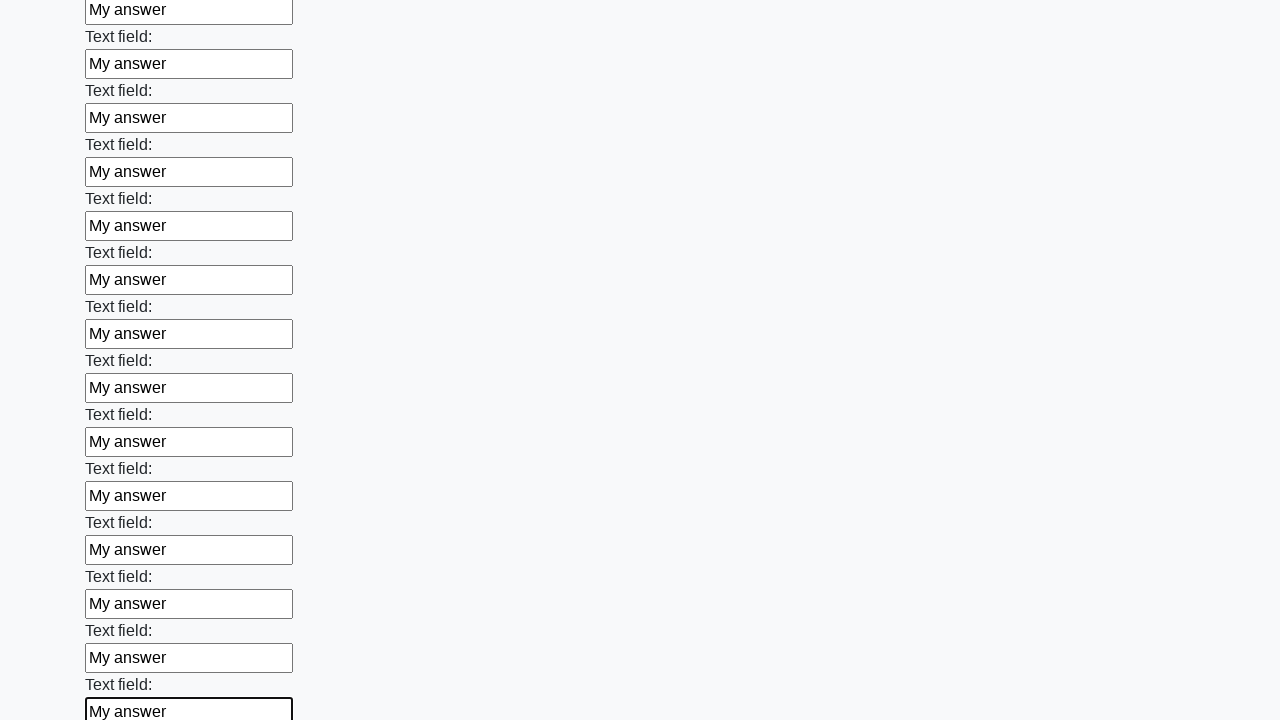

Filled input field with 'My answer' on input >> nth=83
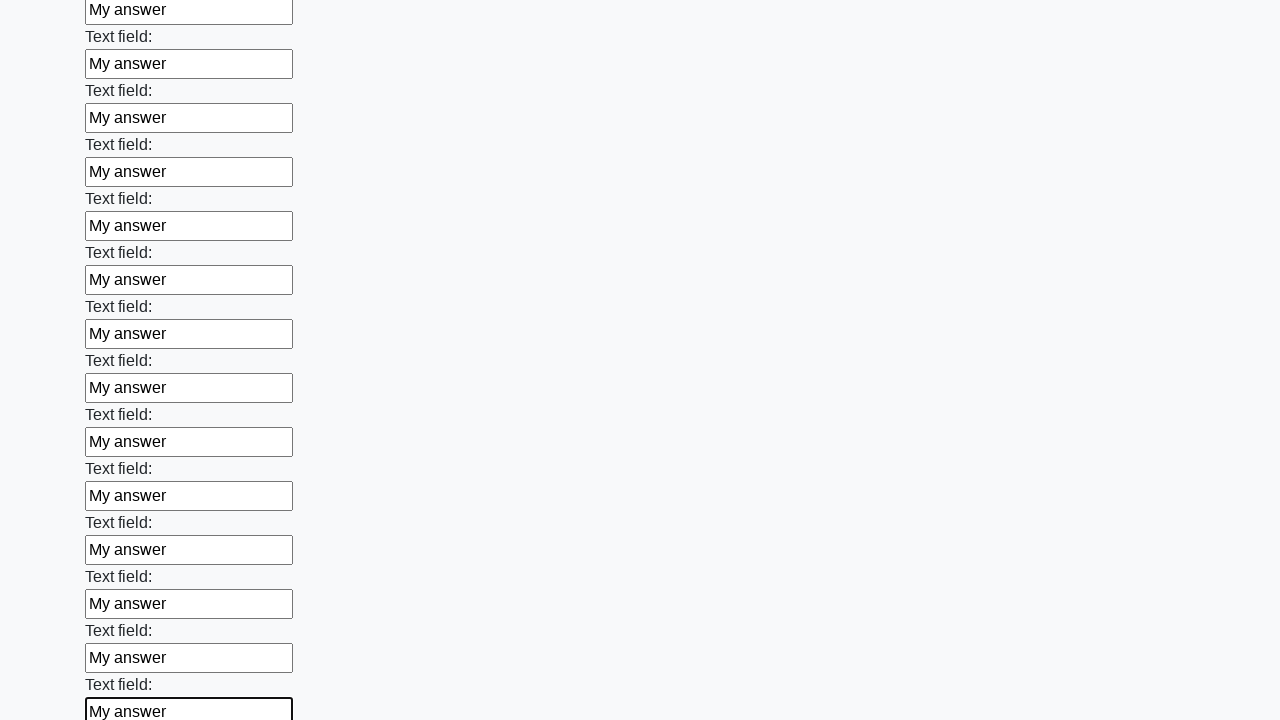

Filled input field with 'My answer' on input >> nth=84
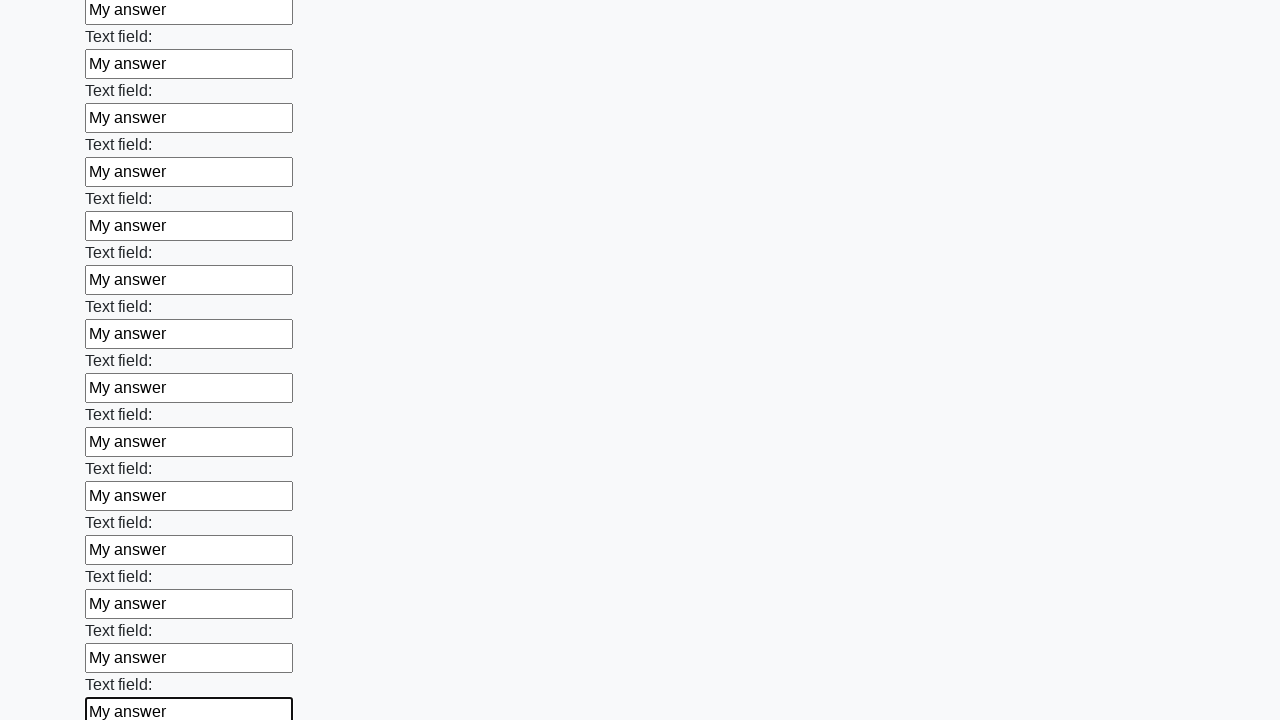

Filled input field with 'My answer' on input >> nth=85
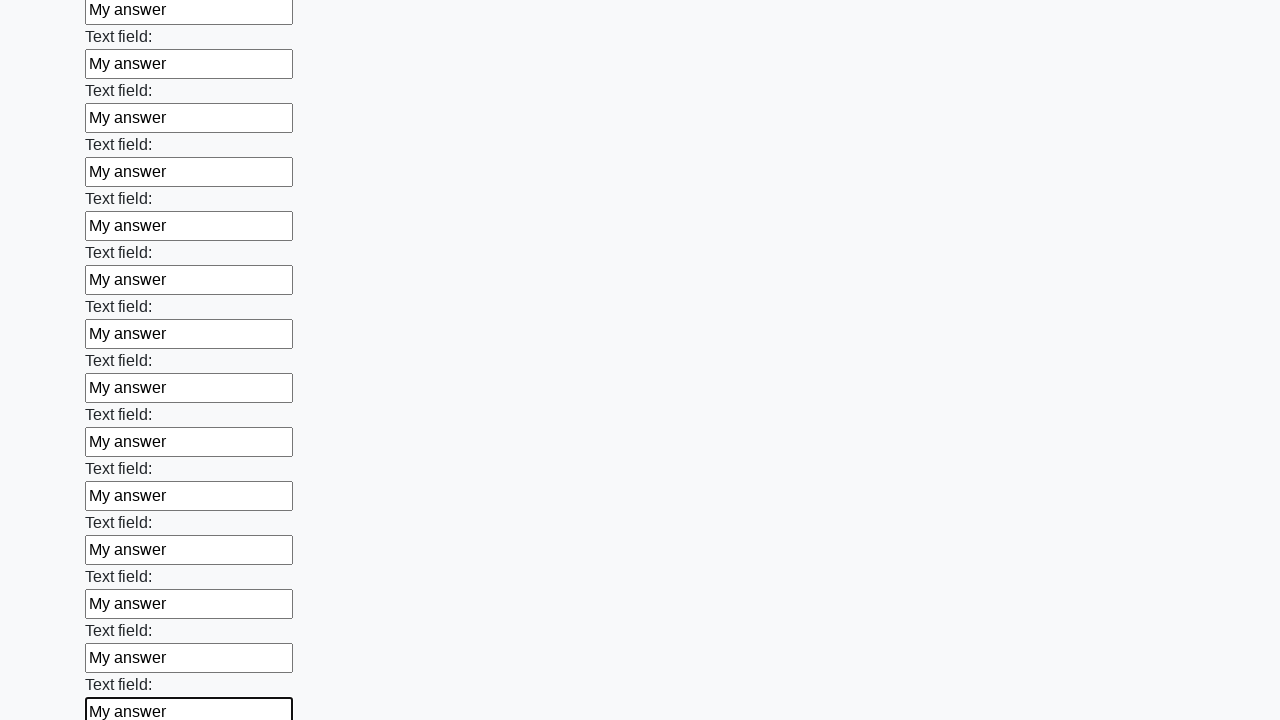

Filled input field with 'My answer' on input >> nth=86
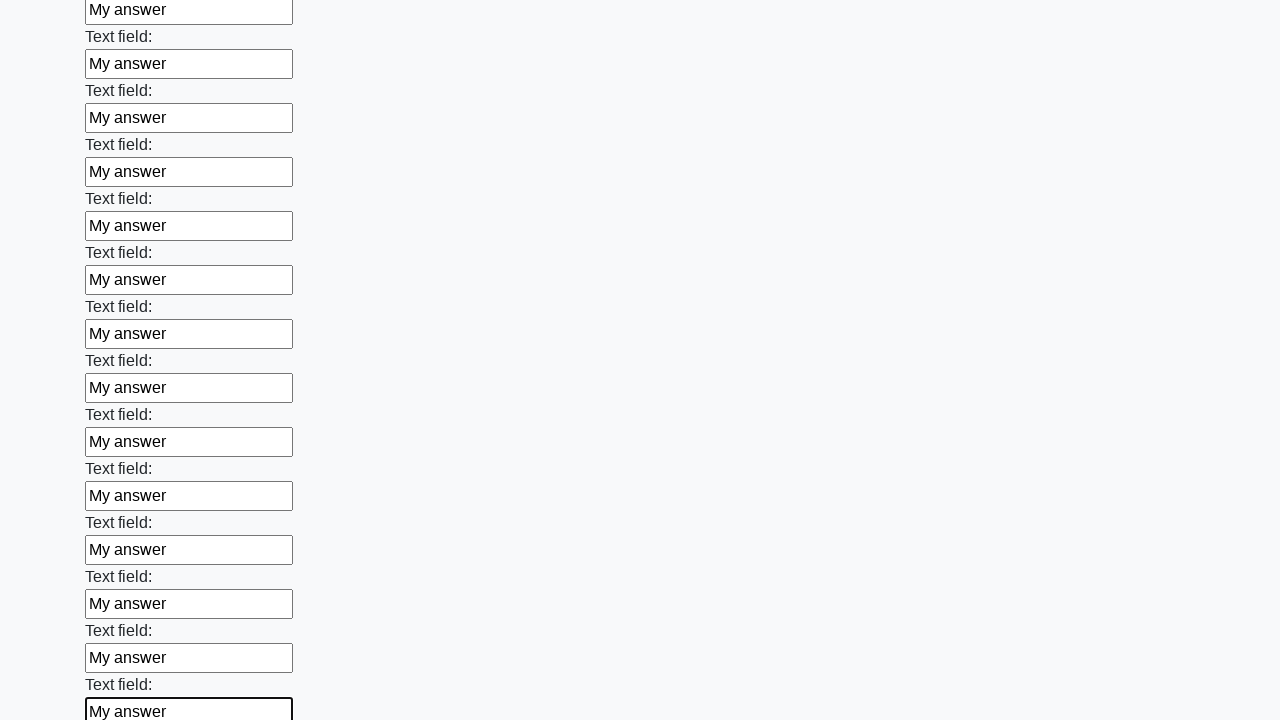

Filled input field with 'My answer' on input >> nth=87
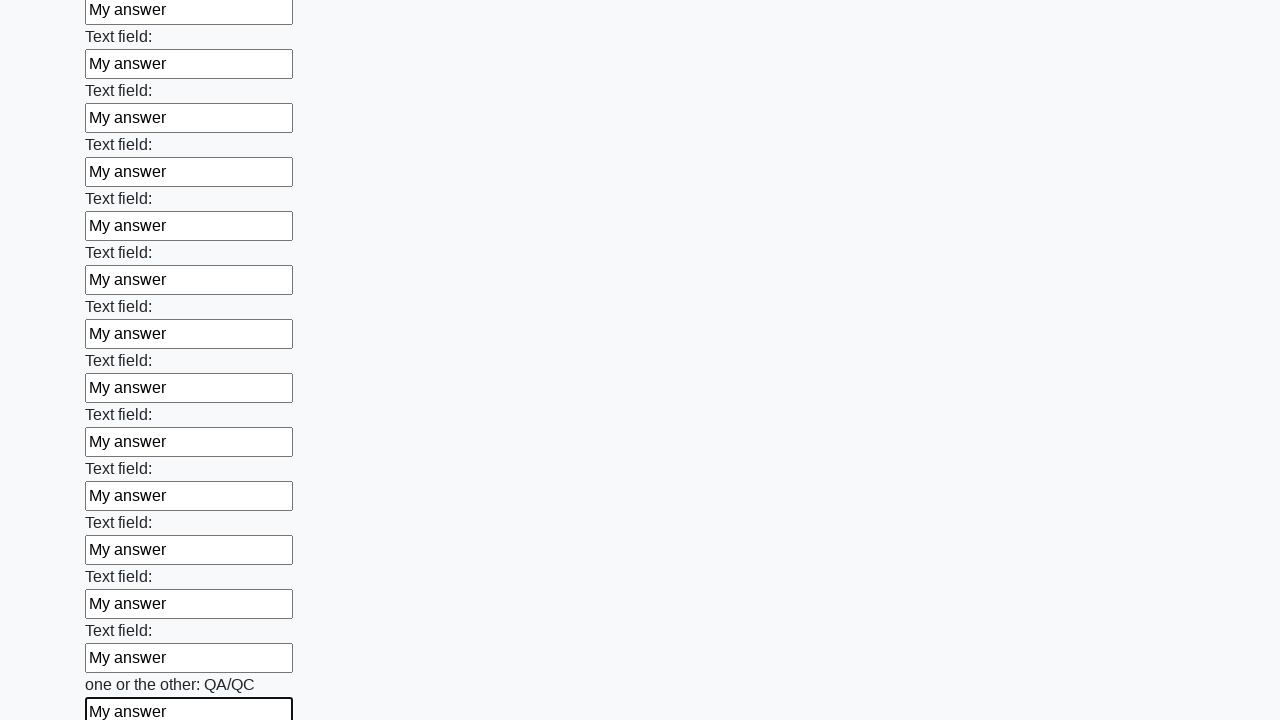

Filled input field with 'My answer' on input >> nth=88
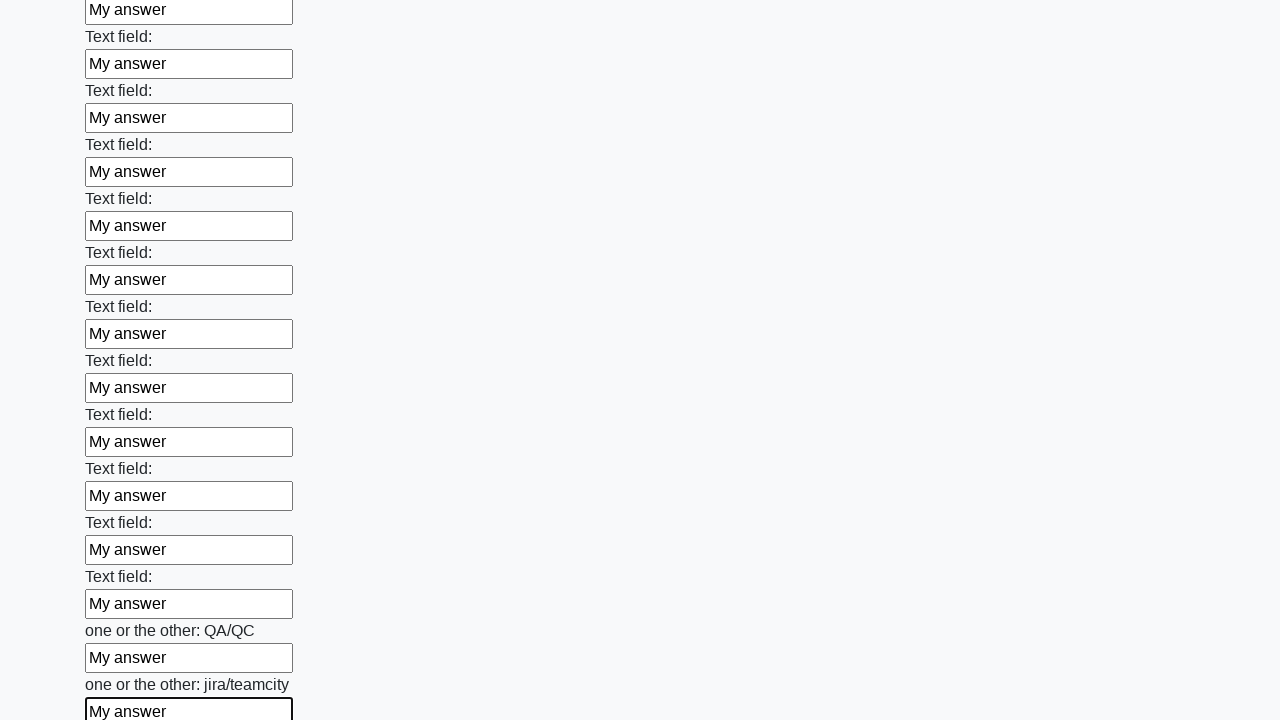

Filled input field with 'My answer' on input >> nth=89
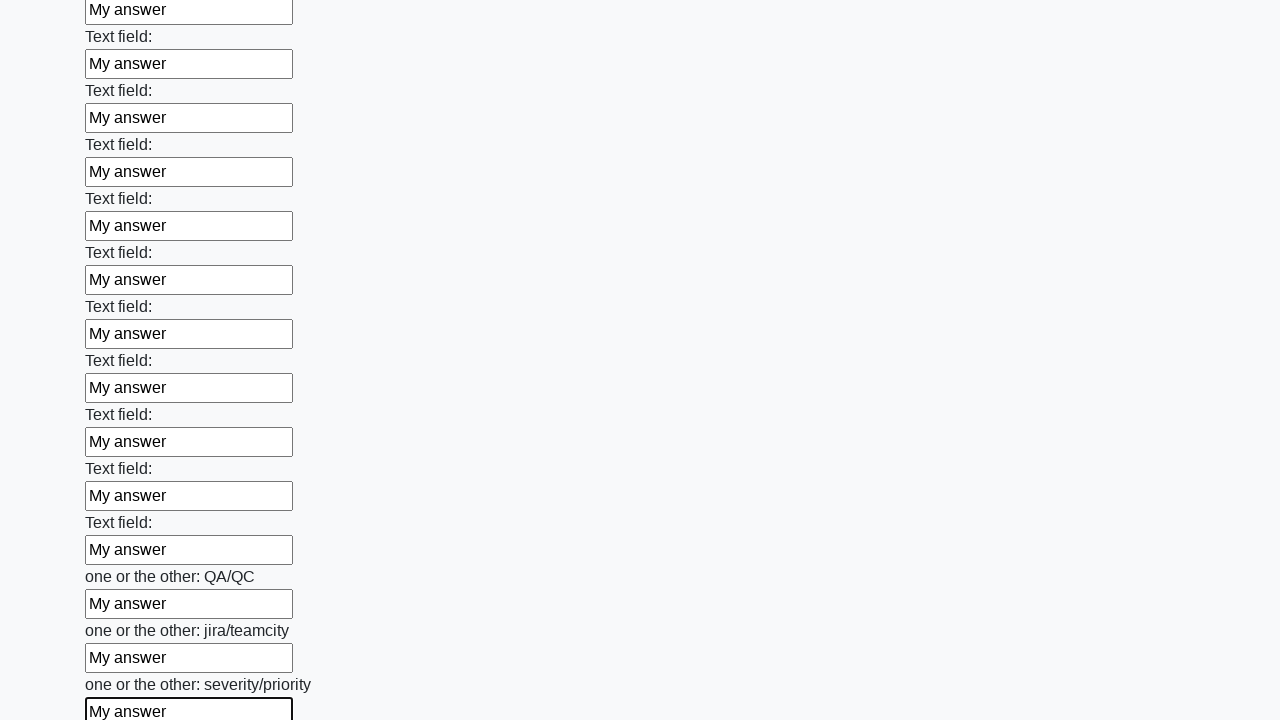

Filled input field with 'My answer' on input >> nth=90
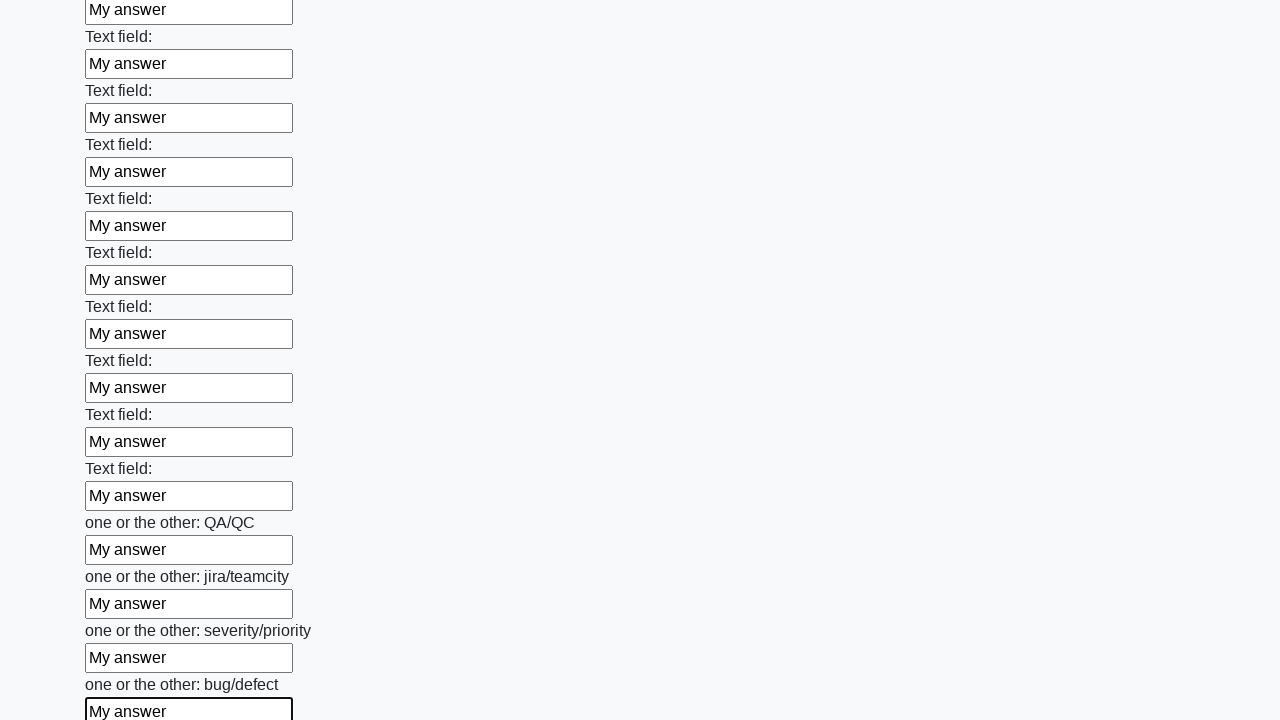

Filled input field with 'My answer' on input >> nth=91
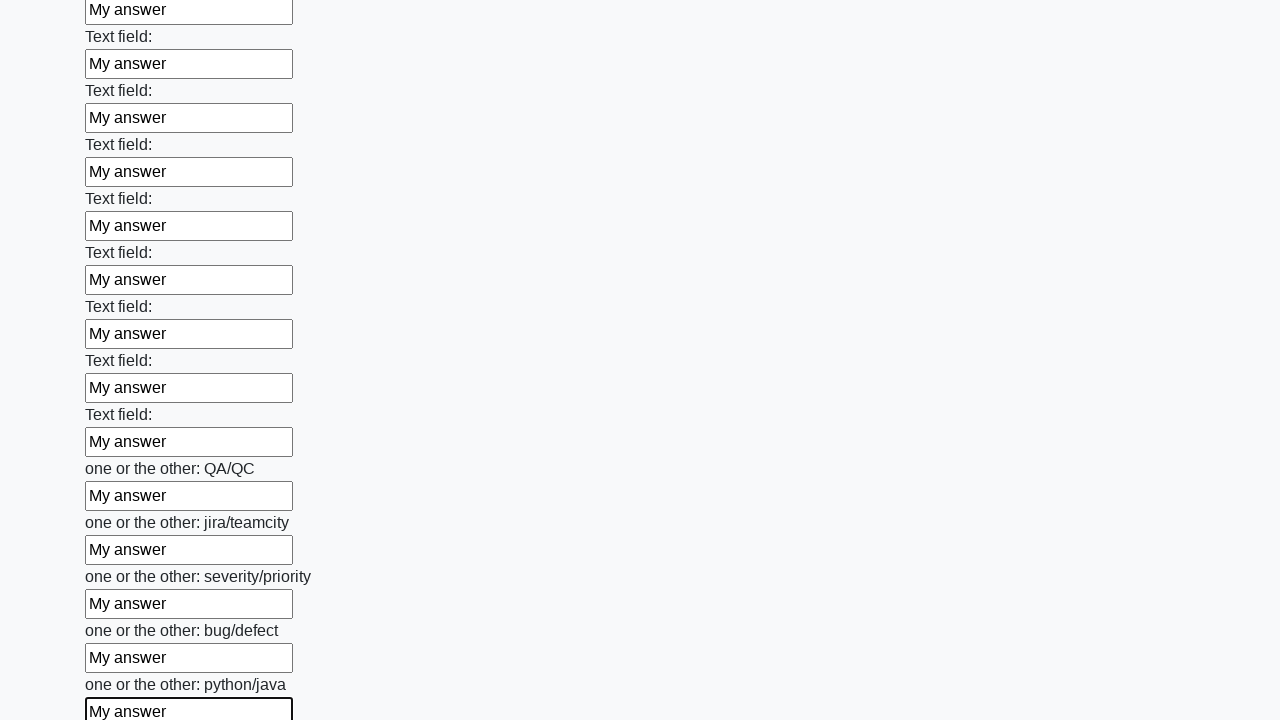

Filled input field with 'My answer' on input >> nth=92
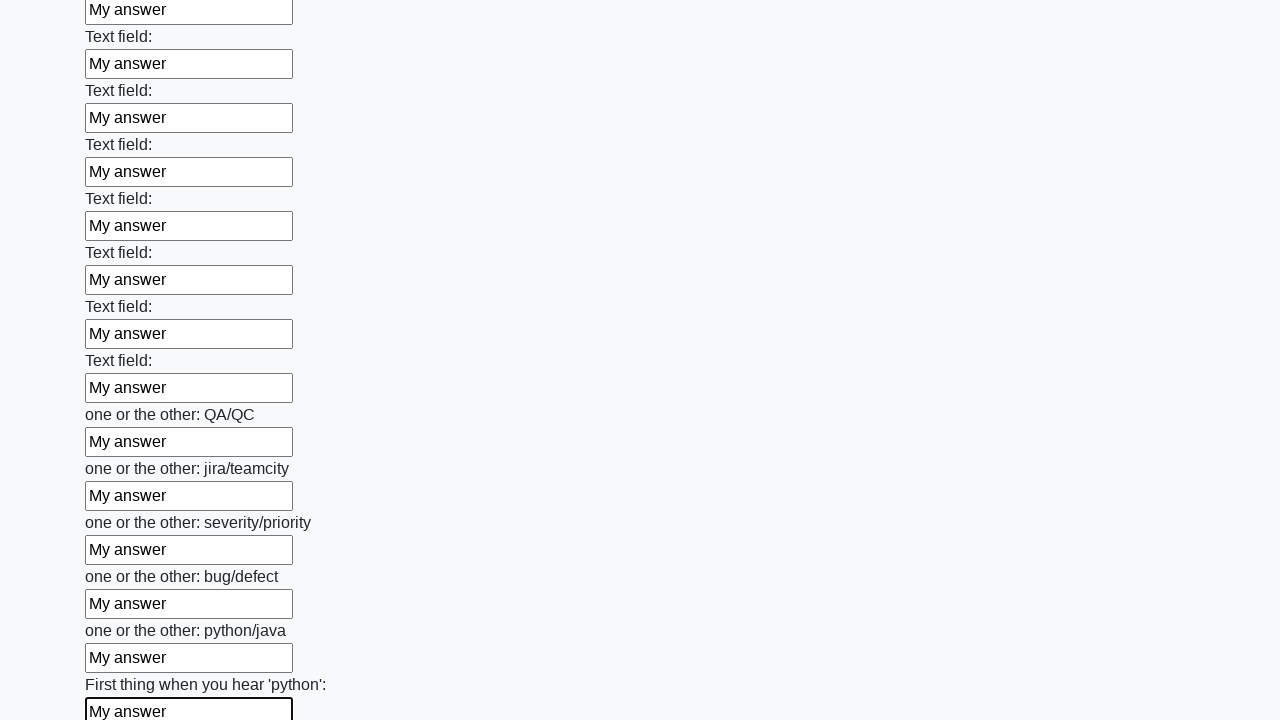

Filled input field with 'My answer' on input >> nth=93
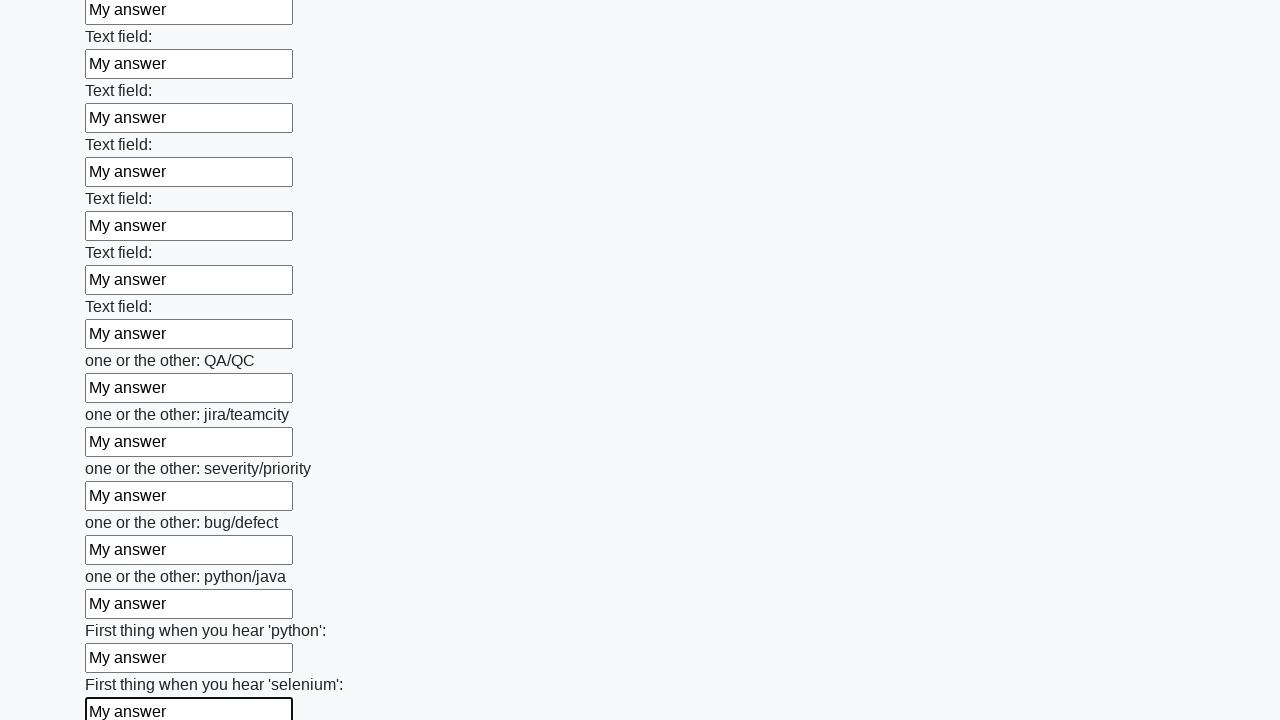

Filled input field with 'My answer' on input >> nth=94
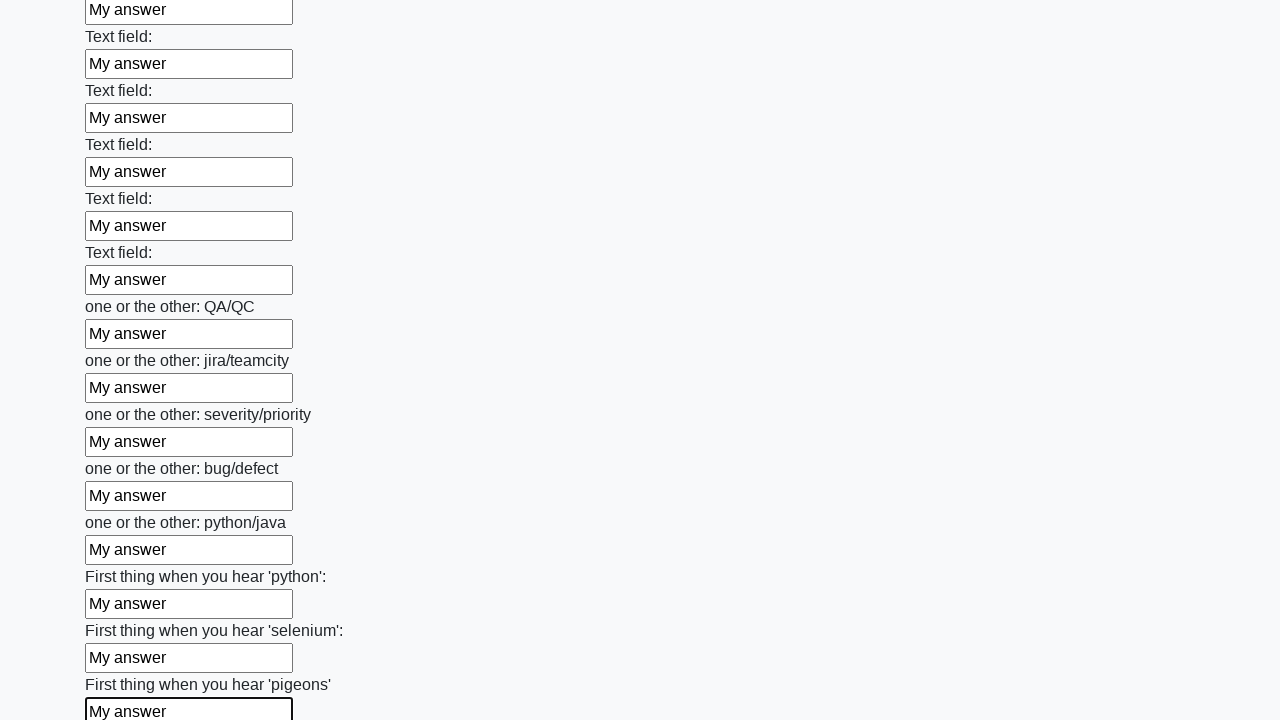

Filled input field with 'My answer' on input >> nth=95
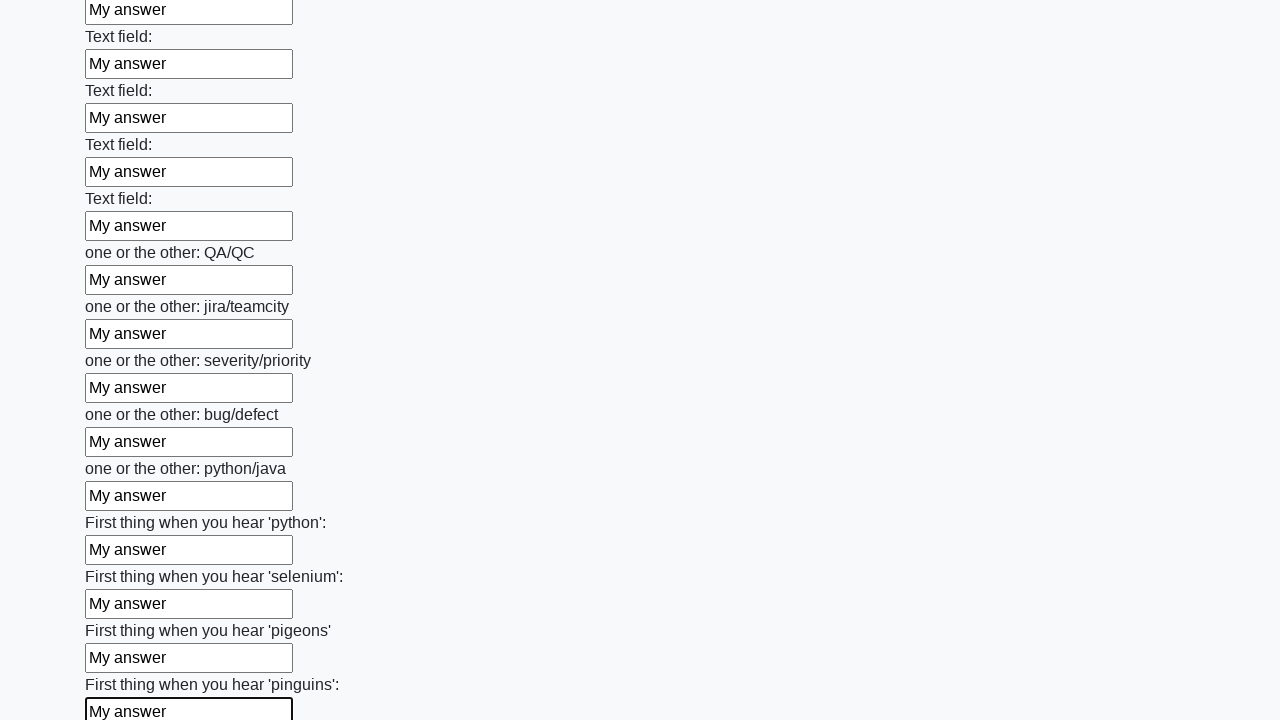

Filled input field with 'My answer' on input >> nth=96
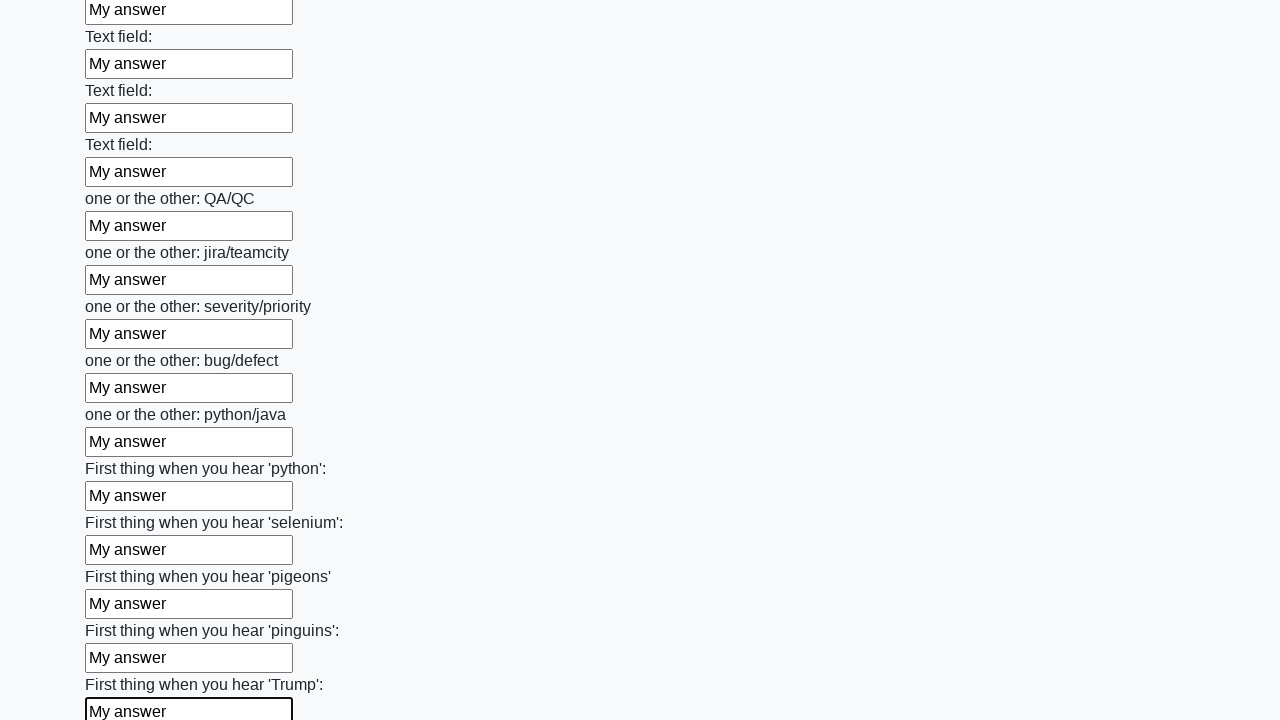

Filled input field with 'My answer' on input >> nth=97
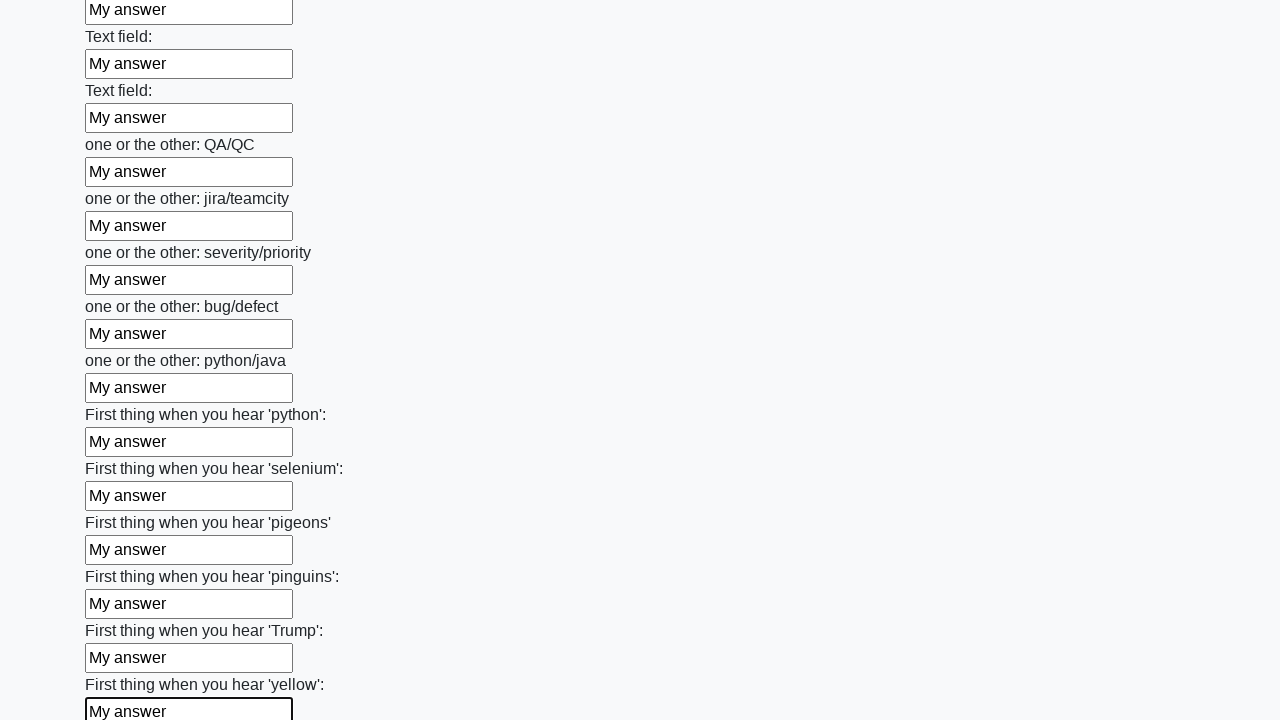

Filled input field with 'My answer' on input >> nth=98
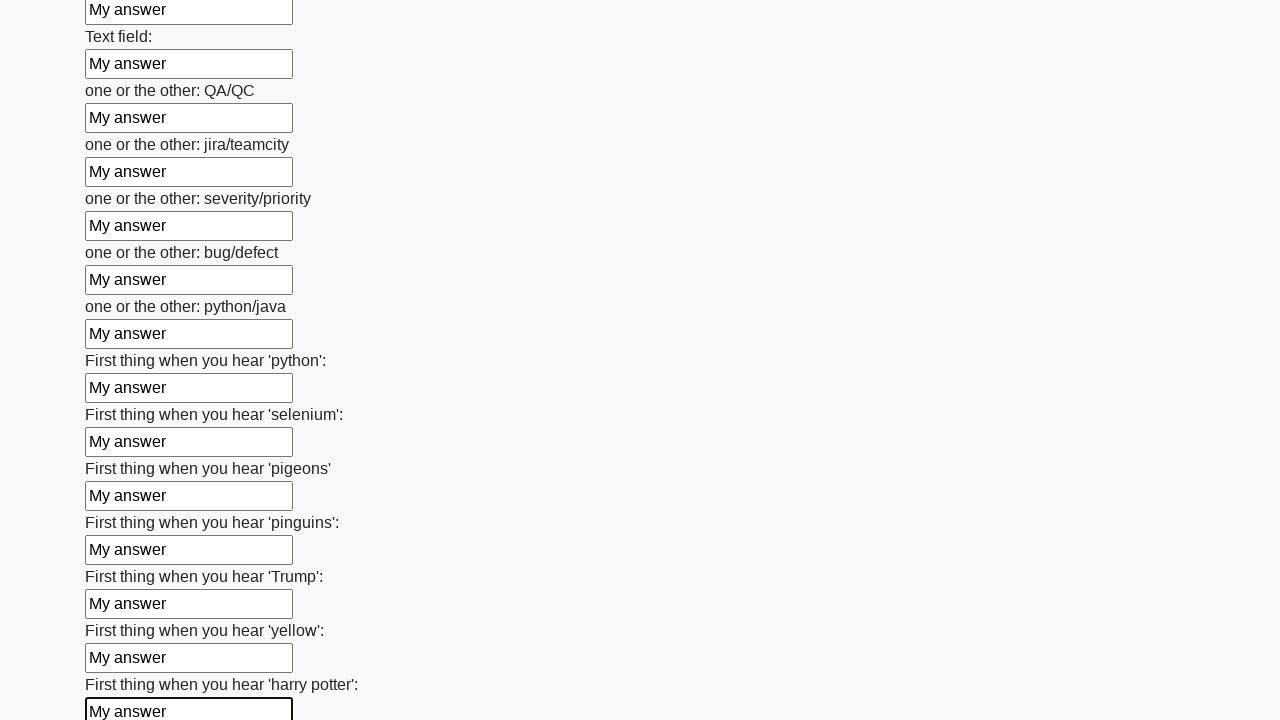

Filled input field with 'My answer' on input >> nth=99
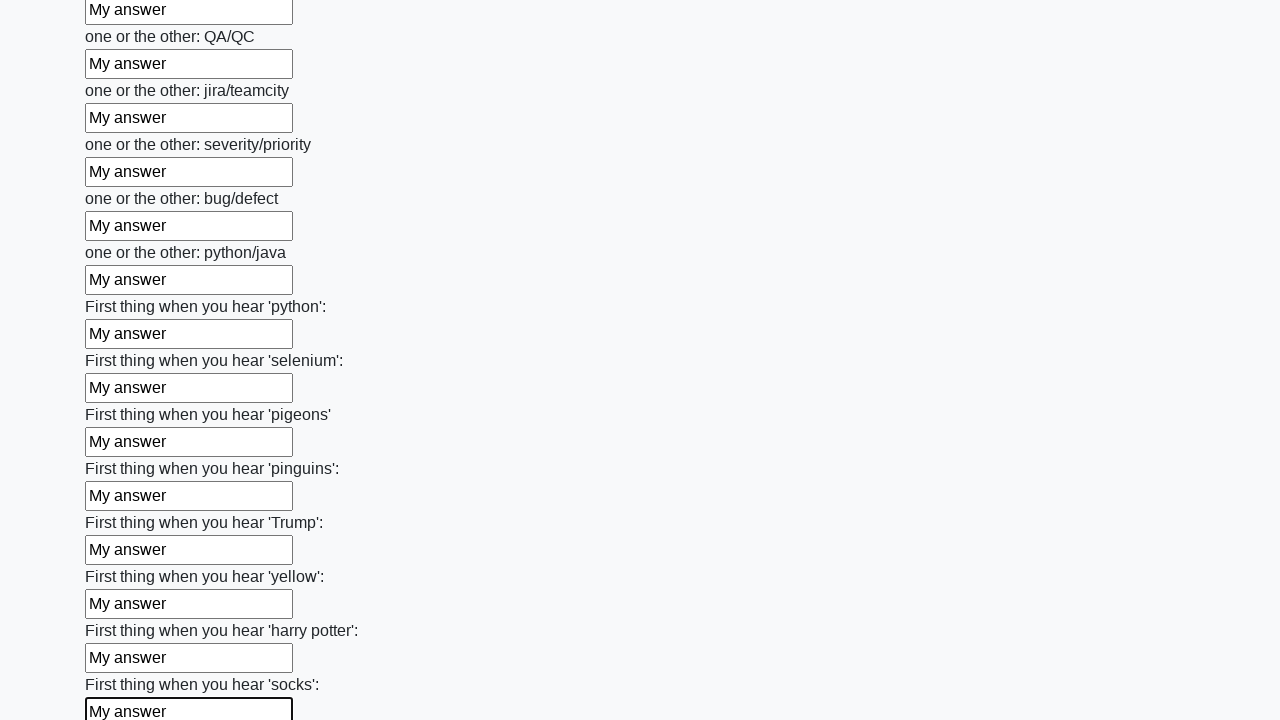

Clicked submit button to submit the form at (123, 611) on button.btn
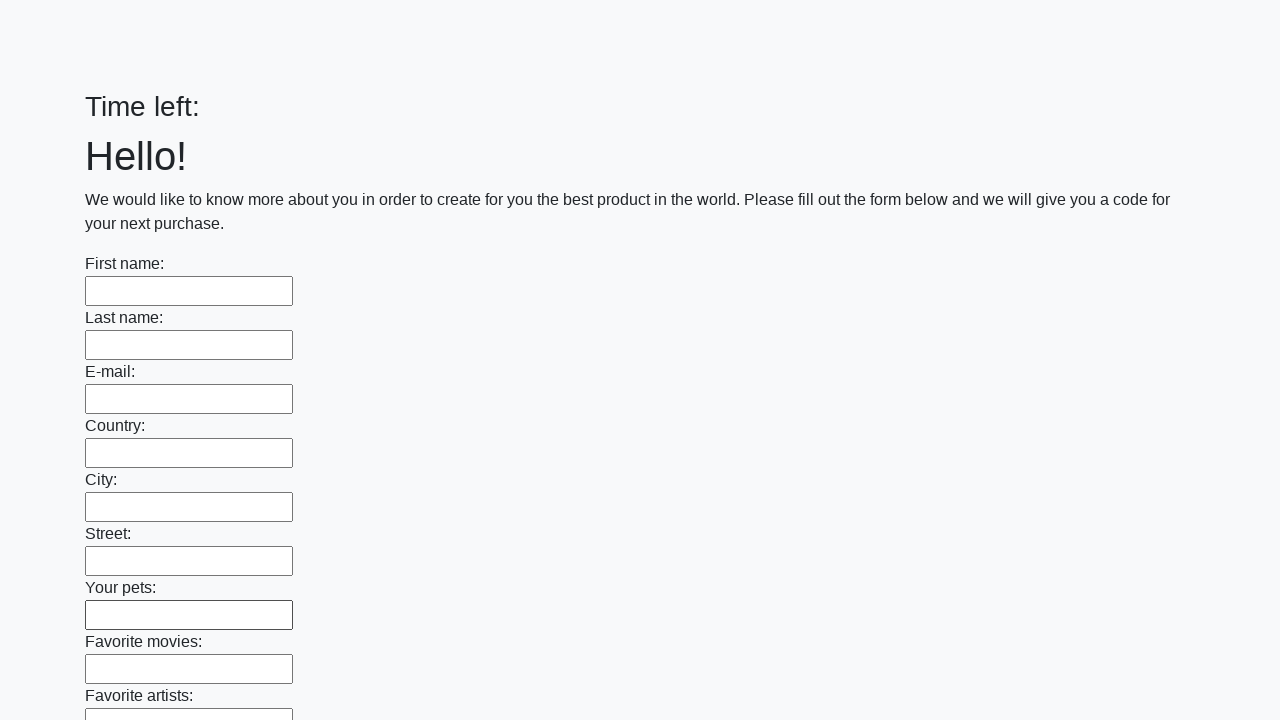

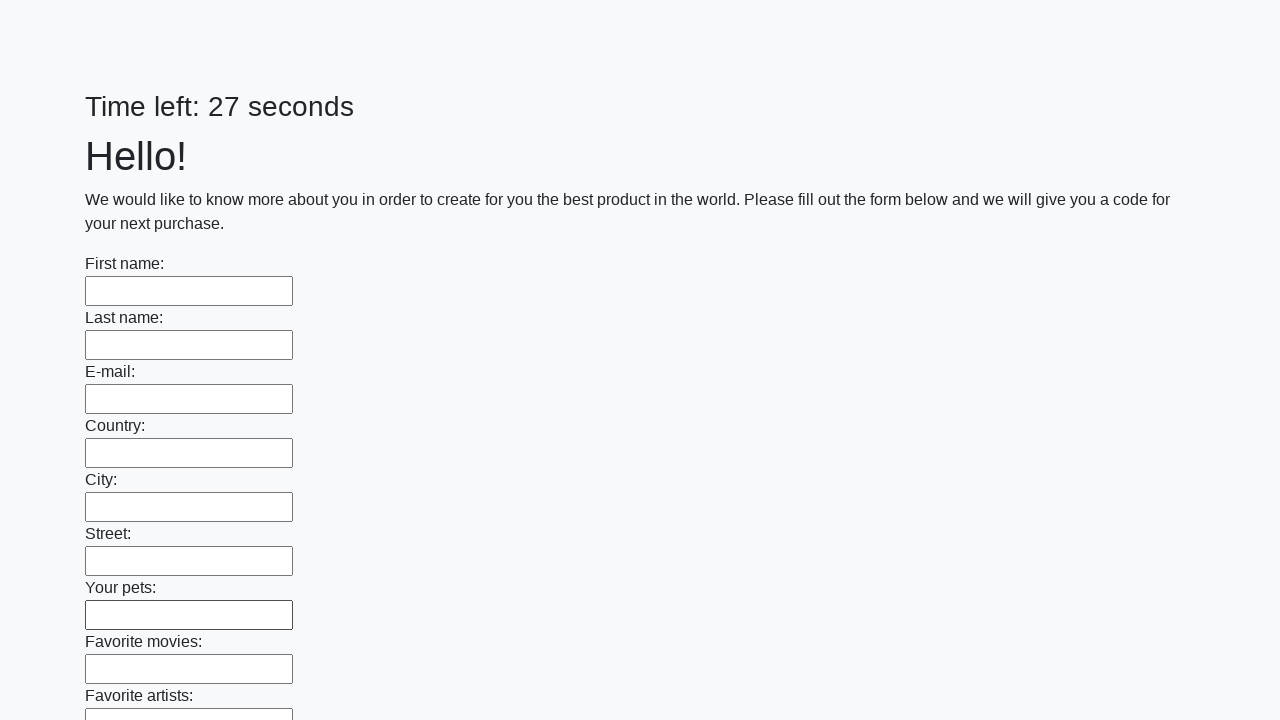